Tests filling a large form by populating all input fields with text and clicking the submit button

Starting URL: http://suninjuly.github.io/huge_form.html

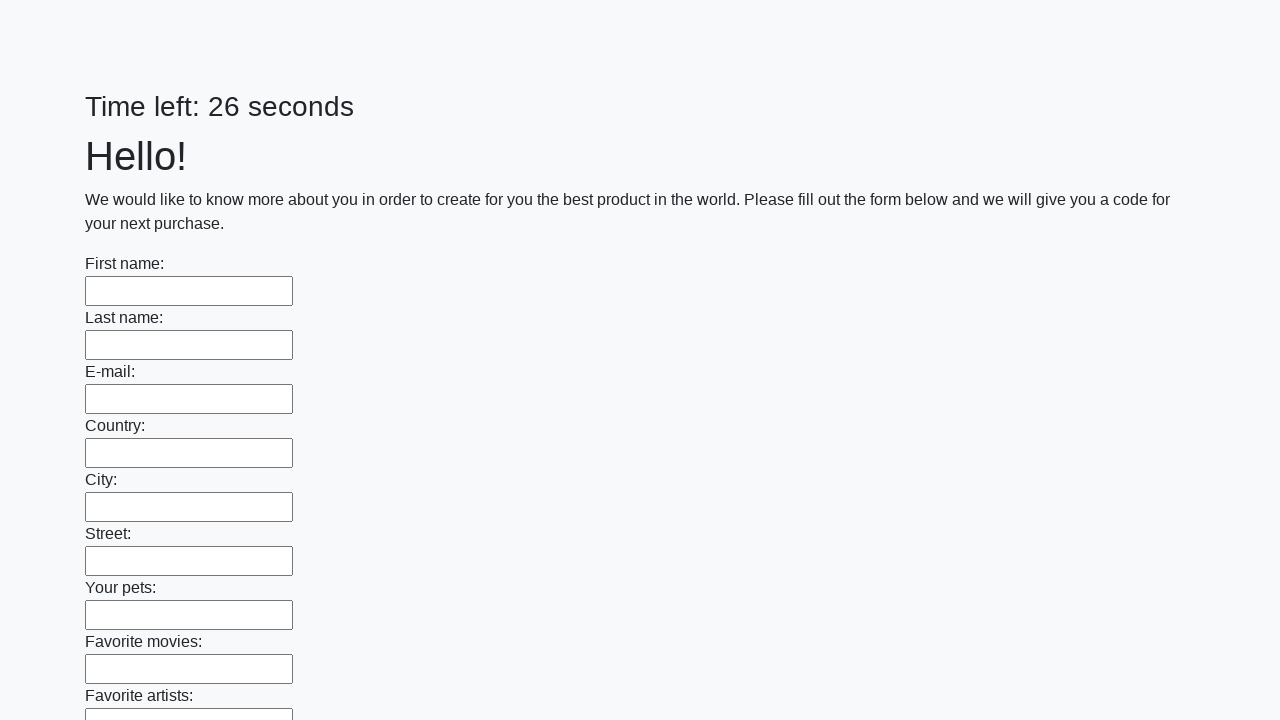

Navigated to huge form page
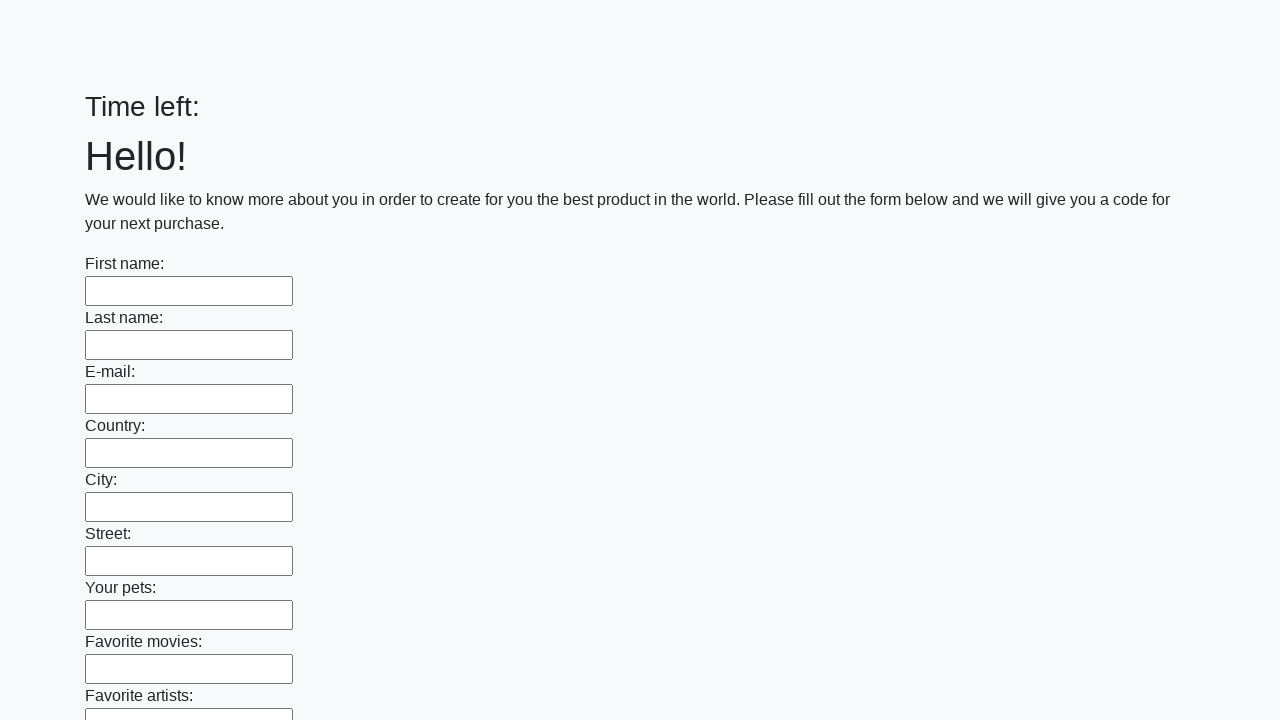

Filled an input field with 'Test Answer 123' on input >> nth=0
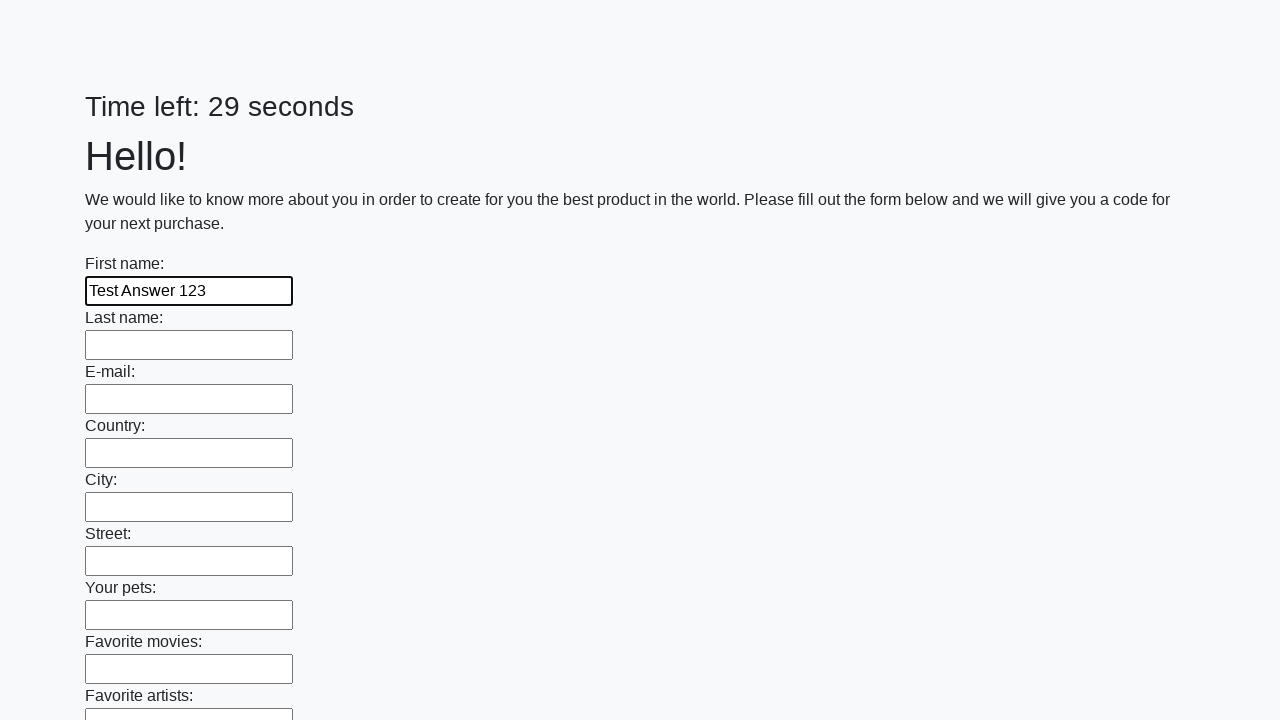

Filled an input field with 'Test Answer 123' on input >> nth=1
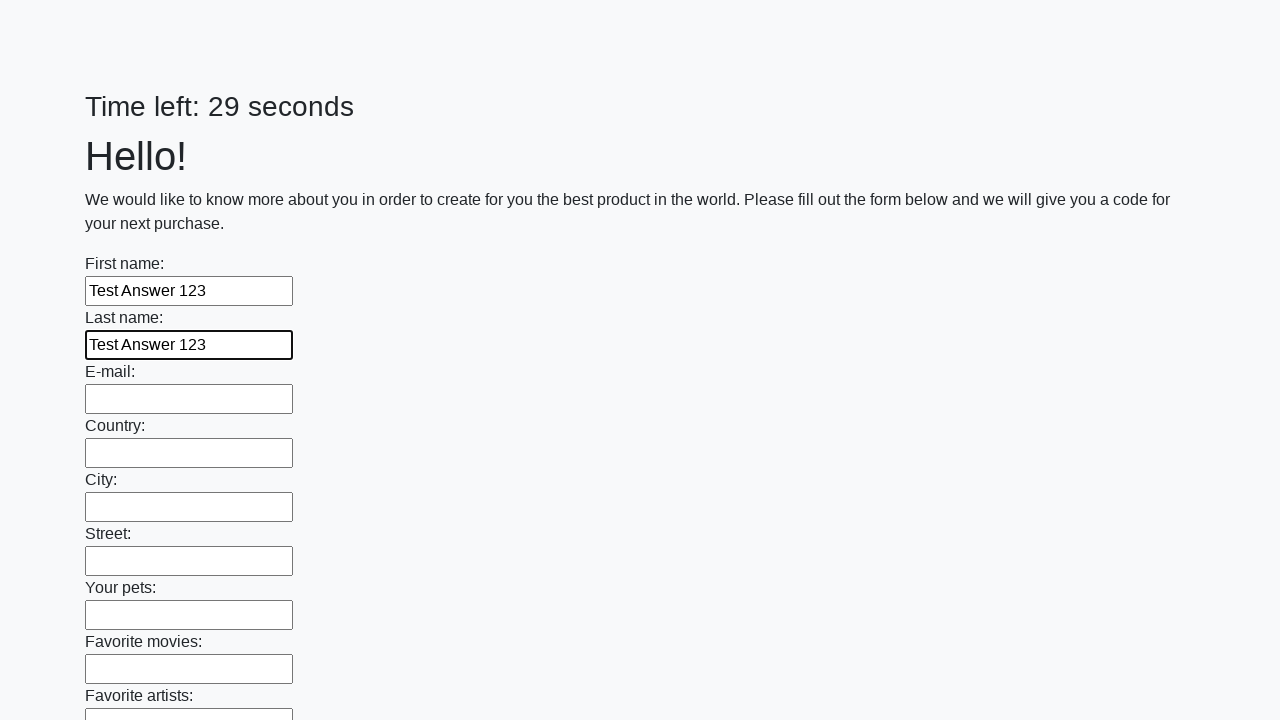

Filled an input field with 'Test Answer 123' on input >> nth=2
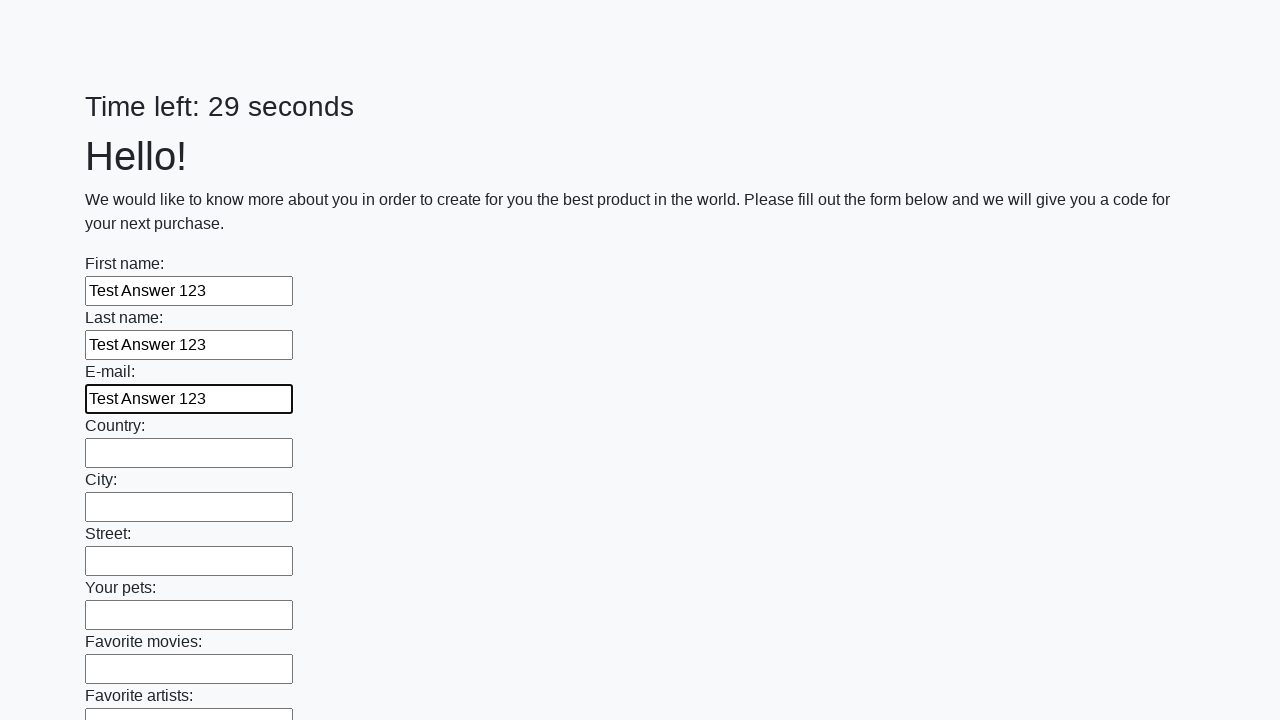

Filled an input field with 'Test Answer 123' on input >> nth=3
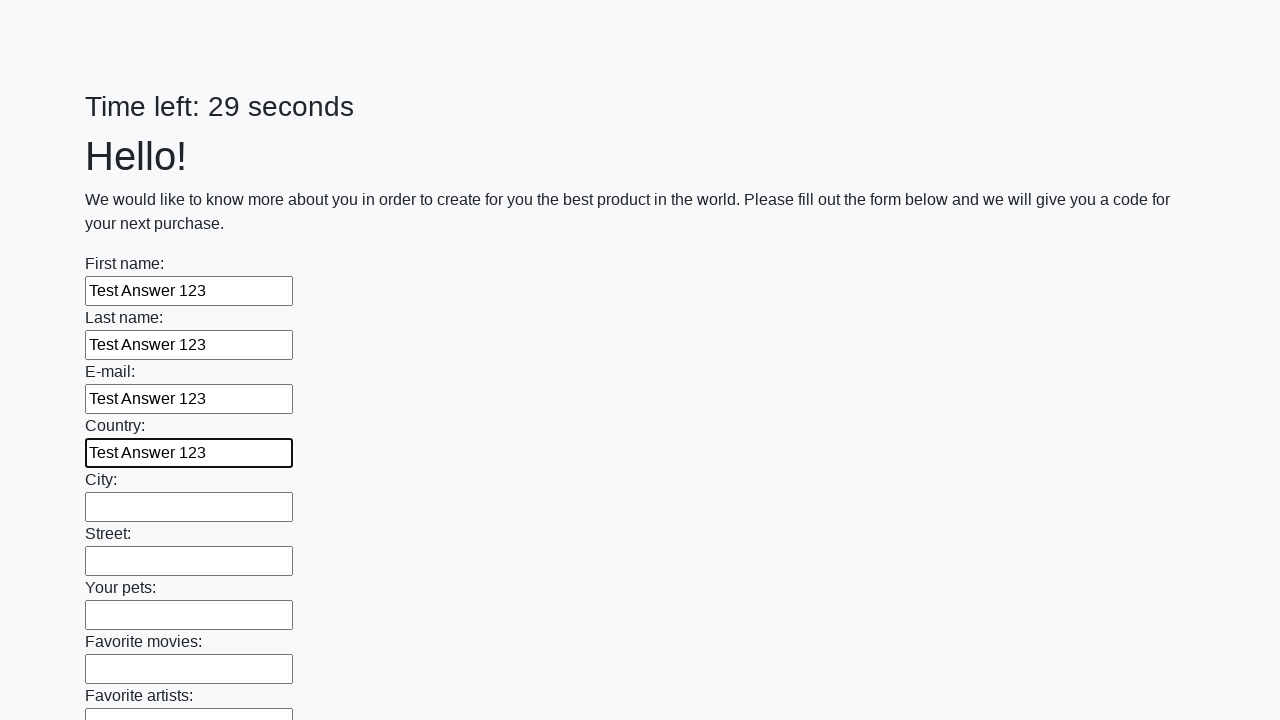

Filled an input field with 'Test Answer 123' on input >> nth=4
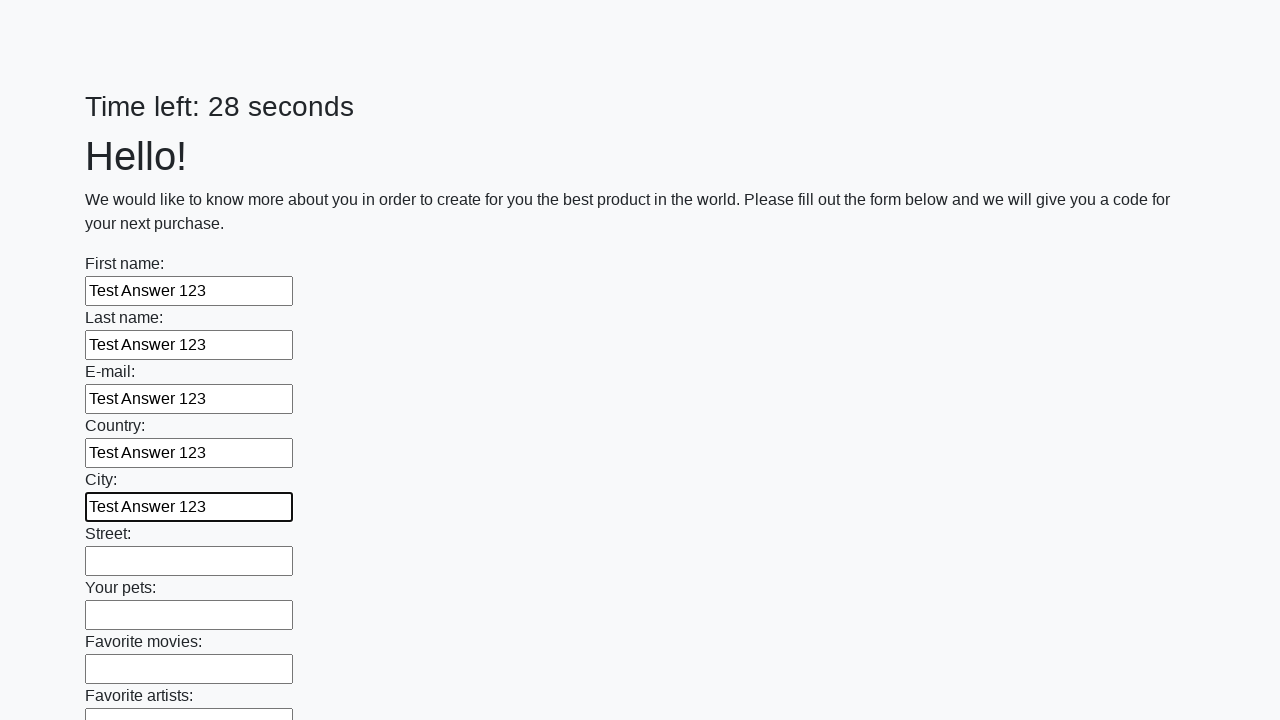

Filled an input field with 'Test Answer 123' on input >> nth=5
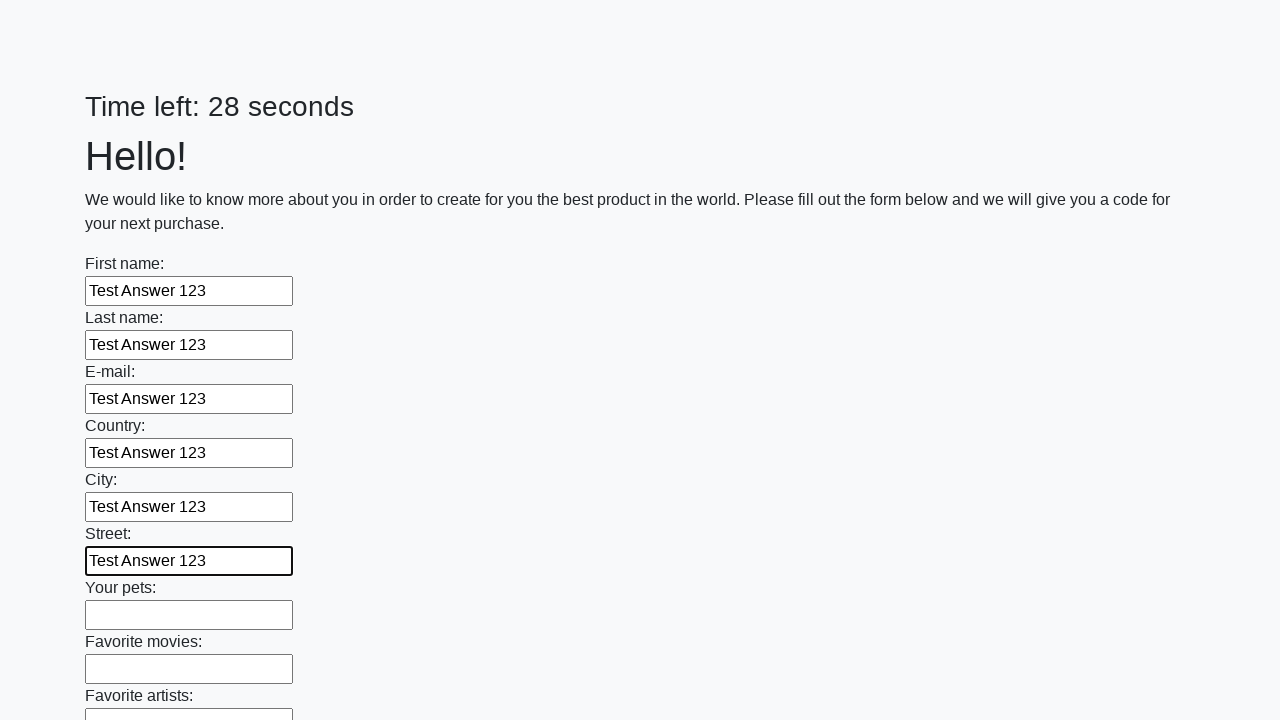

Filled an input field with 'Test Answer 123' on input >> nth=6
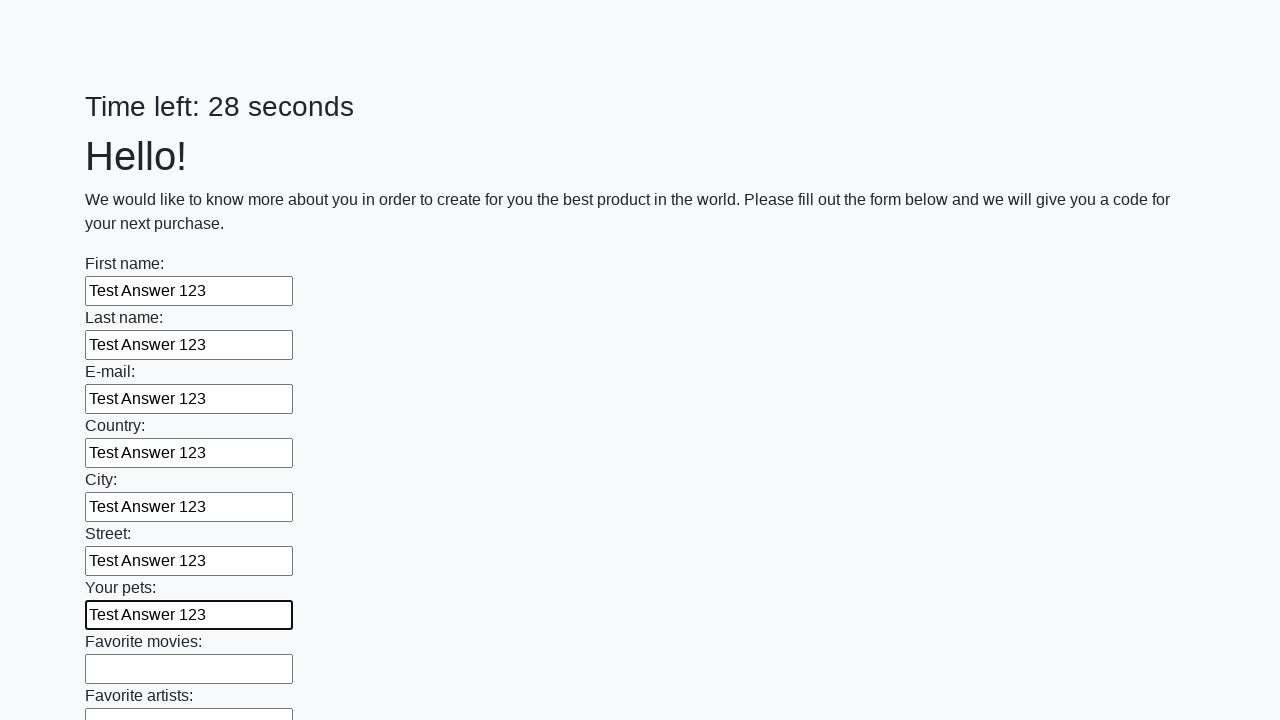

Filled an input field with 'Test Answer 123' on input >> nth=7
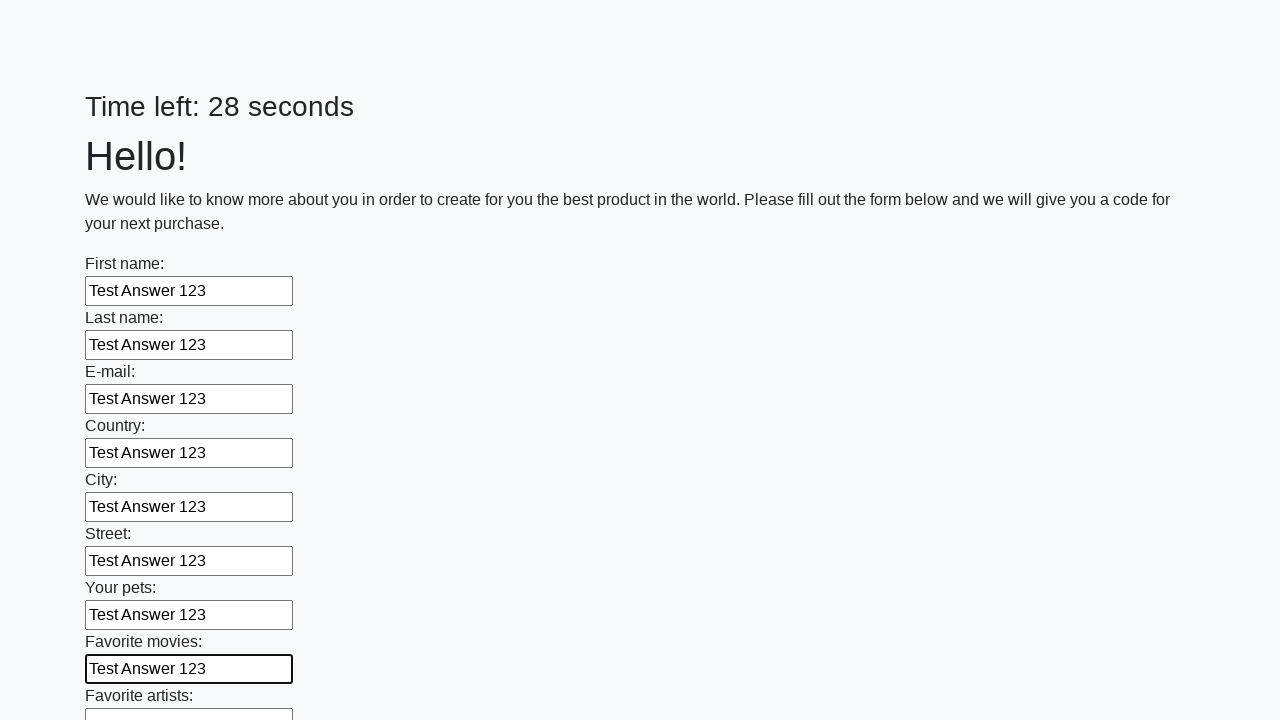

Filled an input field with 'Test Answer 123' on input >> nth=8
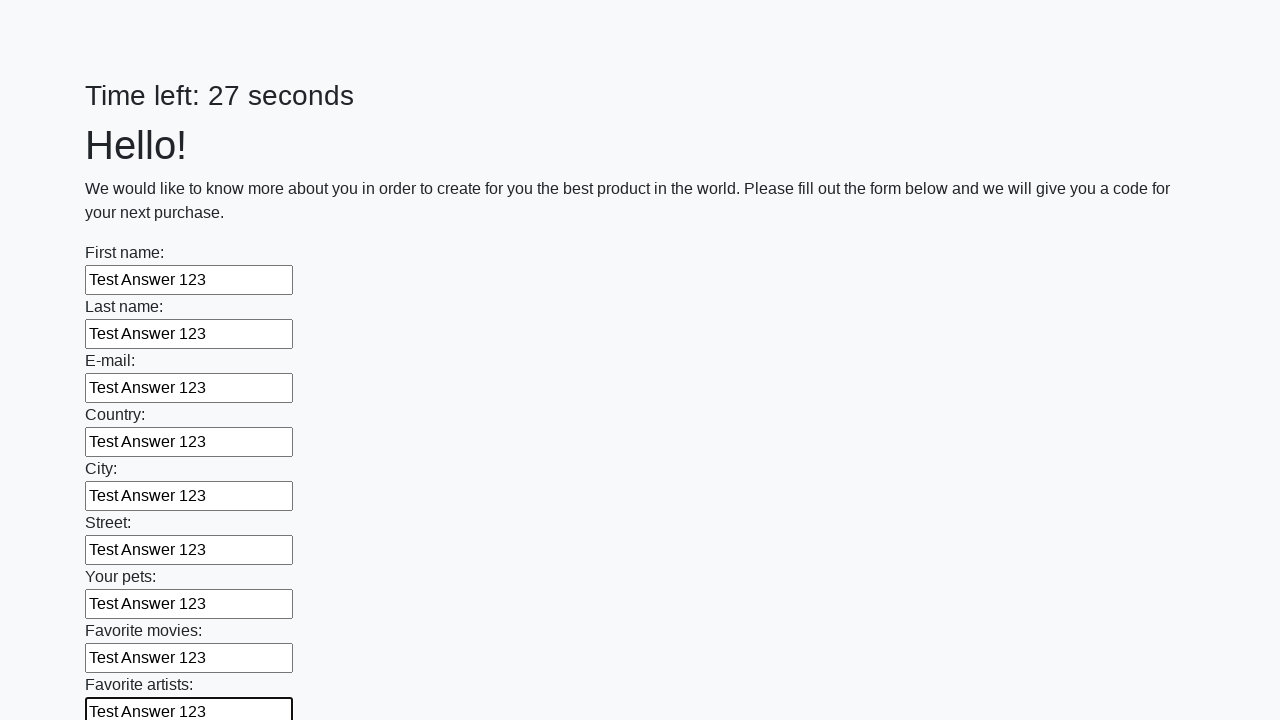

Filled an input field with 'Test Answer 123' on input >> nth=9
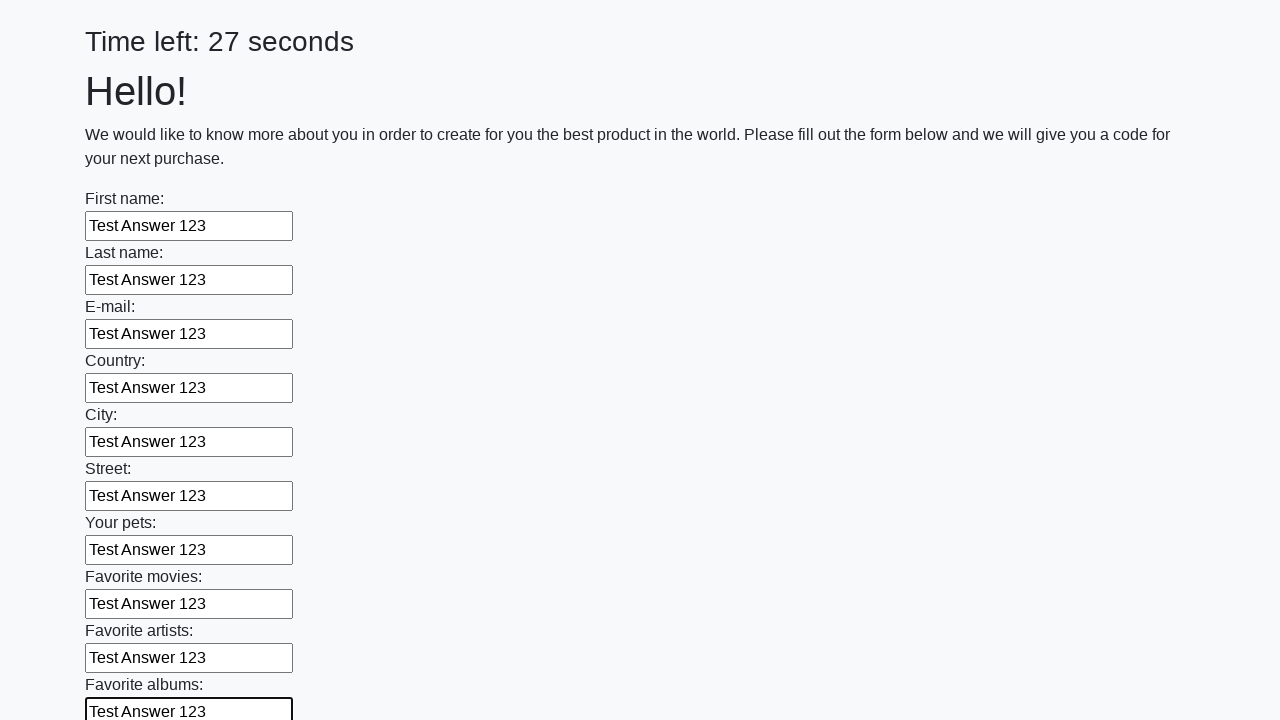

Filled an input field with 'Test Answer 123' on input >> nth=10
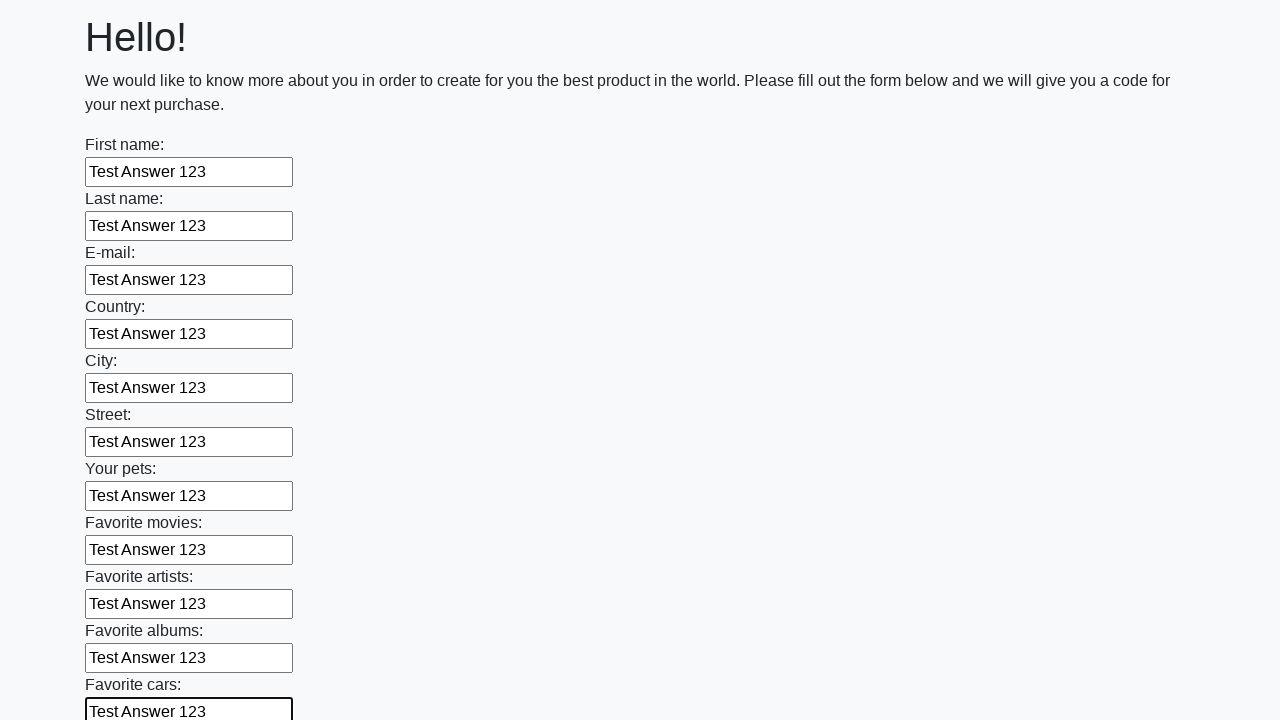

Filled an input field with 'Test Answer 123' on input >> nth=11
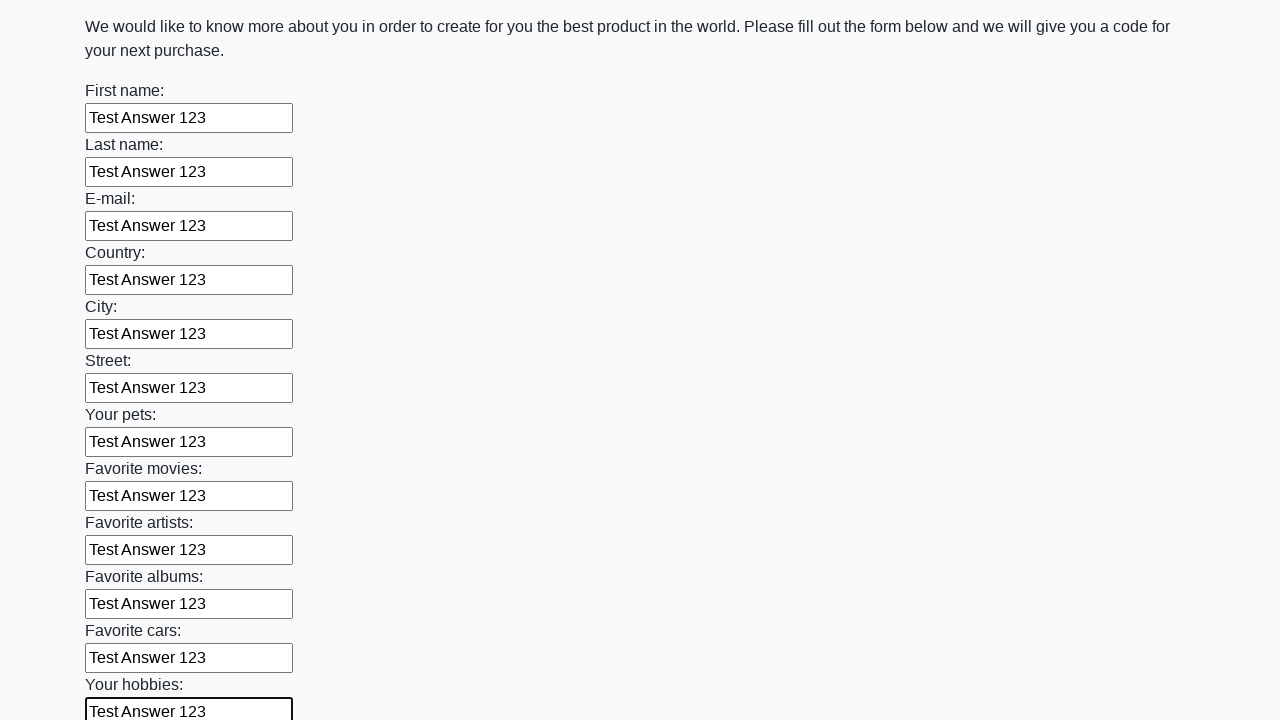

Filled an input field with 'Test Answer 123' on input >> nth=12
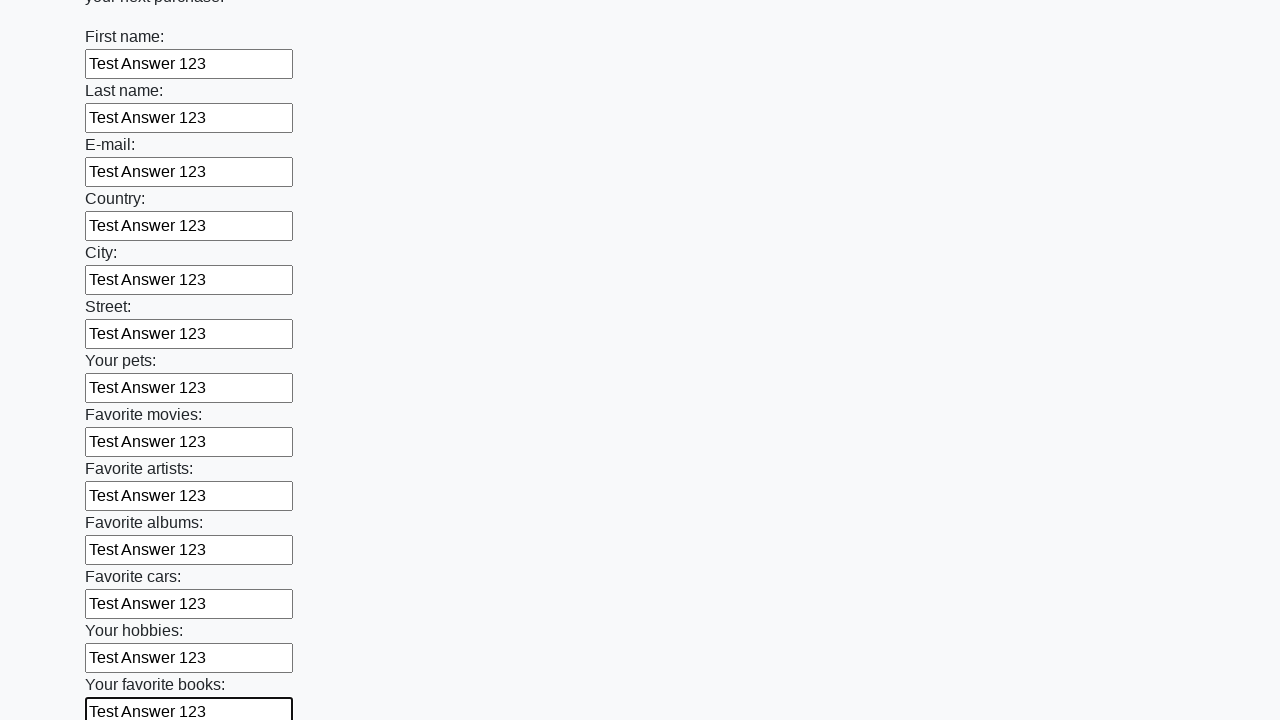

Filled an input field with 'Test Answer 123' on input >> nth=13
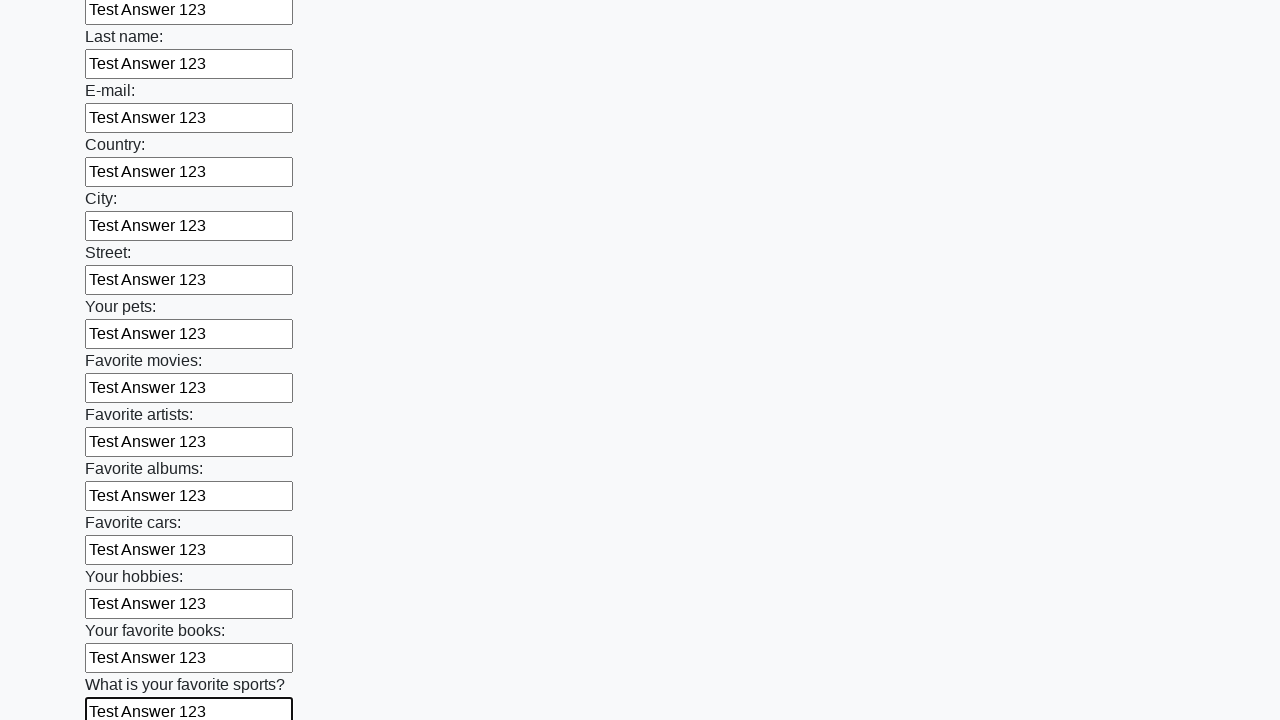

Filled an input field with 'Test Answer 123' on input >> nth=14
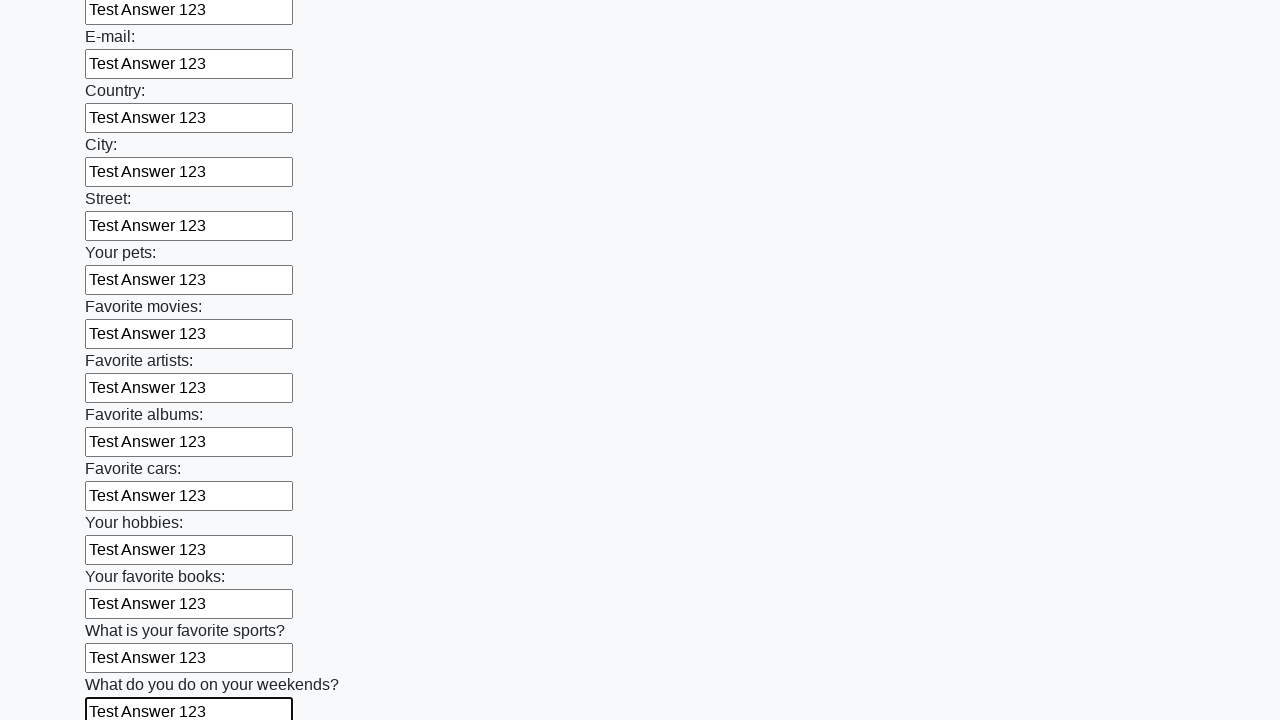

Filled an input field with 'Test Answer 123' on input >> nth=15
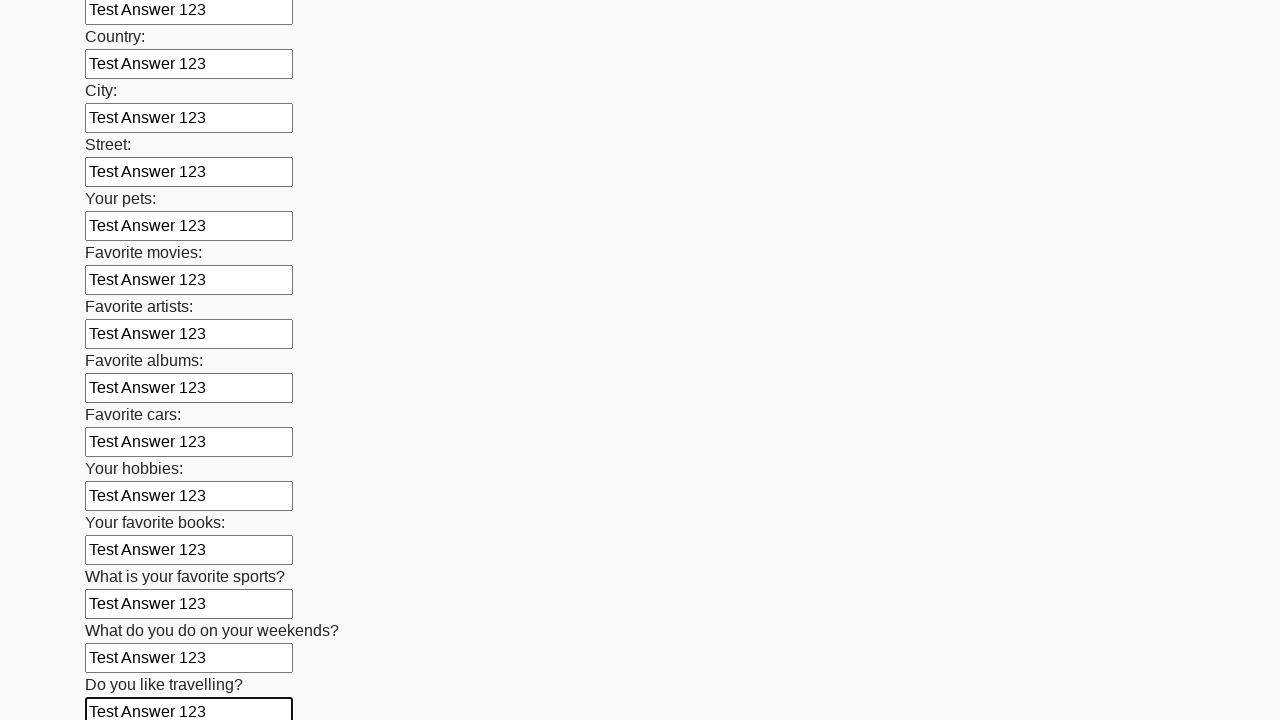

Filled an input field with 'Test Answer 123' on input >> nth=16
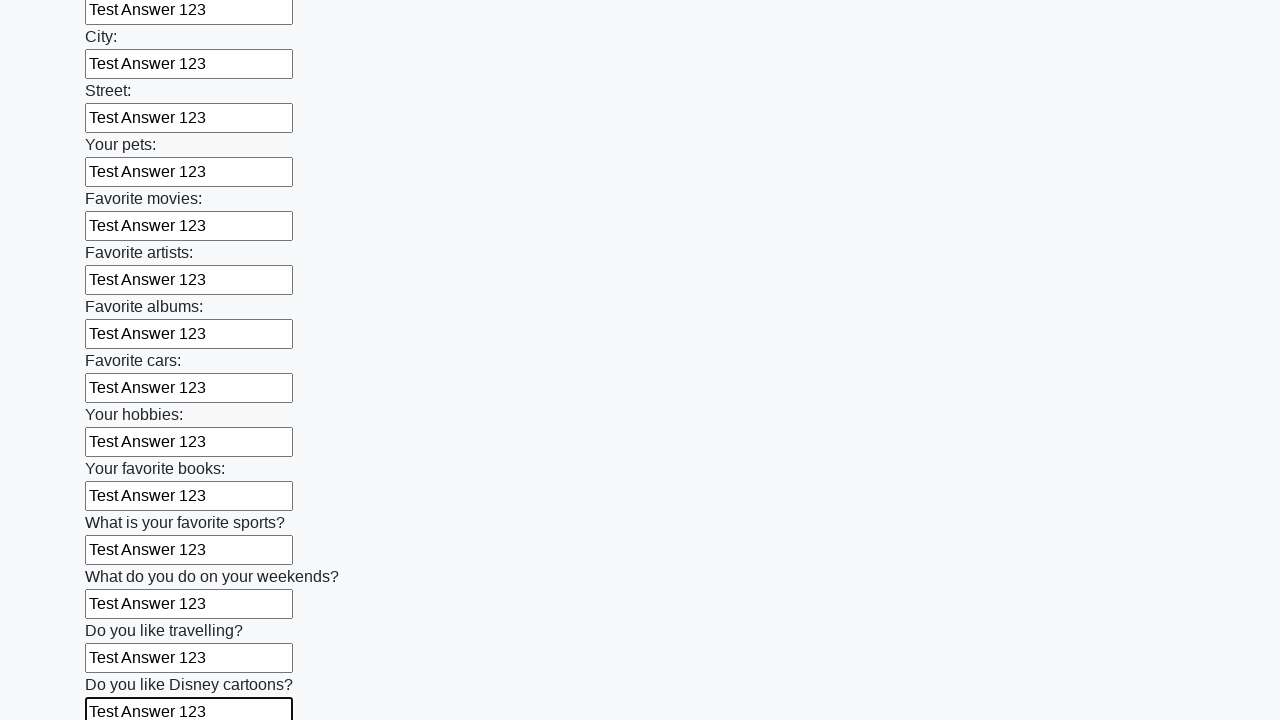

Filled an input field with 'Test Answer 123' on input >> nth=17
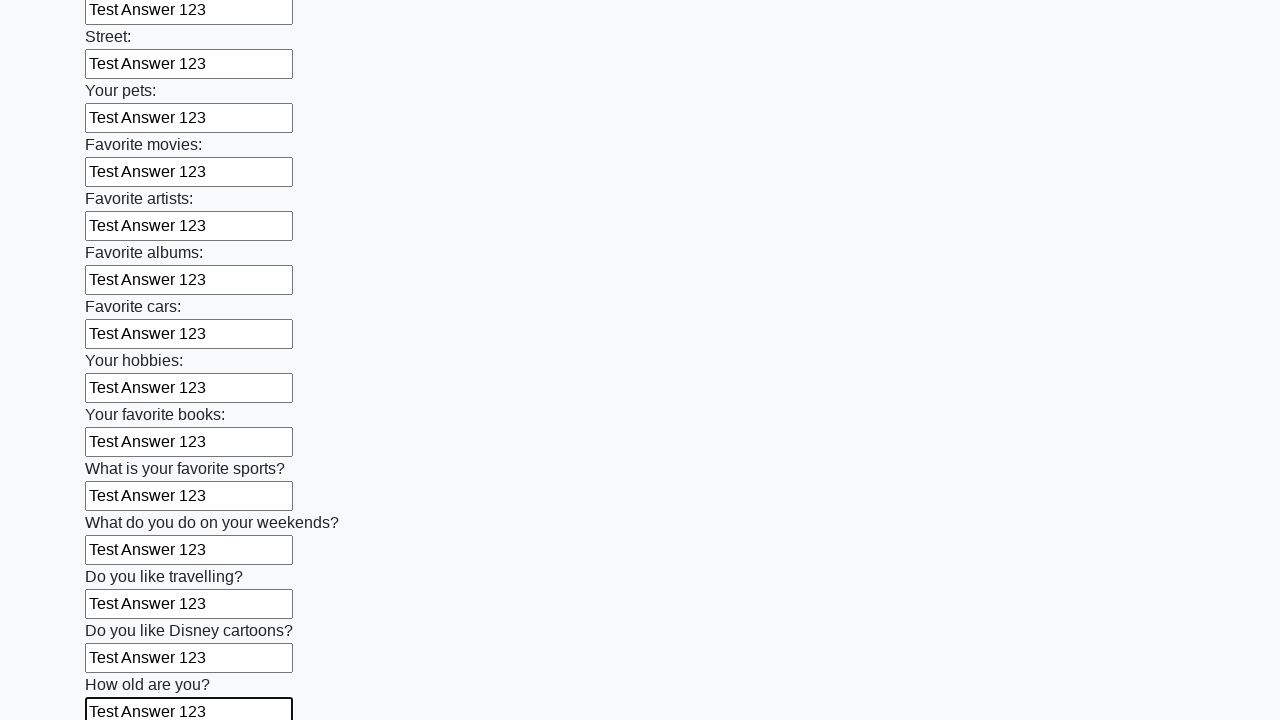

Filled an input field with 'Test Answer 123' on input >> nth=18
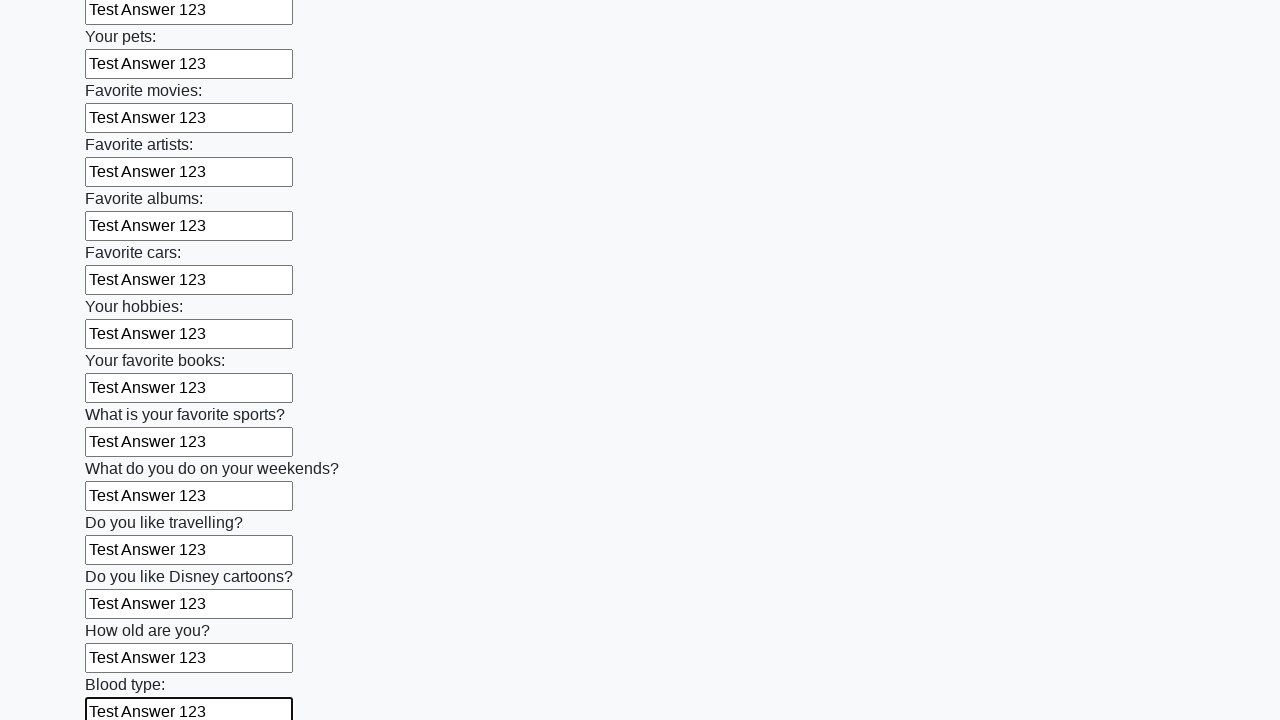

Filled an input field with 'Test Answer 123' on input >> nth=19
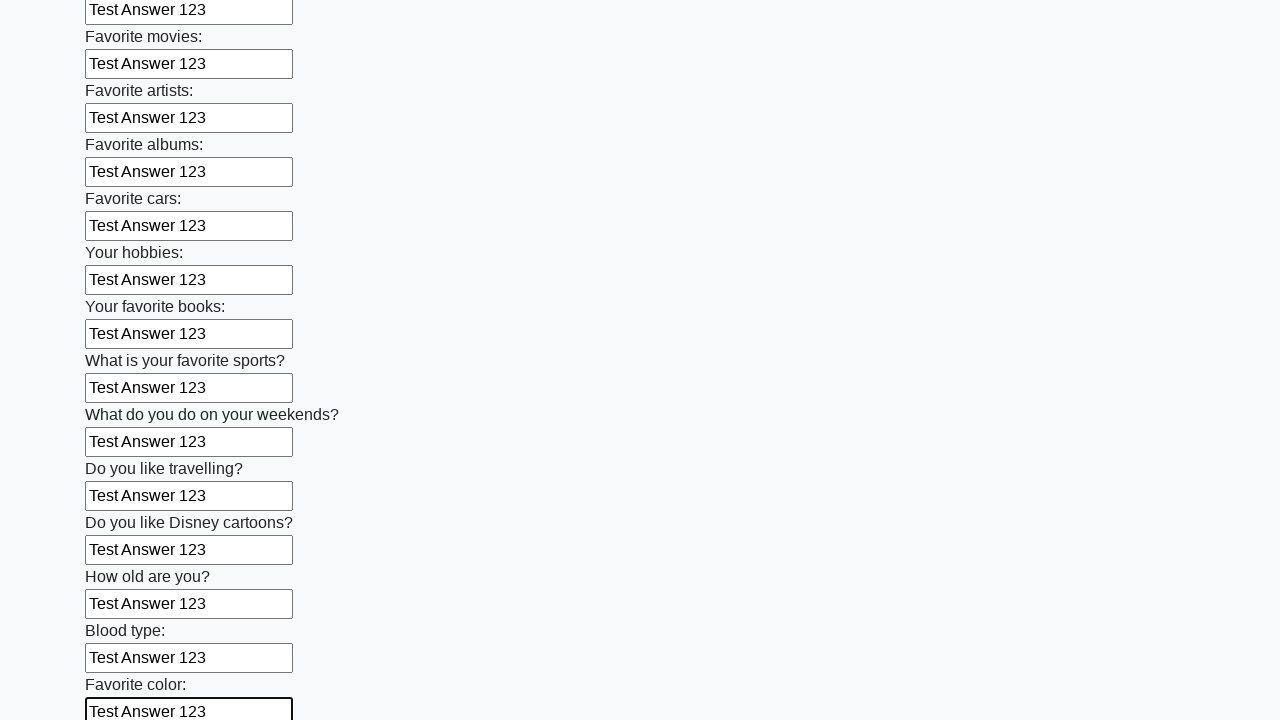

Filled an input field with 'Test Answer 123' on input >> nth=20
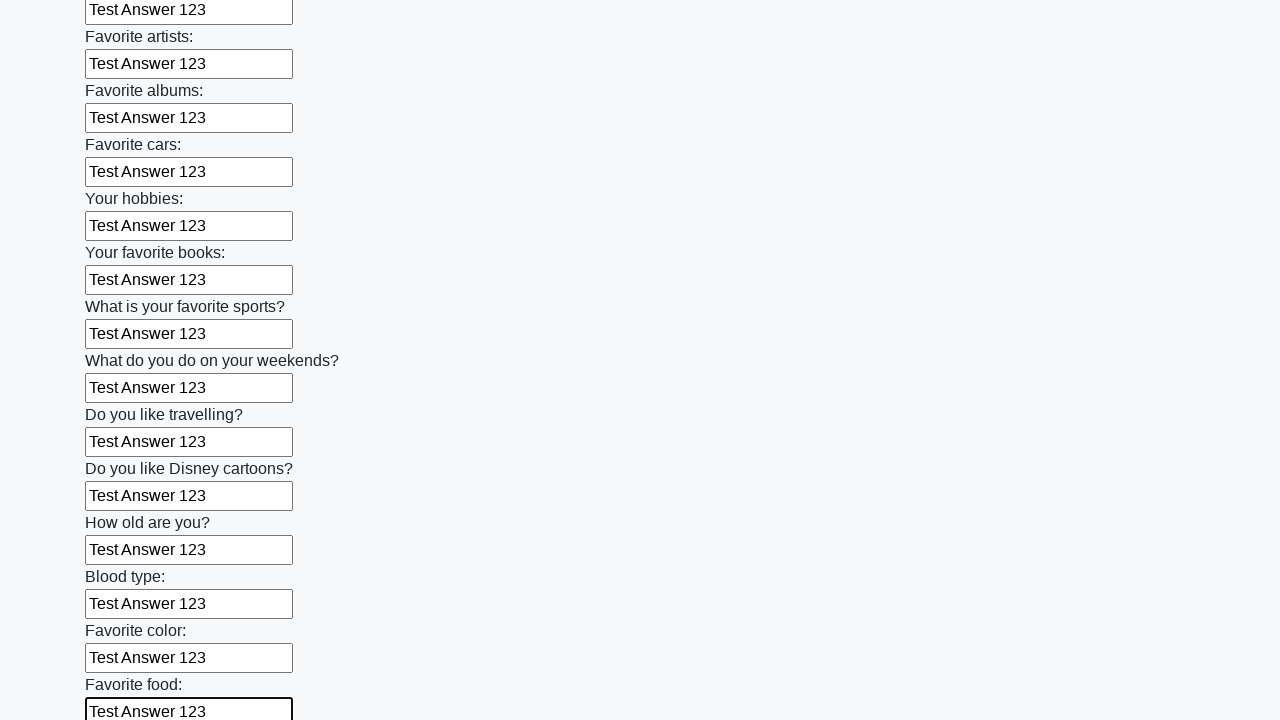

Filled an input field with 'Test Answer 123' on input >> nth=21
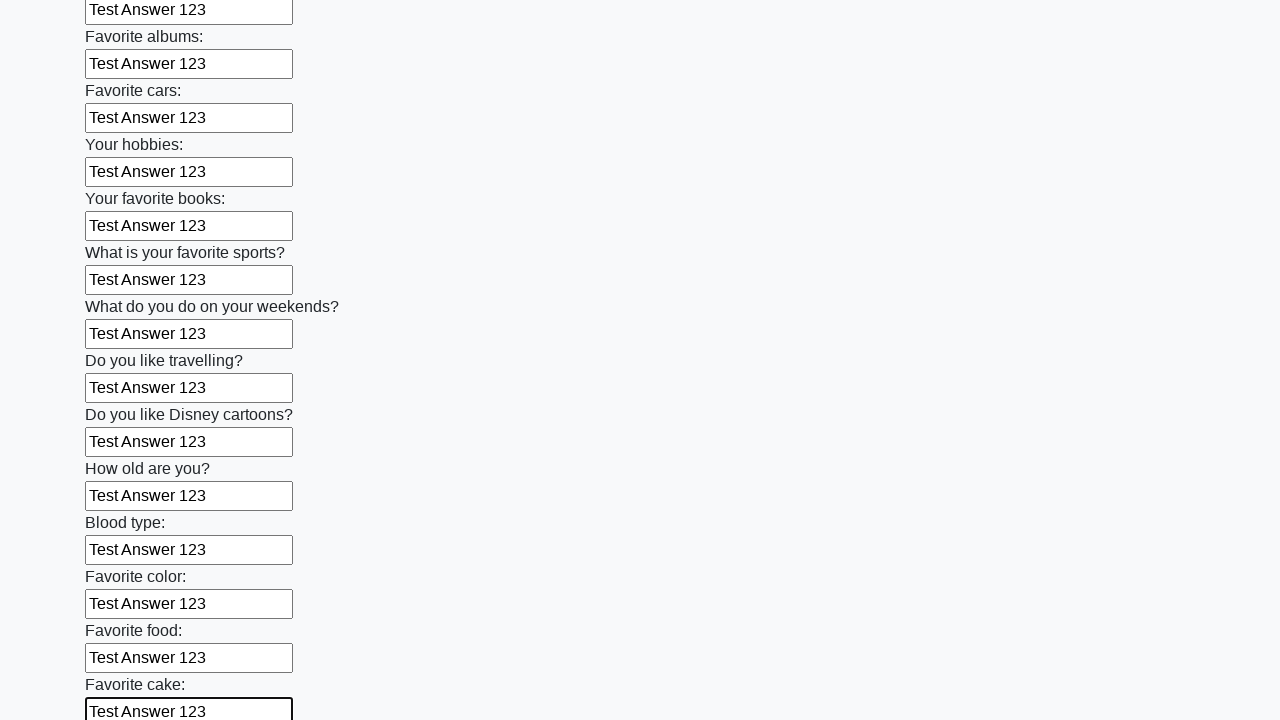

Filled an input field with 'Test Answer 123' on input >> nth=22
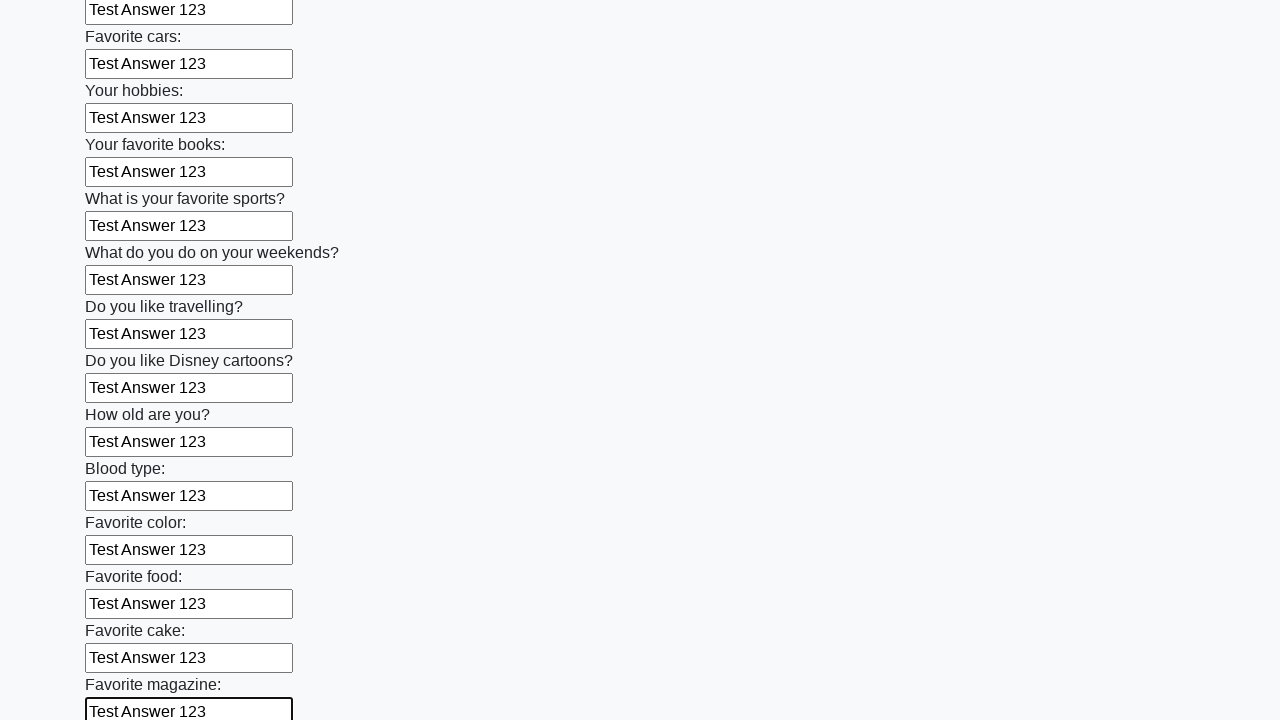

Filled an input field with 'Test Answer 123' on input >> nth=23
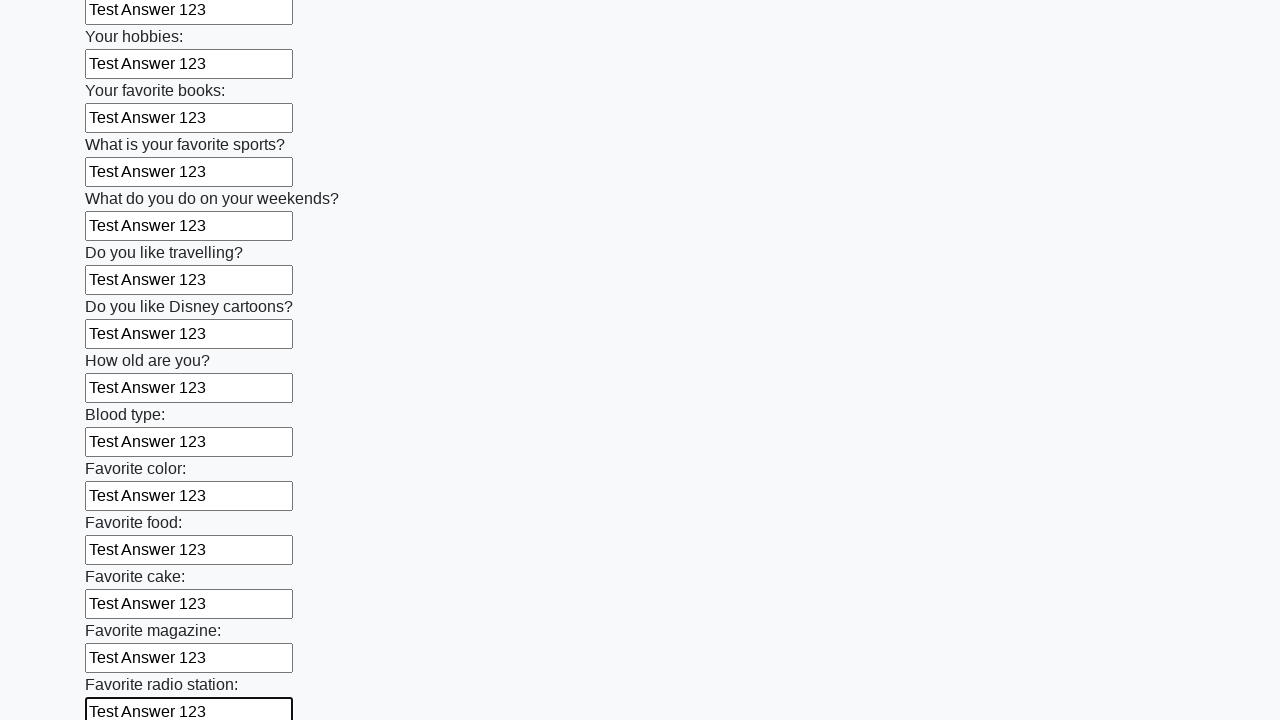

Filled an input field with 'Test Answer 123' on input >> nth=24
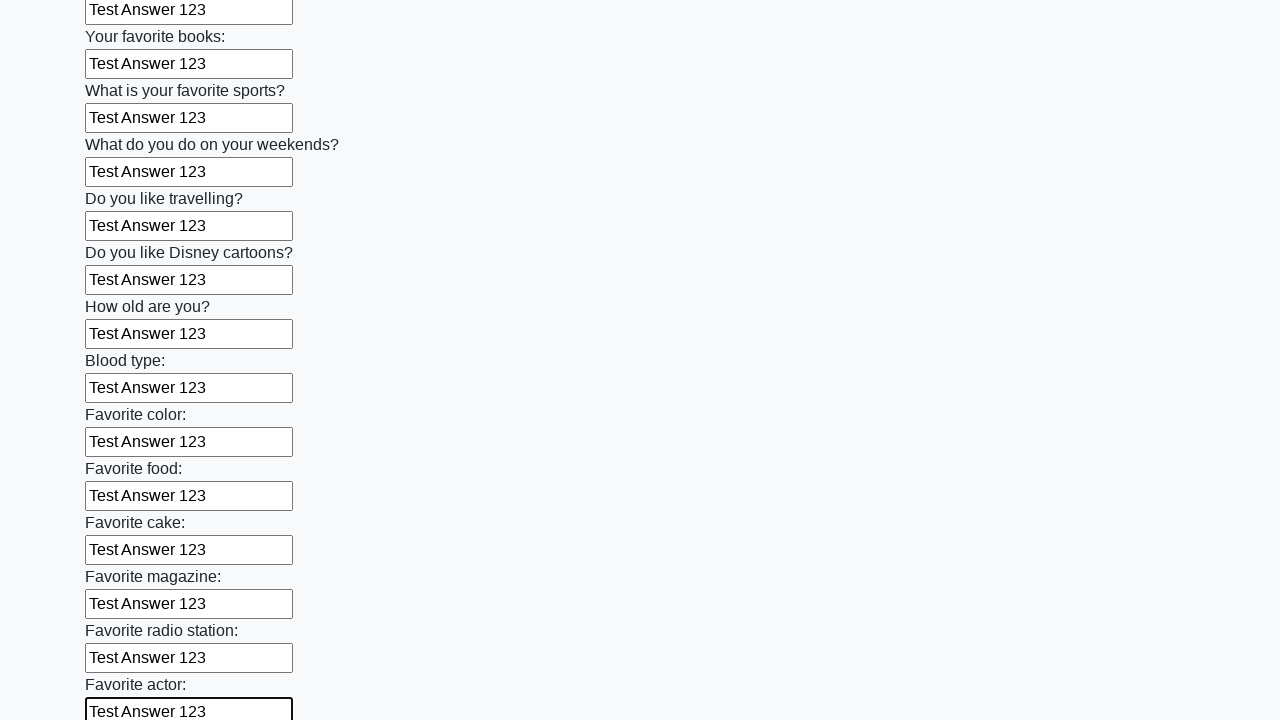

Filled an input field with 'Test Answer 123' on input >> nth=25
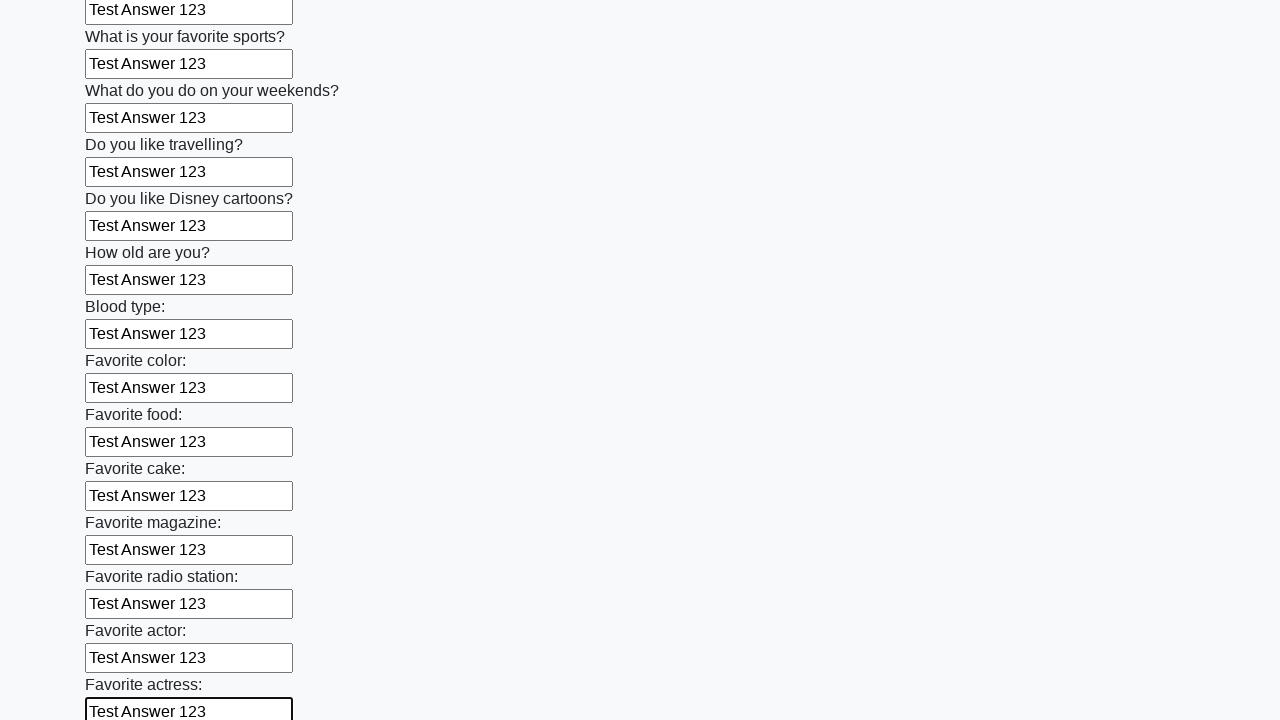

Filled an input field with 'Test Answer 123' on input >> nth=26
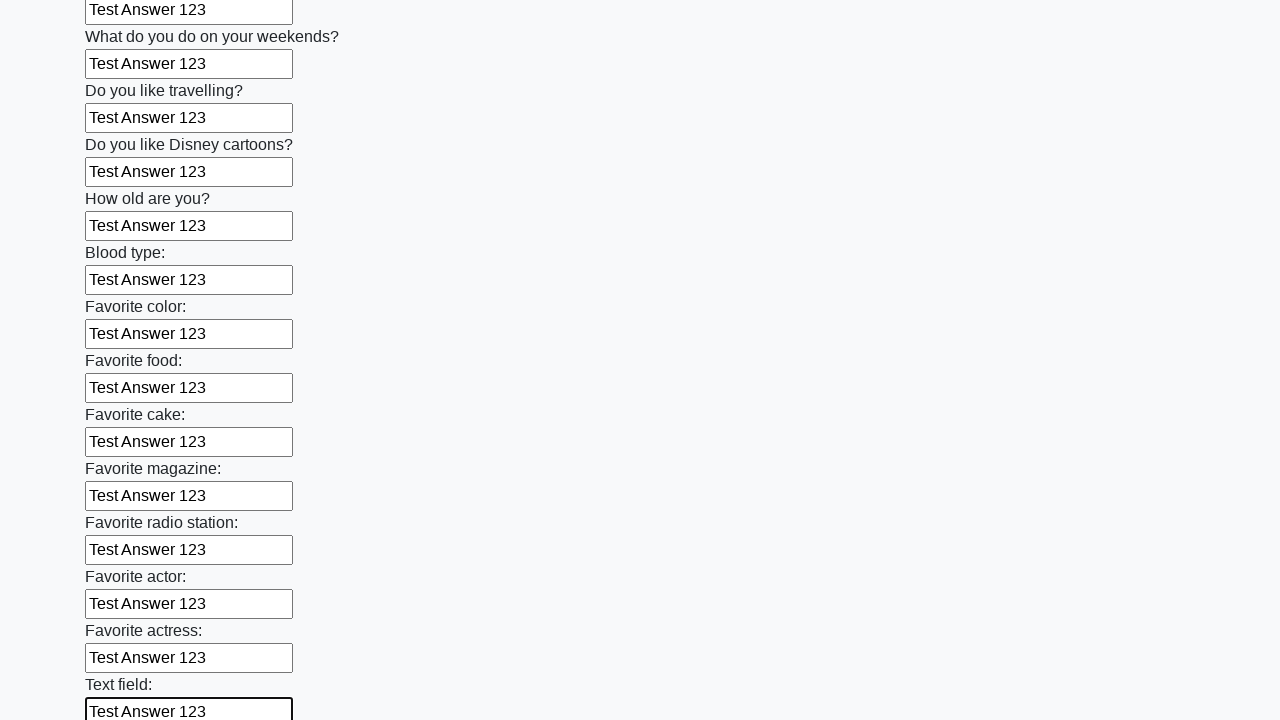

Filled an input field with 'Test Answer 123' on input >> nth=27
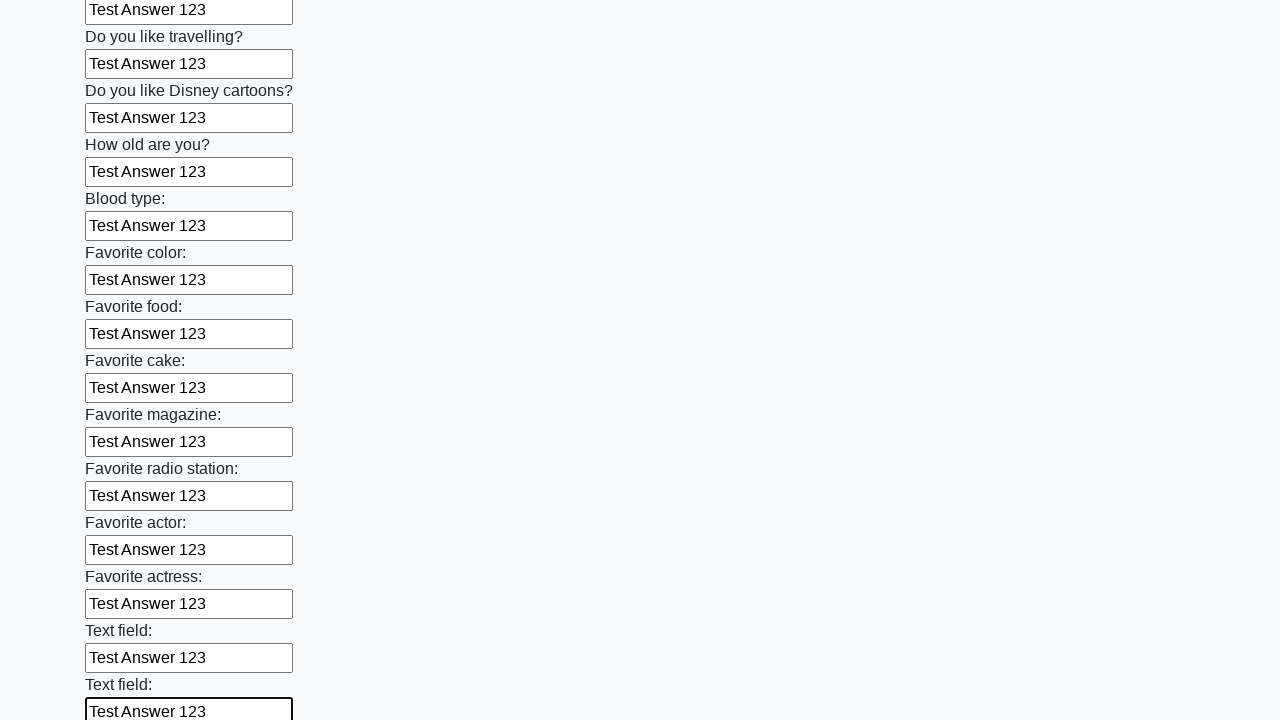

Filled an input field with 'Test Answer 123' on input >> nth=28
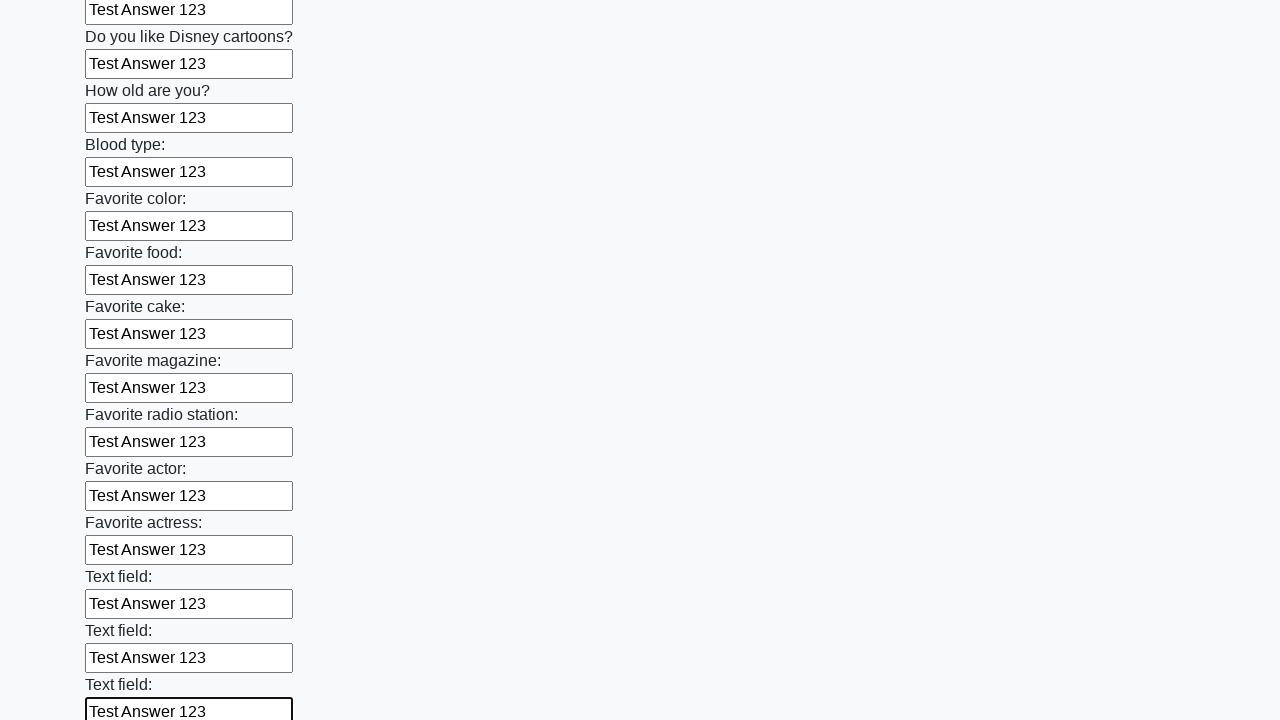

Filled an input field with 'Test Answer 123' on input >> nth=29
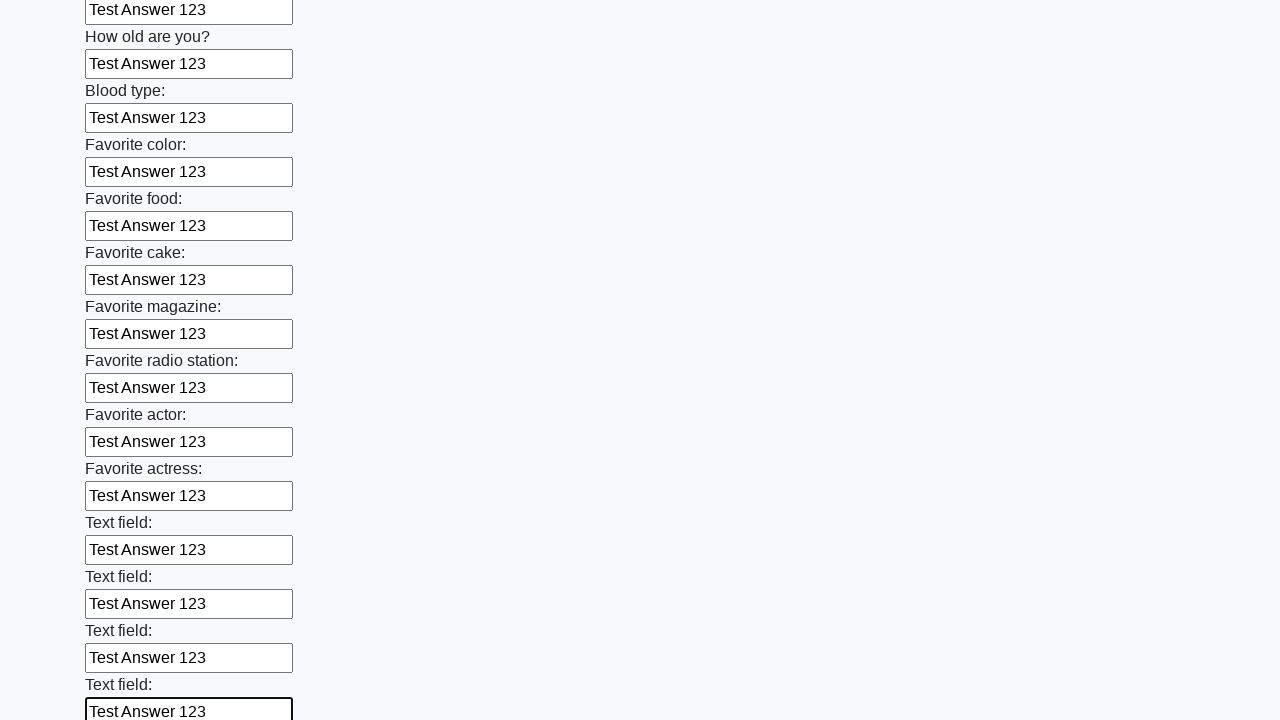

Filled an input field with 'Test Answer 123' on input >> nth=30
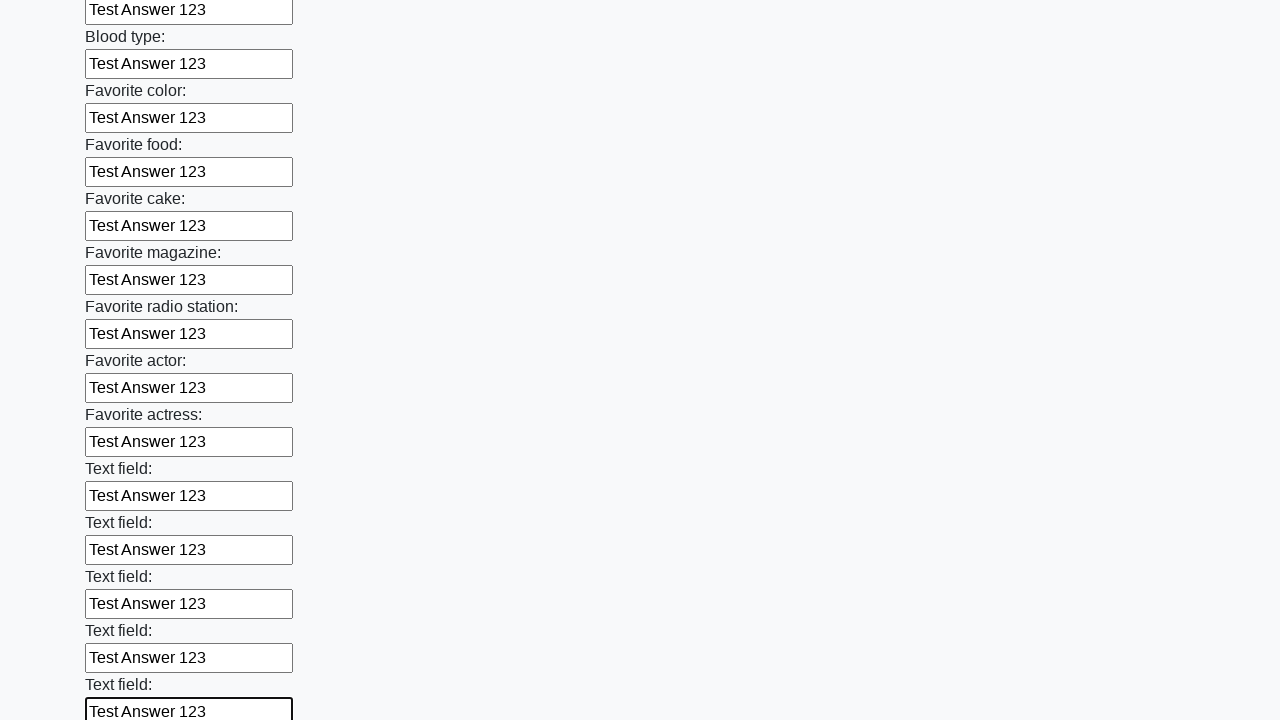

Filled an input field with 'Test Answer 123' on input >> nth=31
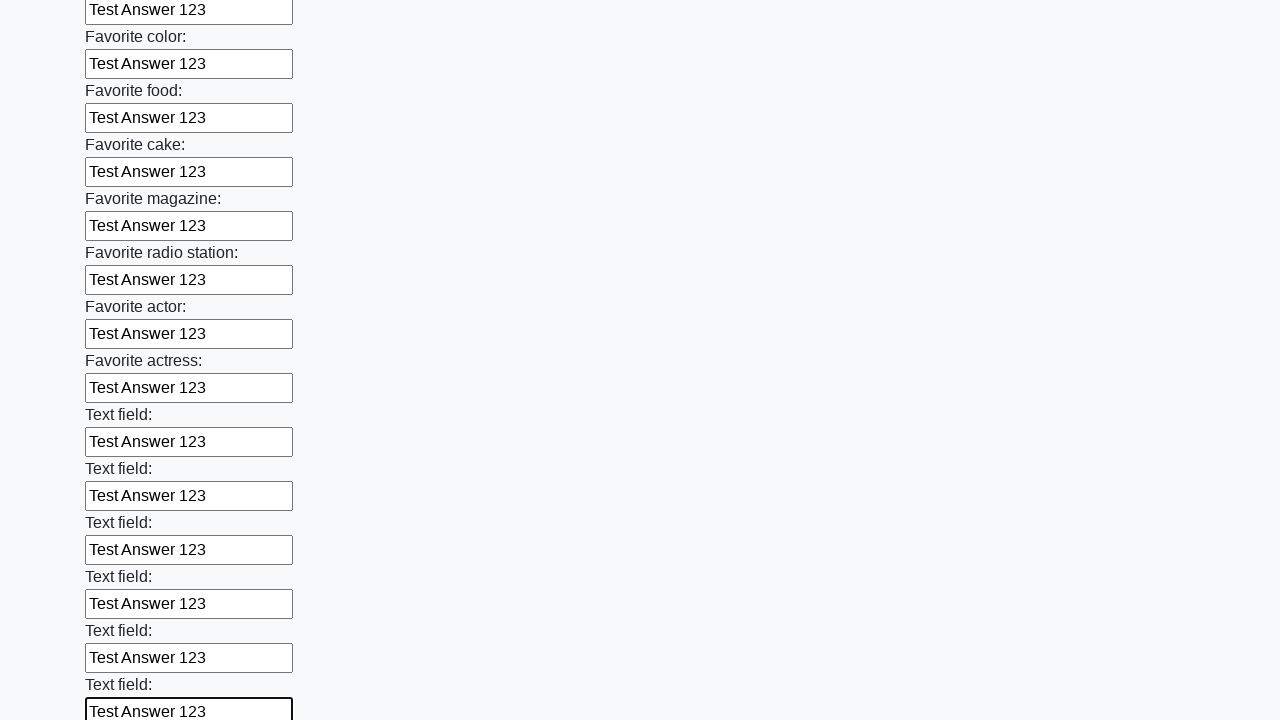

Filled an input field with 'Test Answer 123' on input >> nth=32
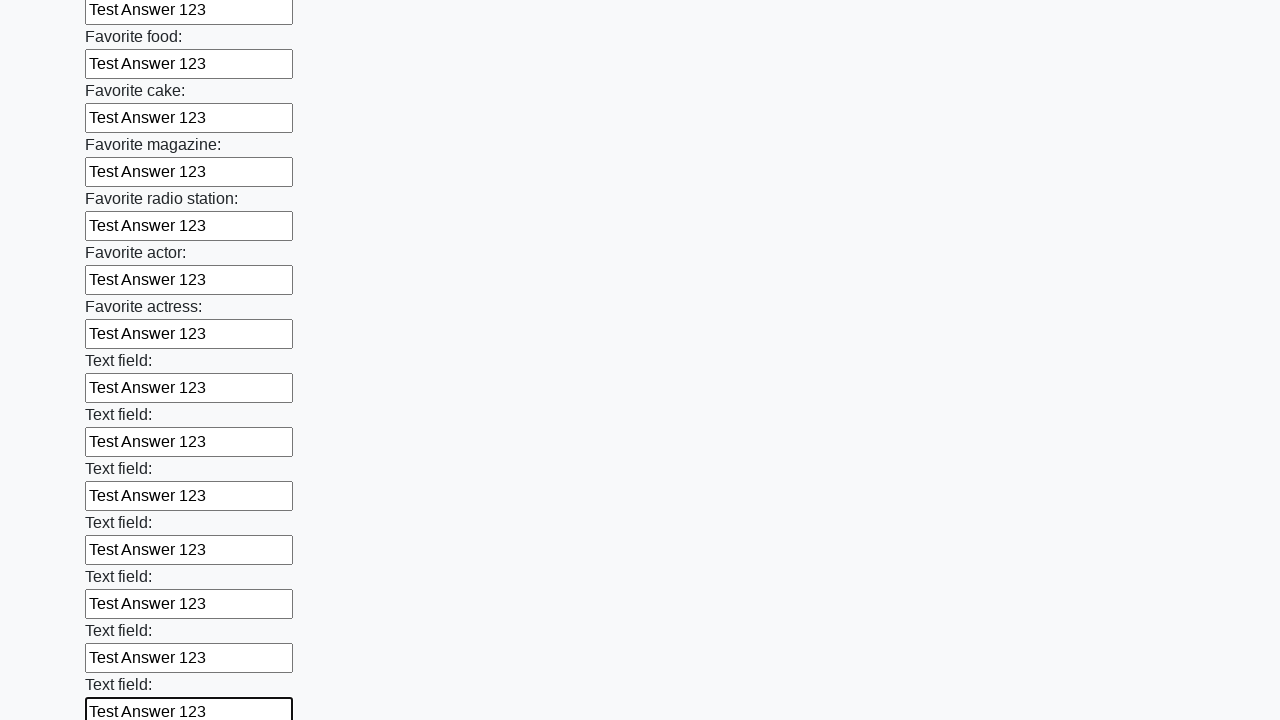

Filled an input field with 'Test Answer 123' on input >> nth=33
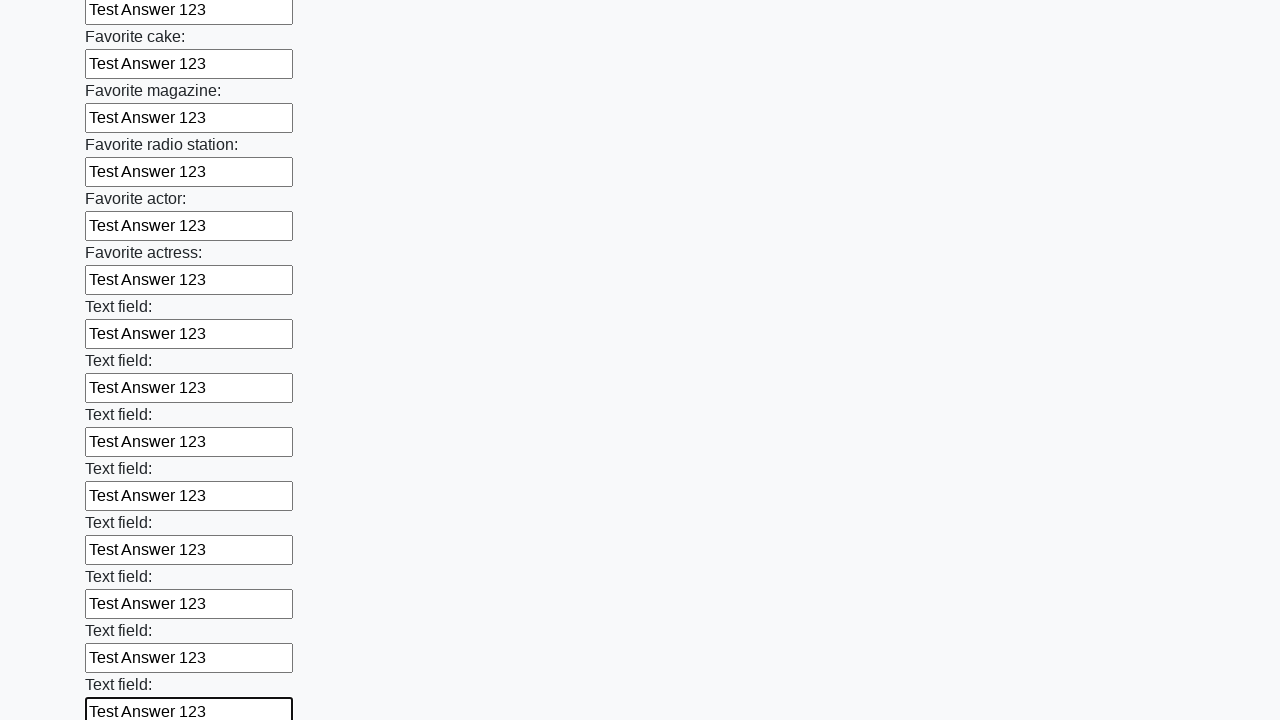

Filled an input field with 'Test Answer 123' on input >> nth=34
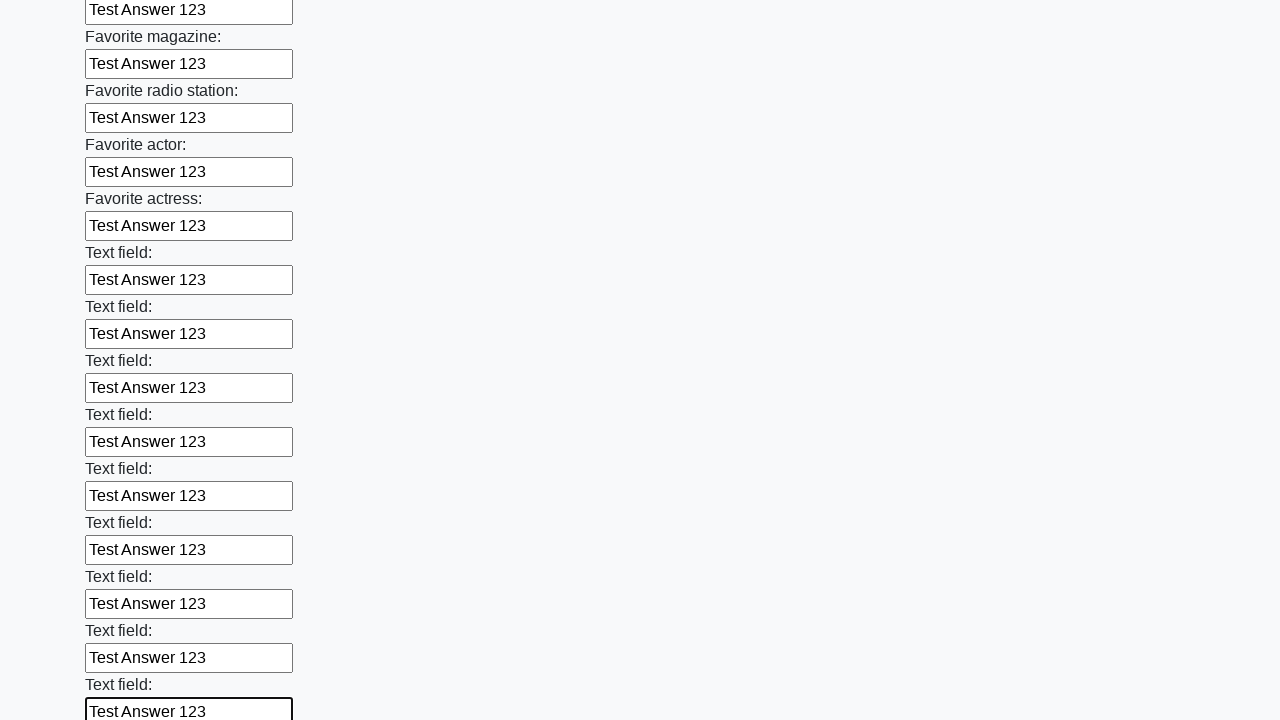

Filled an input field with 'Test Answer 123' on input >> nth=35
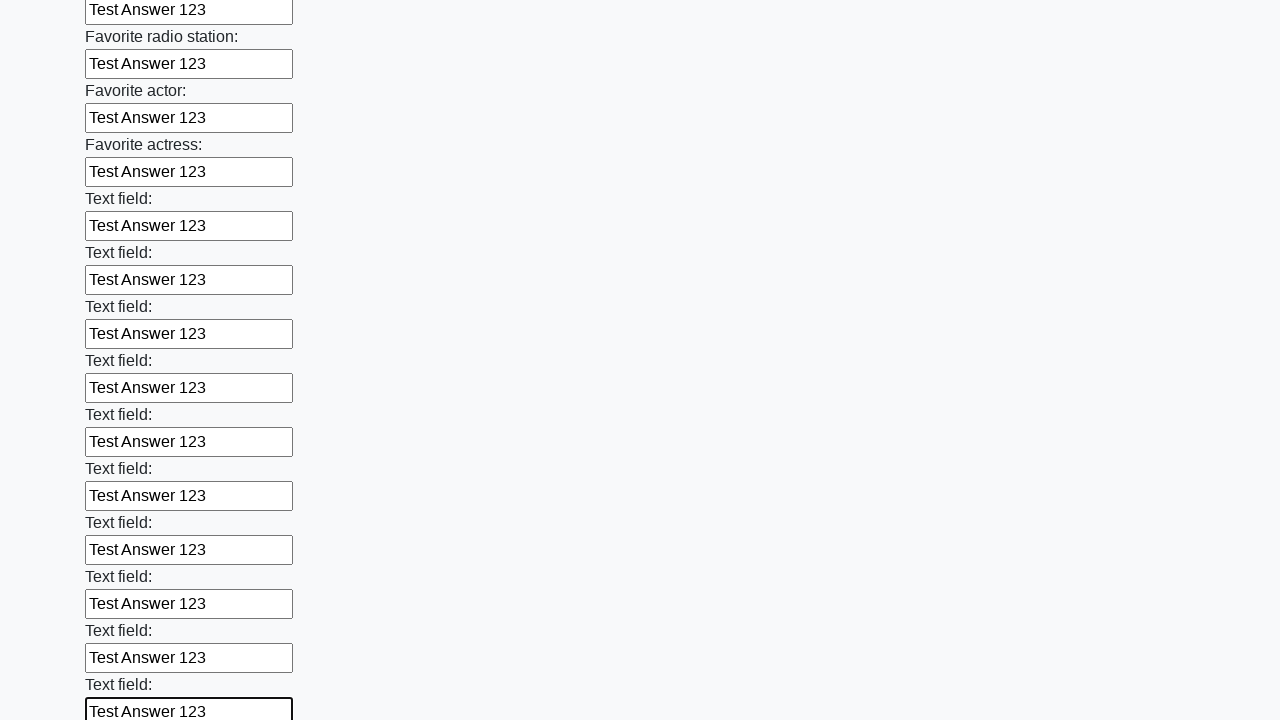

Filled an input field with 'Test Answer 123' on input >> nth=36
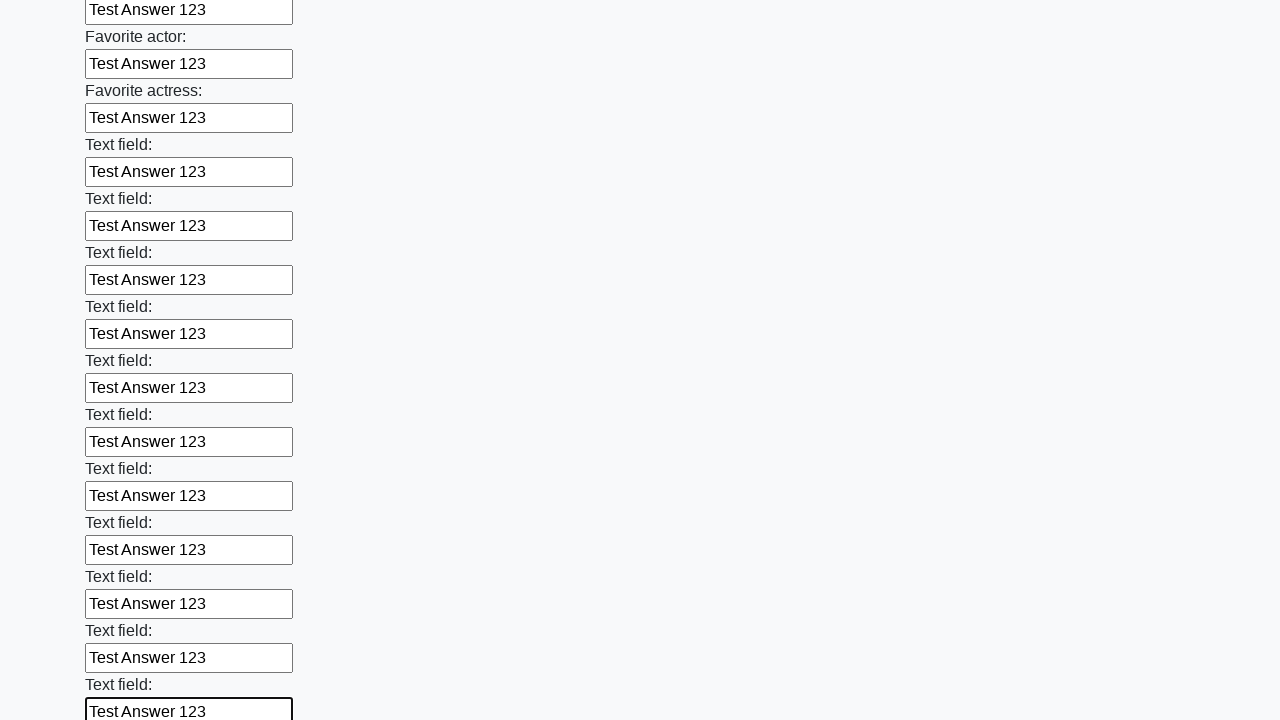

Filled an input field with 'Test Answer 123' on input >> nth=37
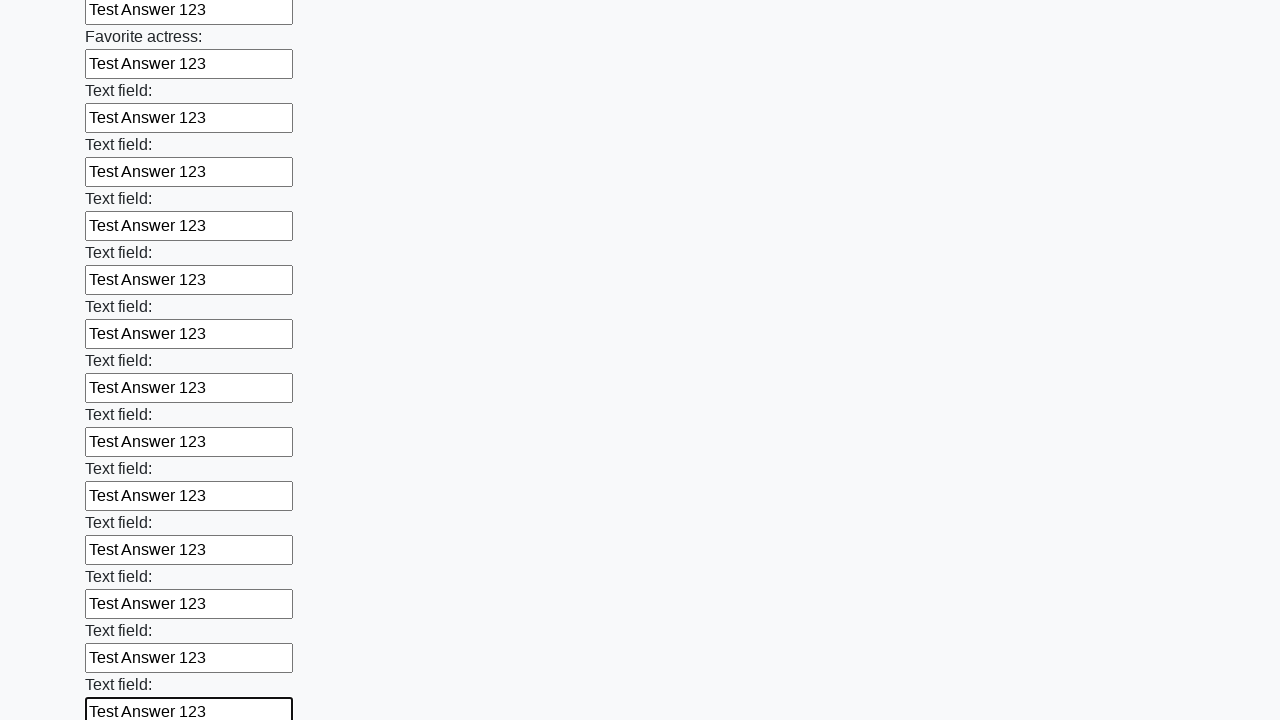

Filled an input field with 'Test Answer 123' on input >> nth=38
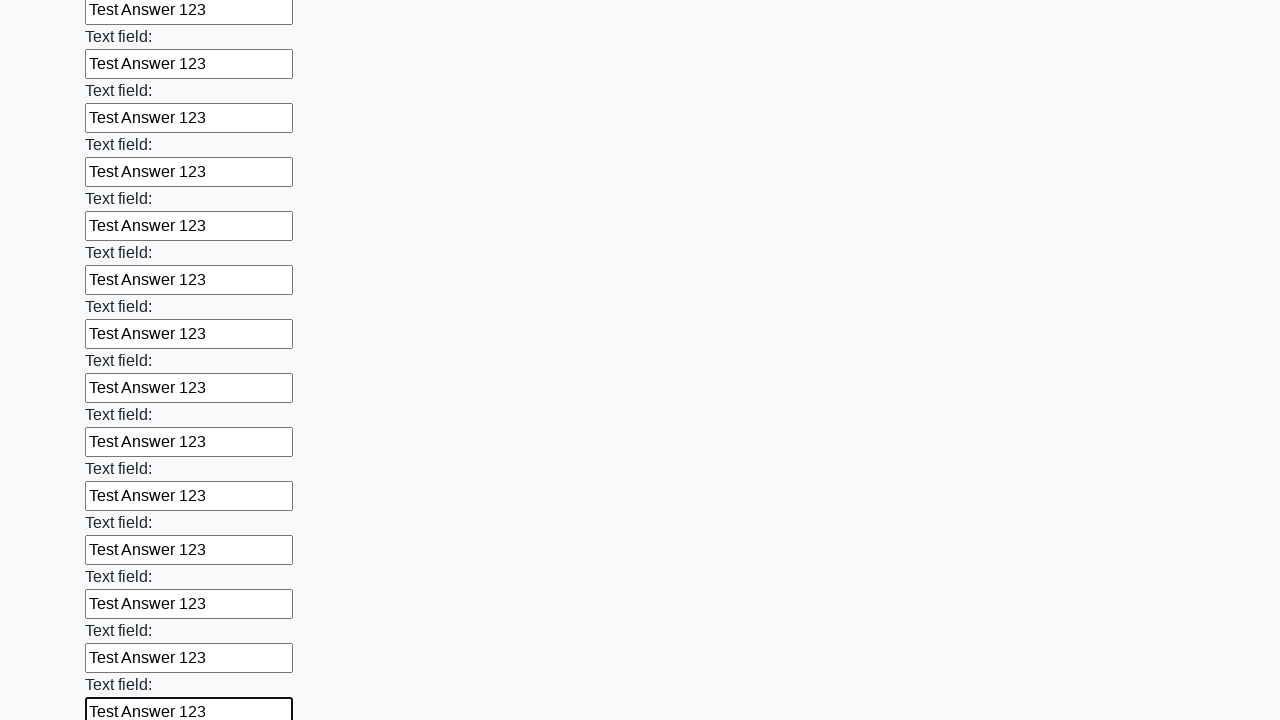

Filled an input field with 'Test Answer 123' on input >> nth=39
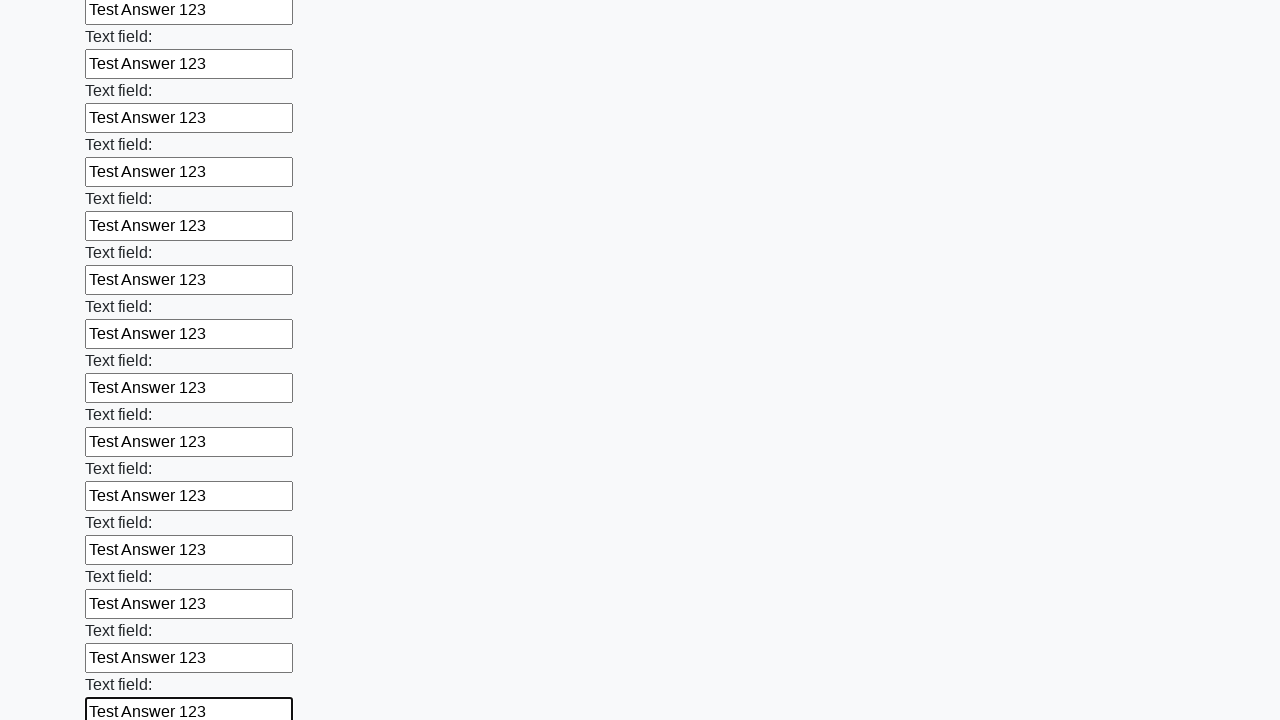

Filled an input field with 'Test Answer 123' on input >> nth=40
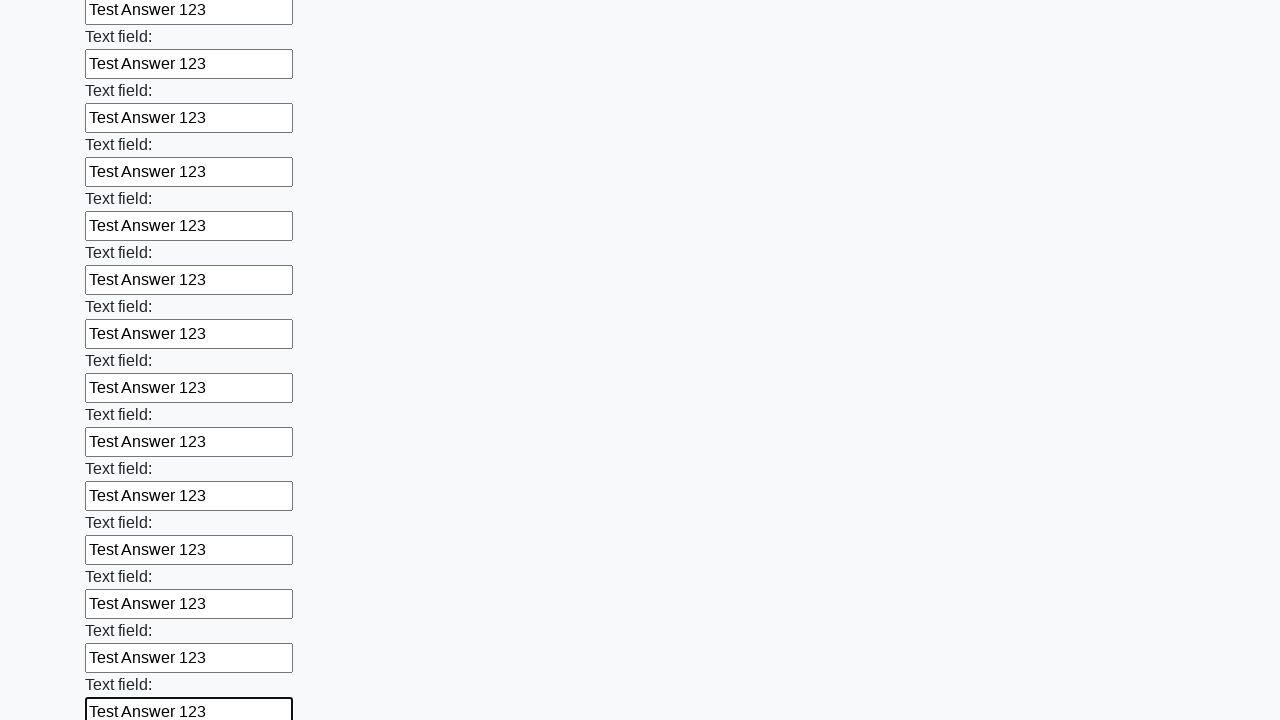

Filled an input field with 'Test Answer 123' on input >> nth=41
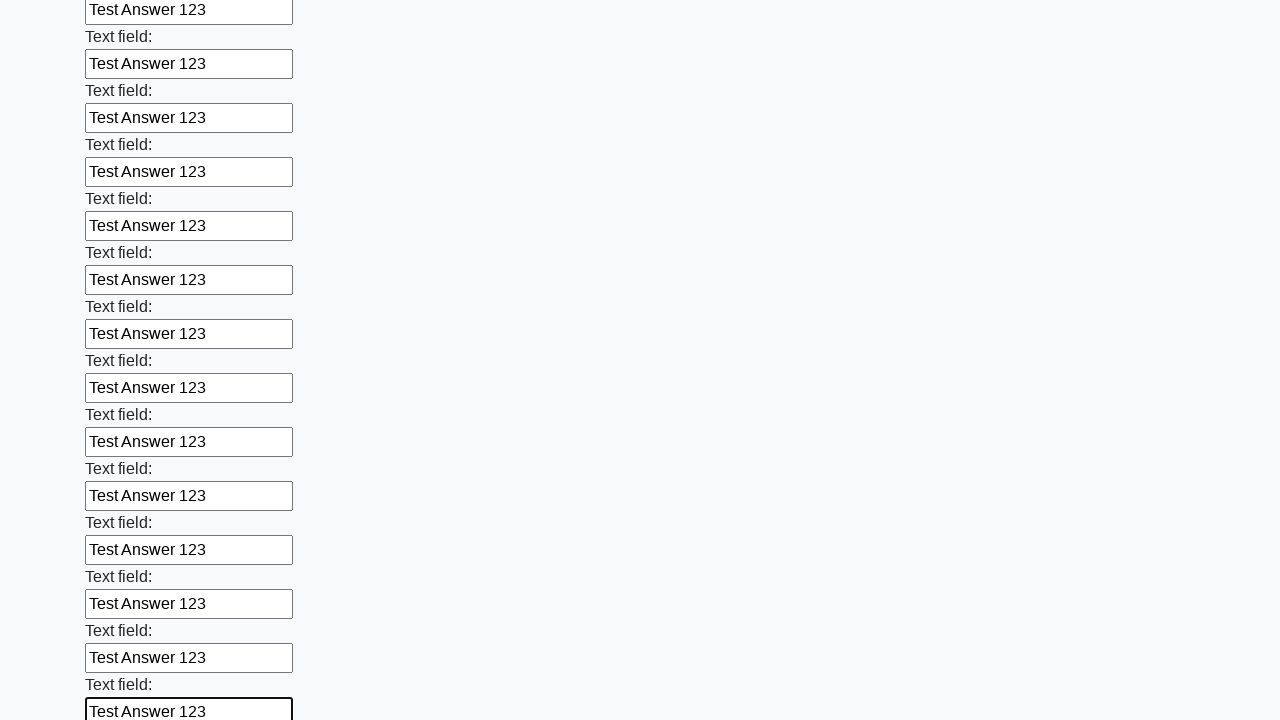

Filled an input field with 'Test Answer 123' on input >> nth=42
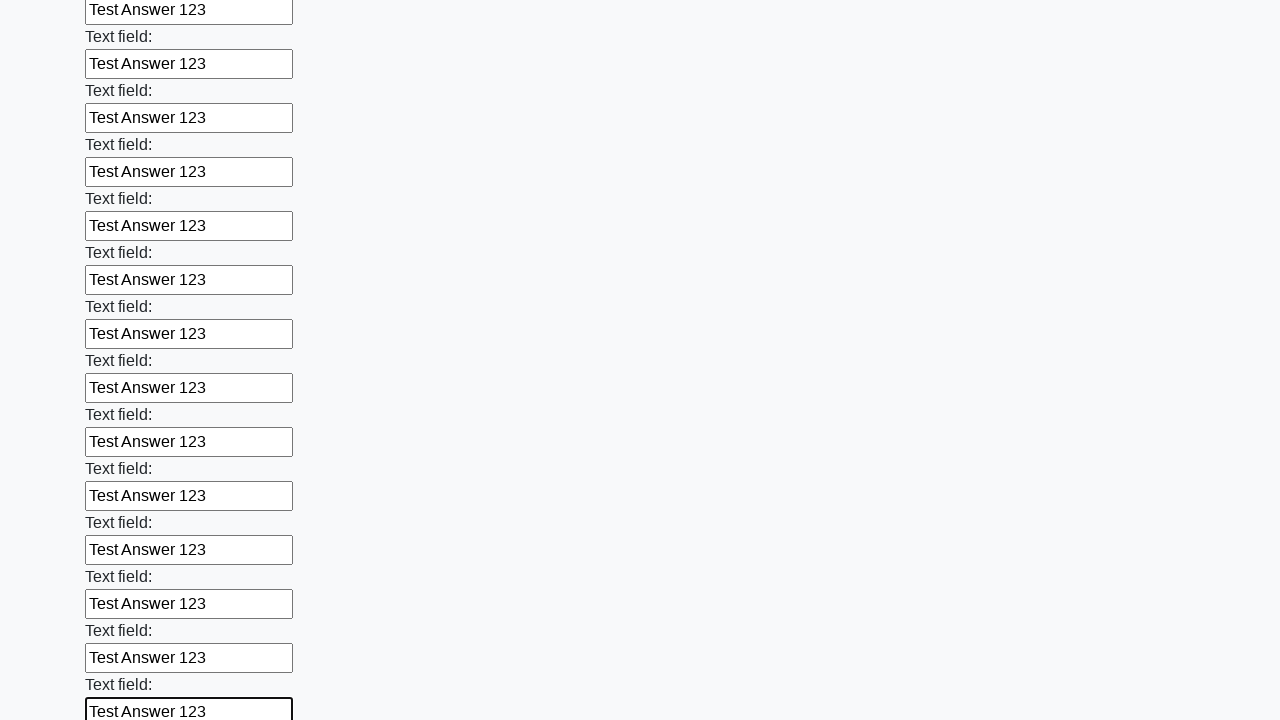

Filled an input field with 'Test Answer 123' on input >> nth=43
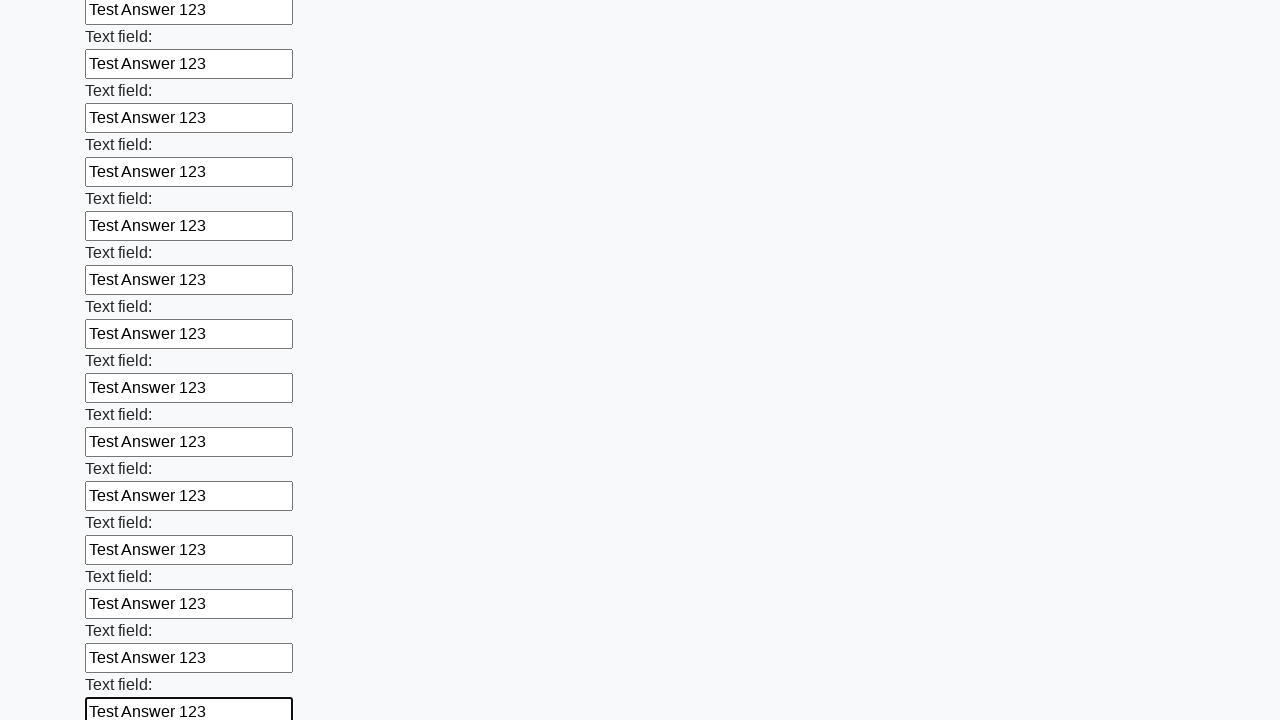

Filled an input field with 'Test Answer 123' on input >> nth=44
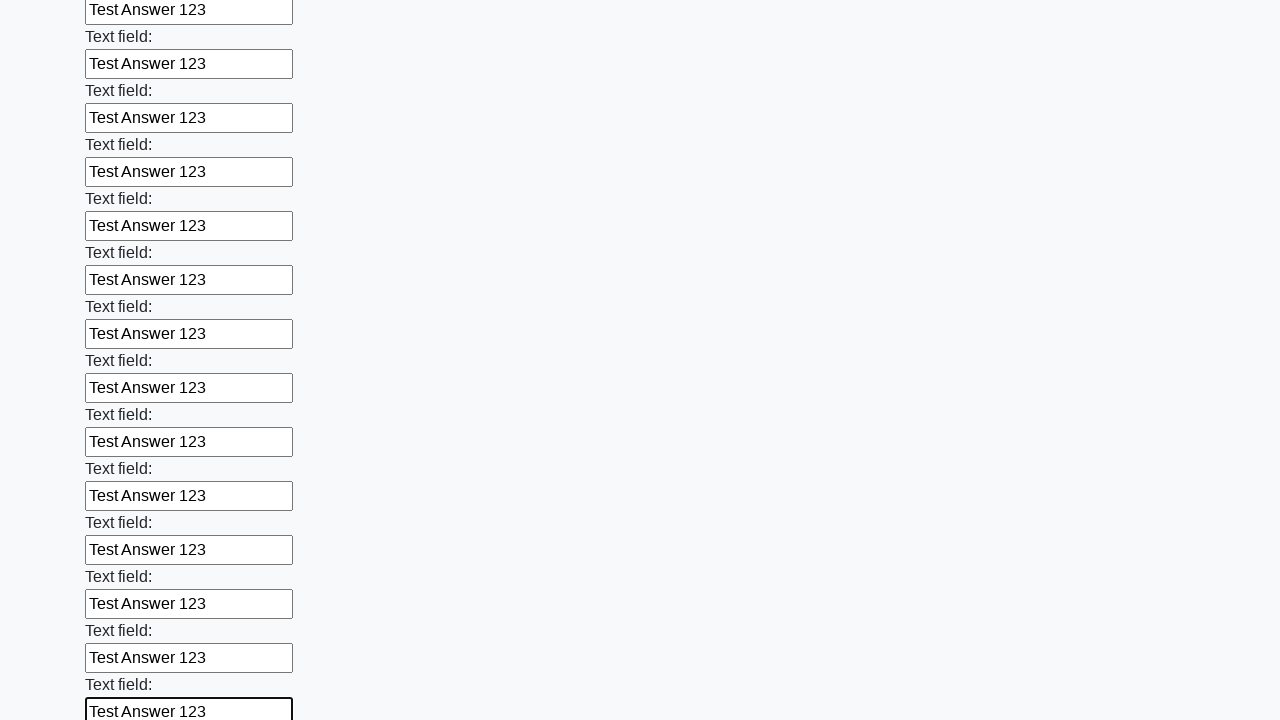

Filled an input field with 'Test Answer 123' on input >> nth=45
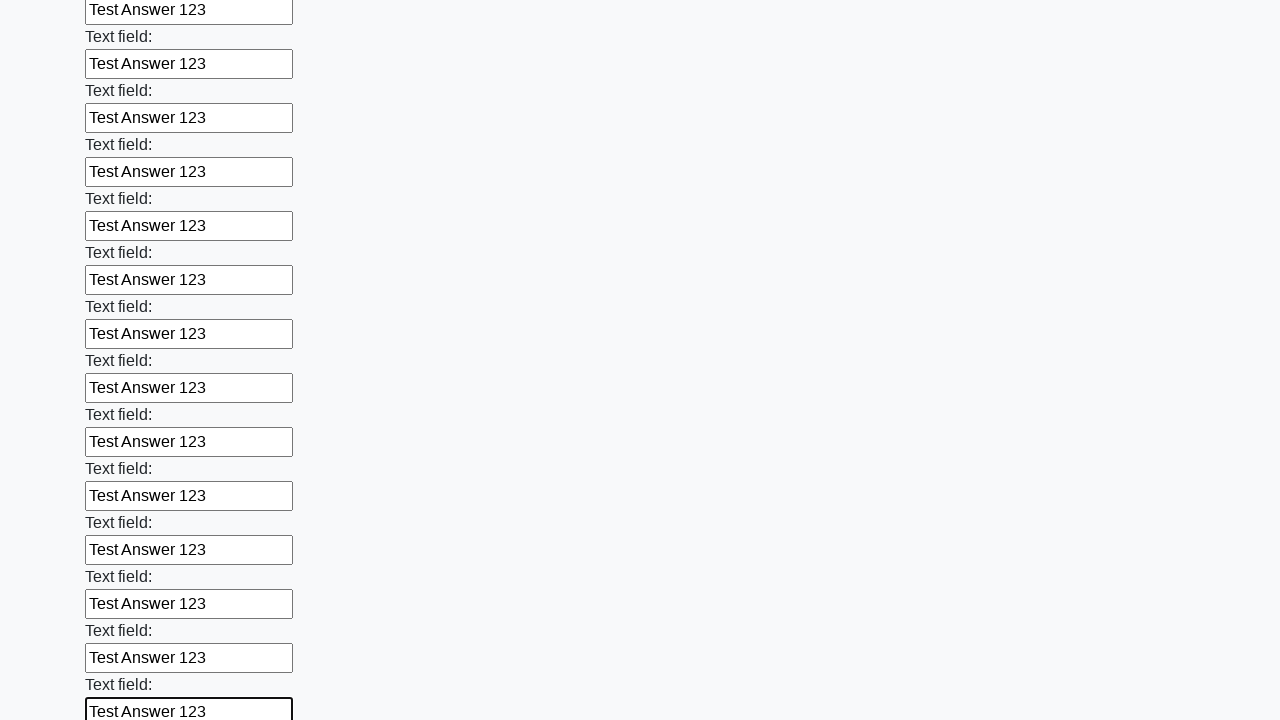

Filled an input field with 'Test Answer 123' on input >> nth=46
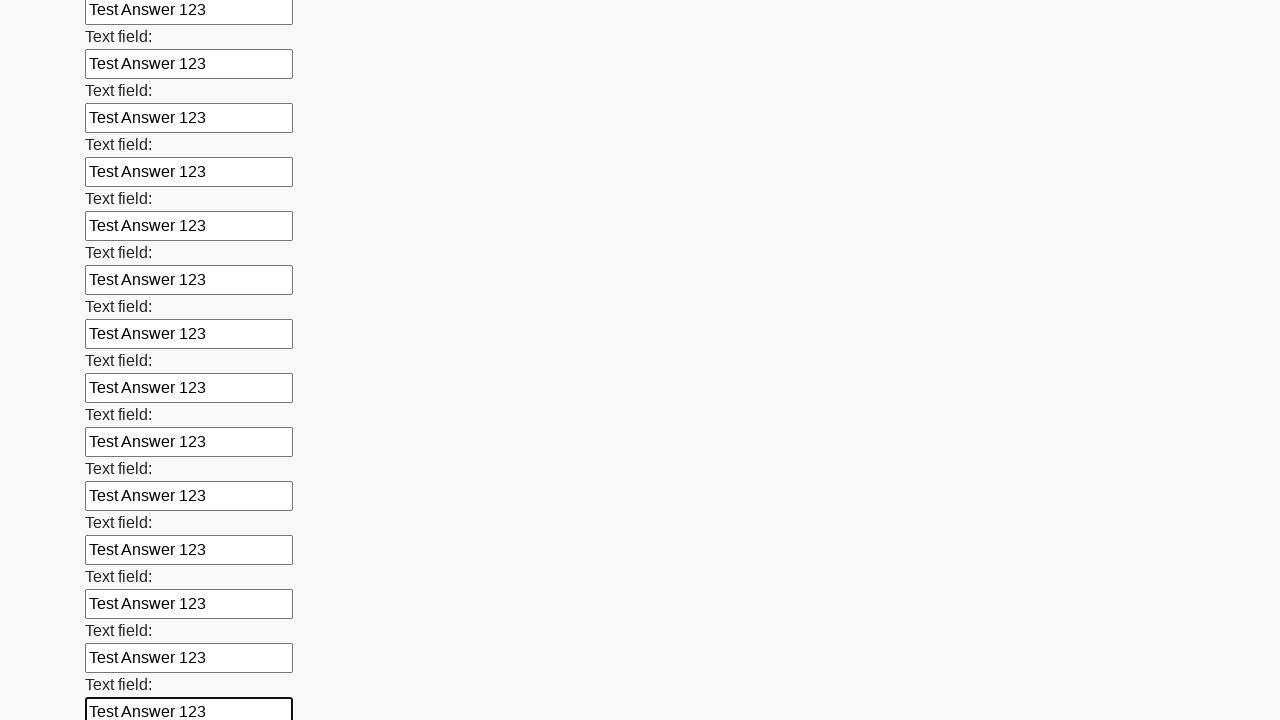

Filled an input field with 'Test Answer 123' on input >> nth=47
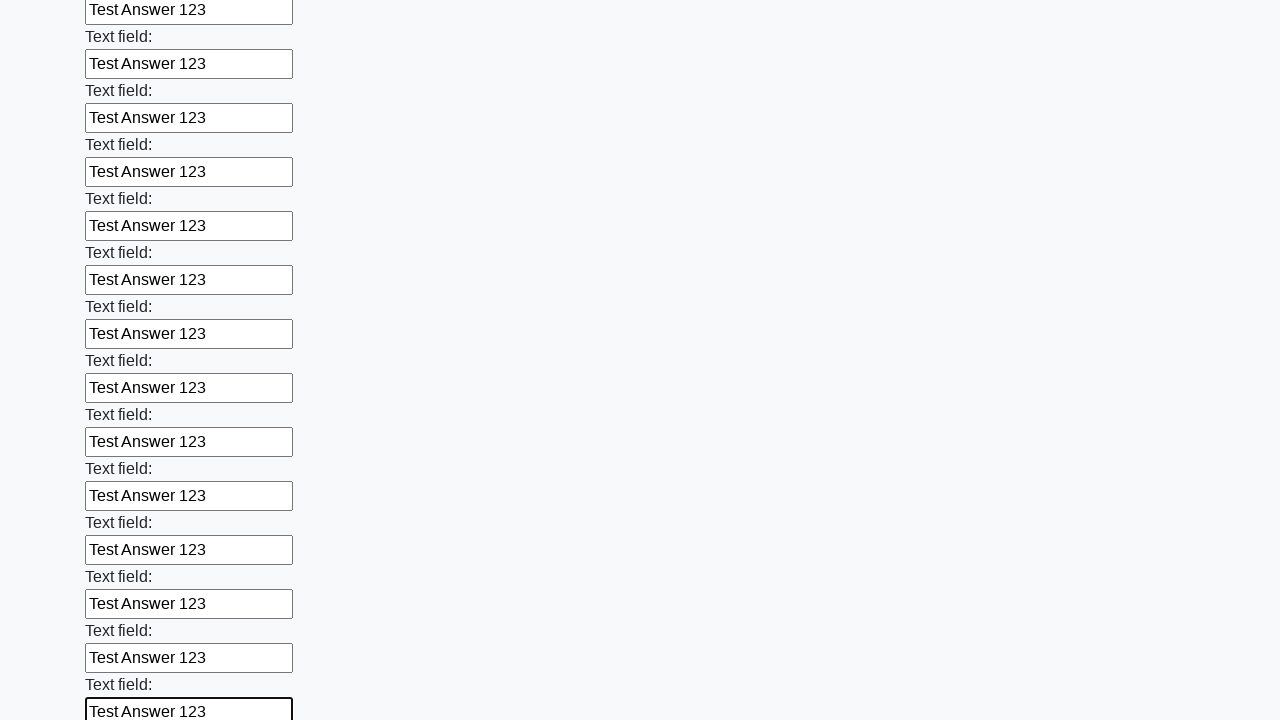

Filled an input field with 'Test Answer 123' on input >> nth=48
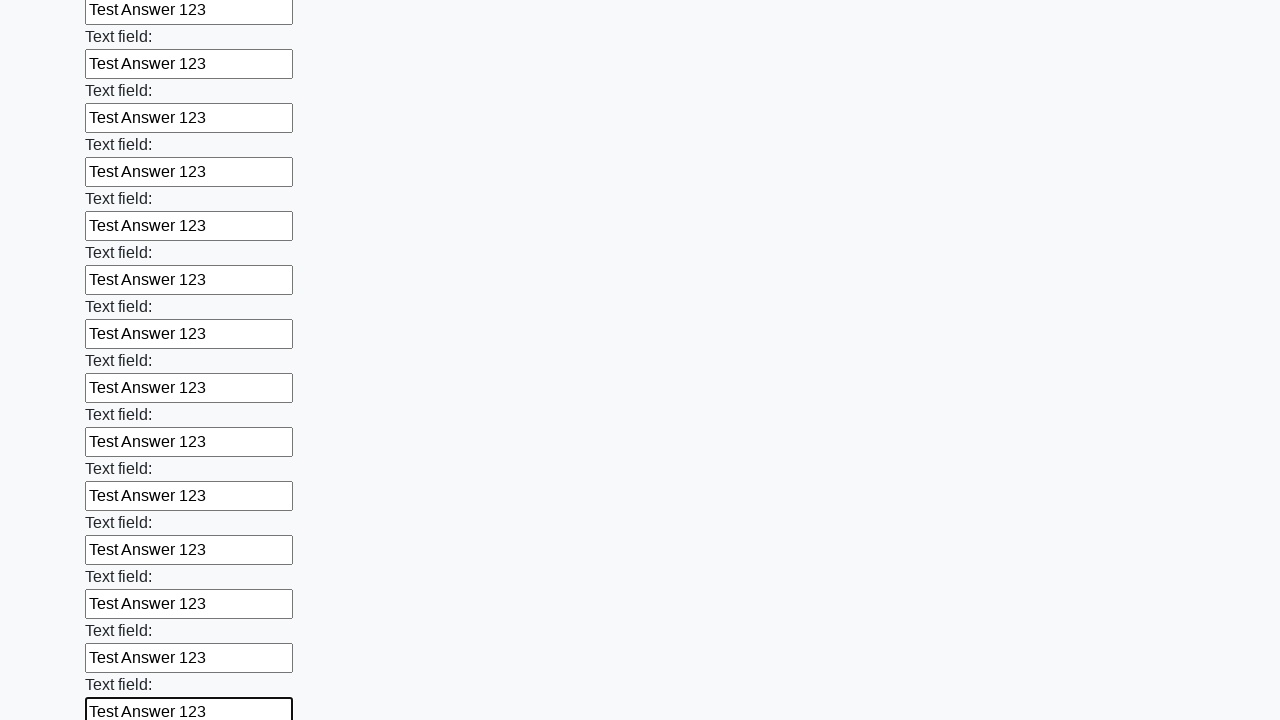

Filled an input field with 'Test Answer 123' on input >> nth=49
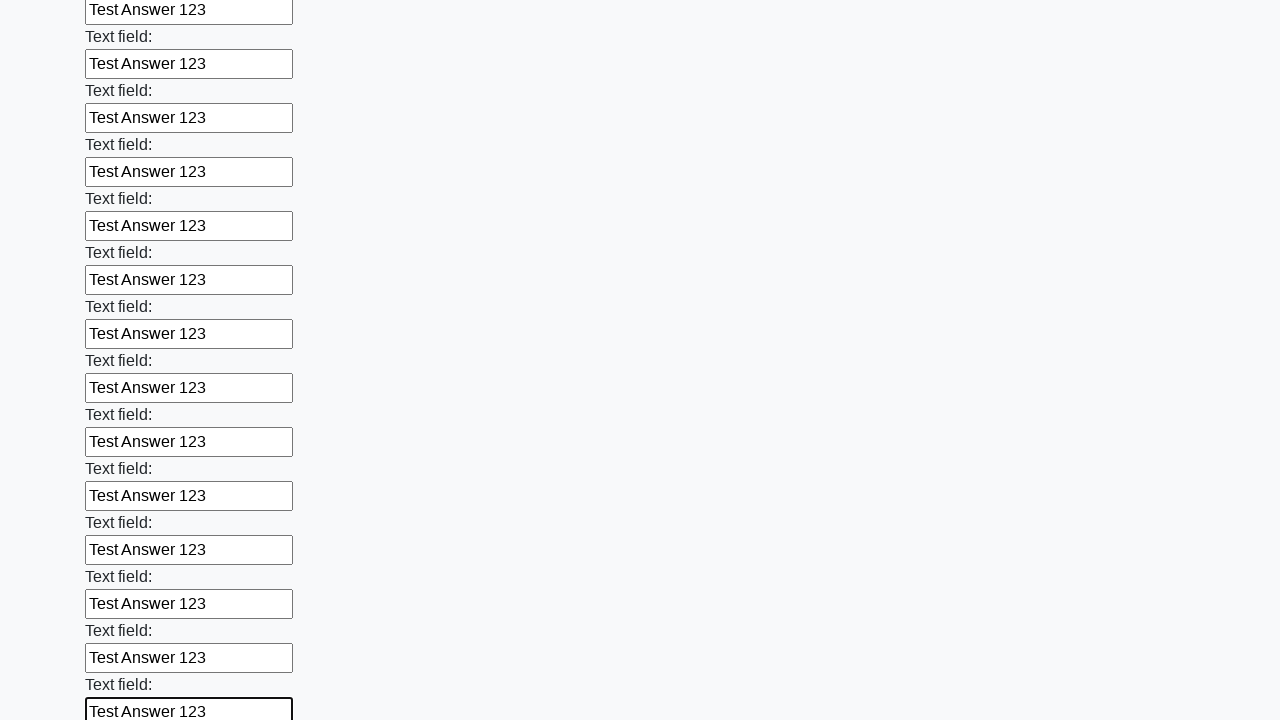

Filled an input field with 'Test Answer 123' on input >> nth=50
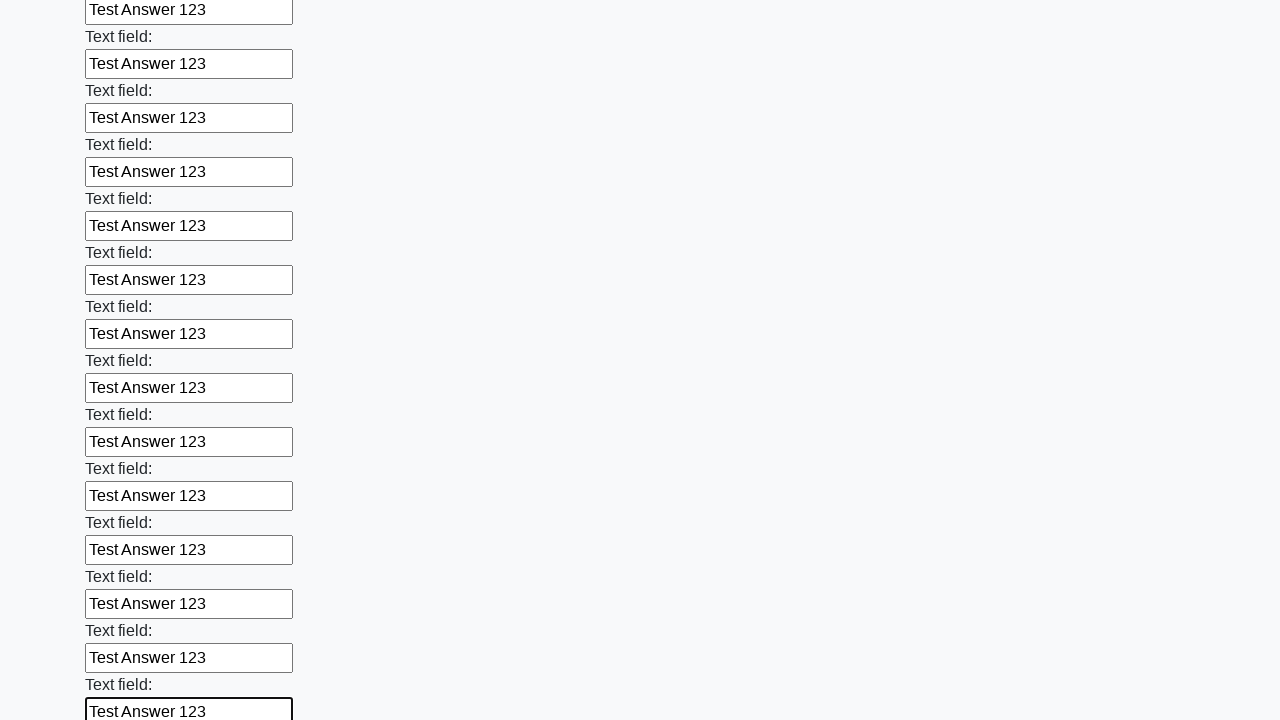

Filled an input field with 'Test Answer 123' on input >> nth=51
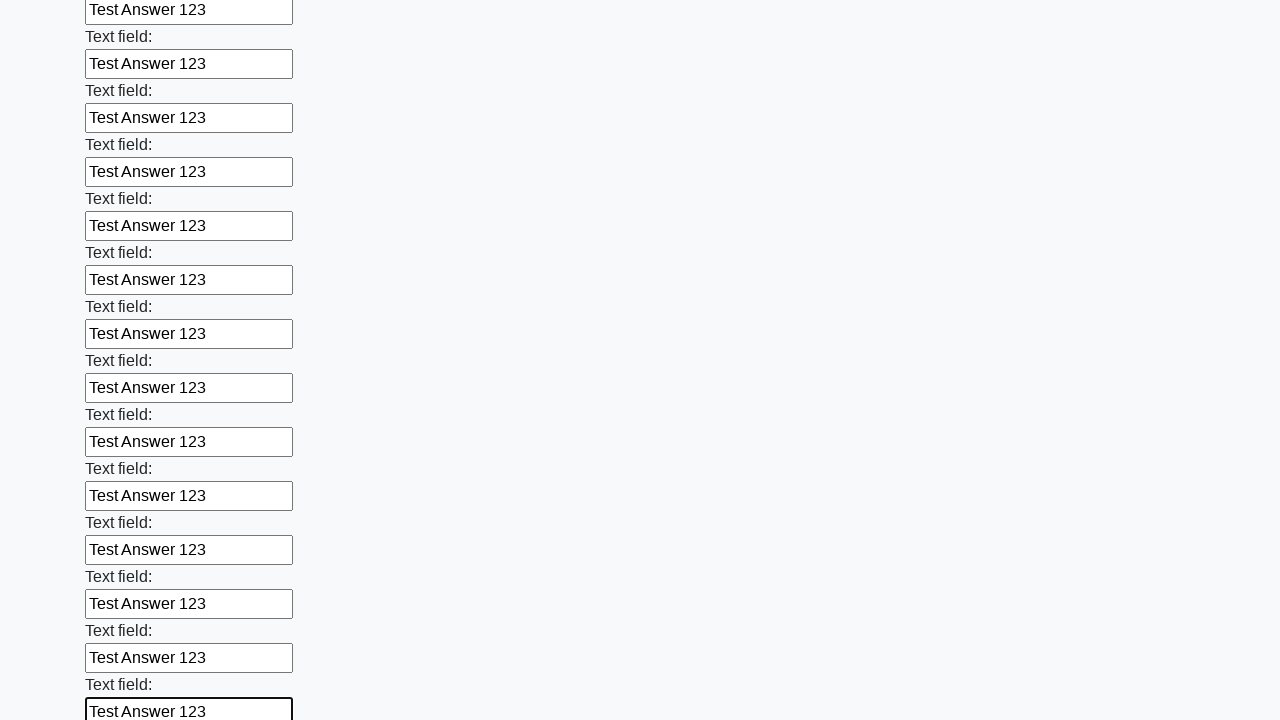

Filled an input field with 'Test Answer 123' on input >> nth=52
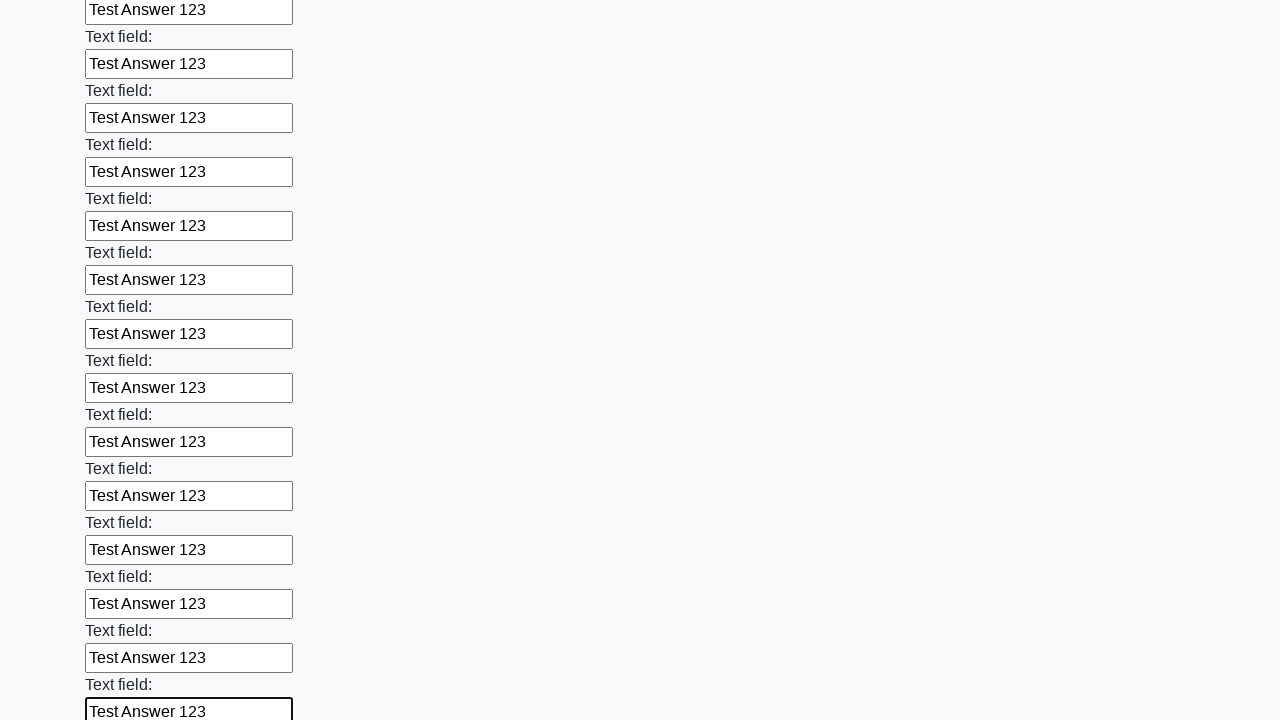

Filled an input field with 'Test Answer 123' on input >> nth=53
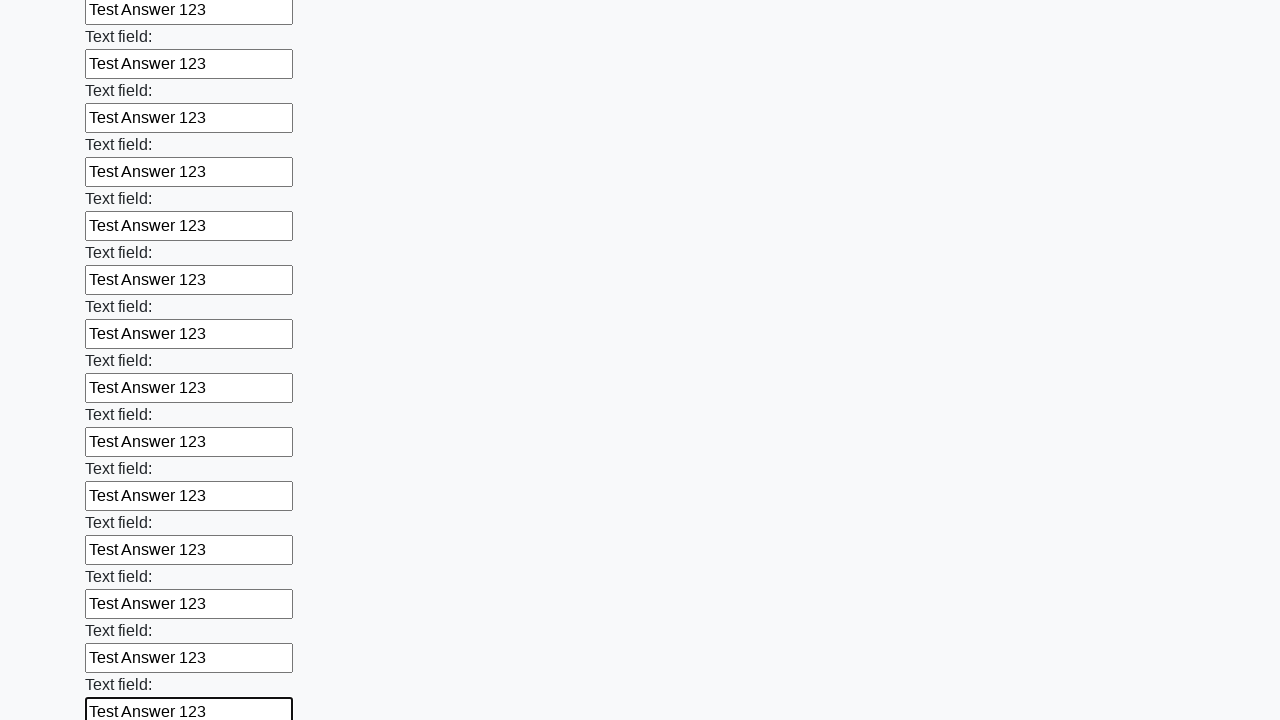

Filled an input field with 'Test Answer 123' on input >> nth=54
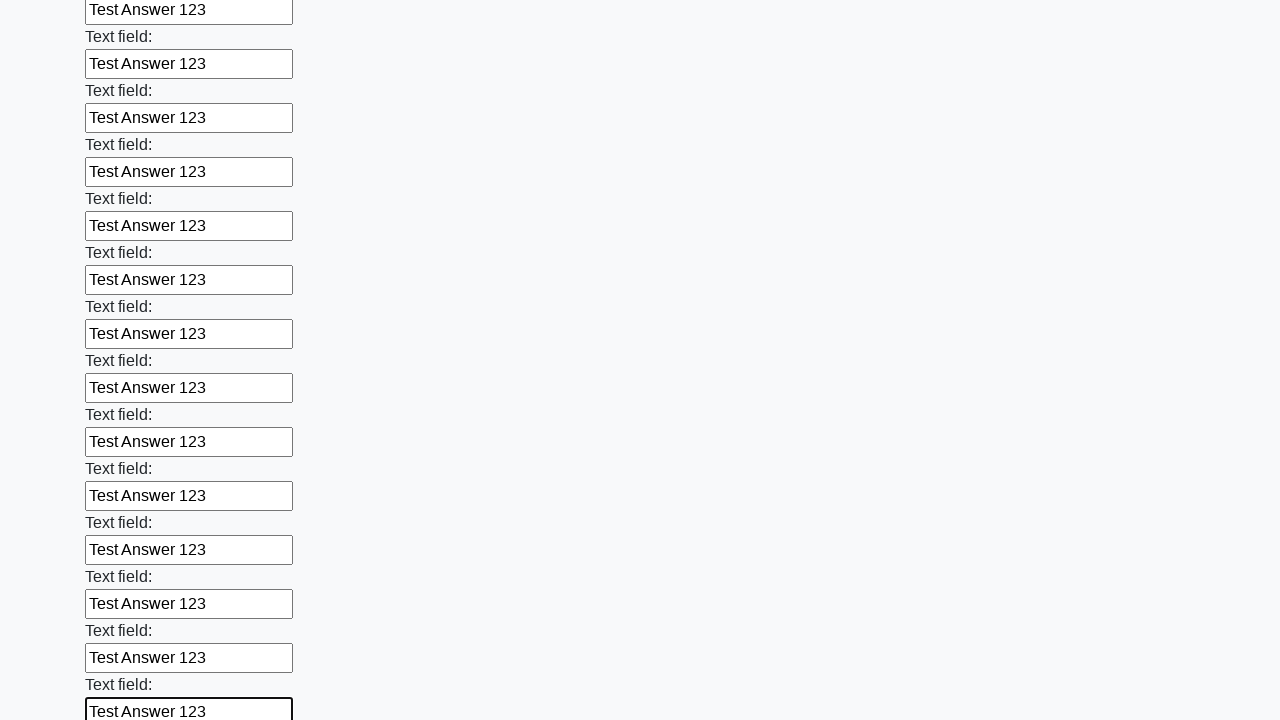

Filled an input field with 'Test Answer 123' on input >> nth=55
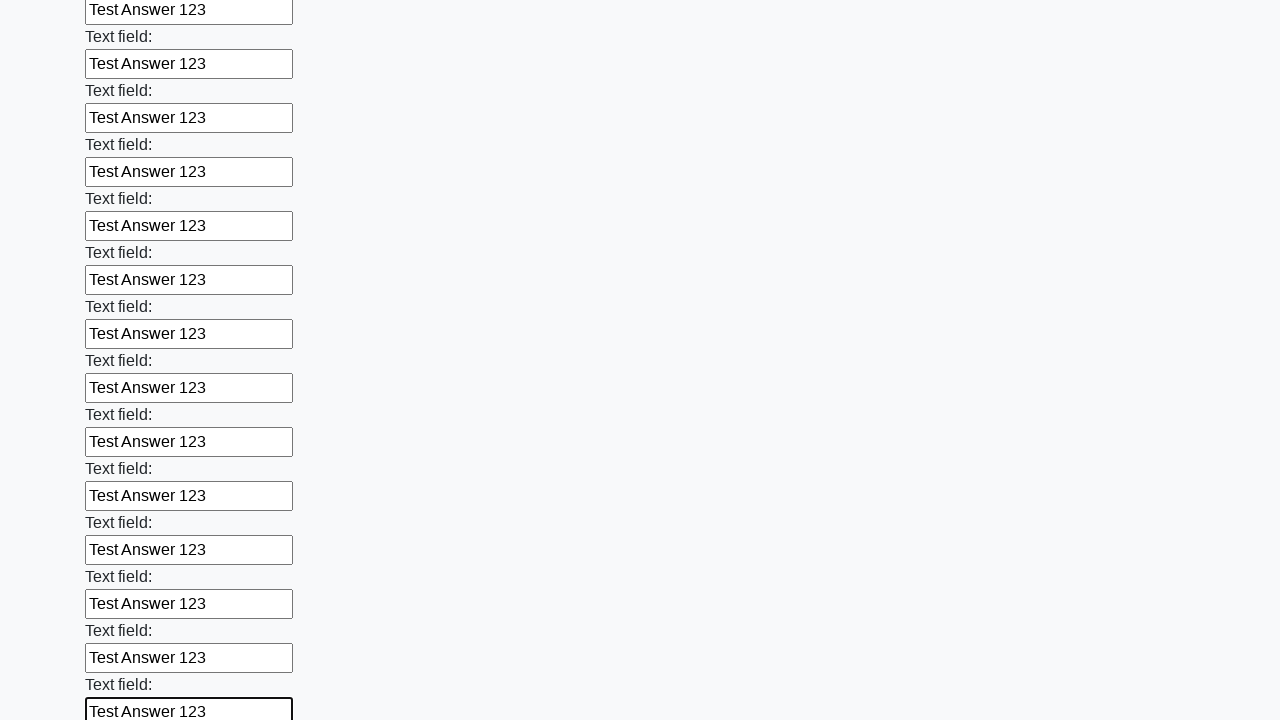

Filled an input field with 'Test Answer 123' on input >> nth=56
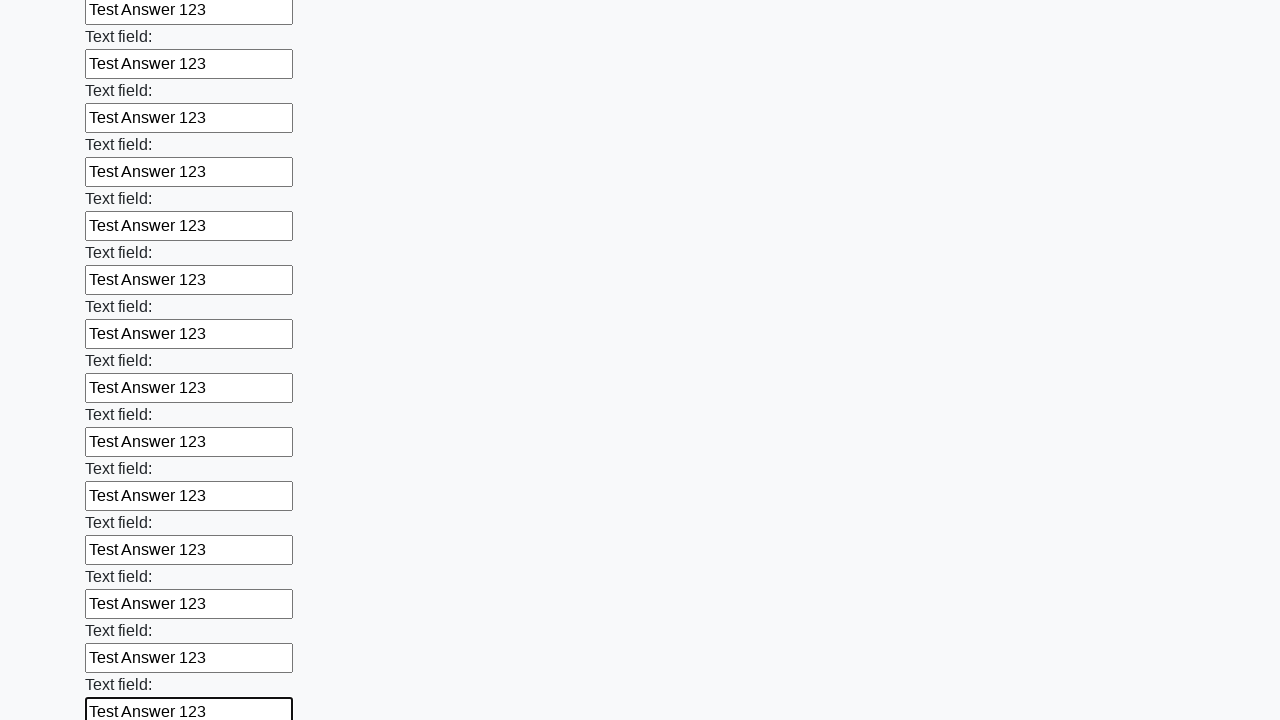

Filled an input field with 'Test Answer 123' on input >> nth=57
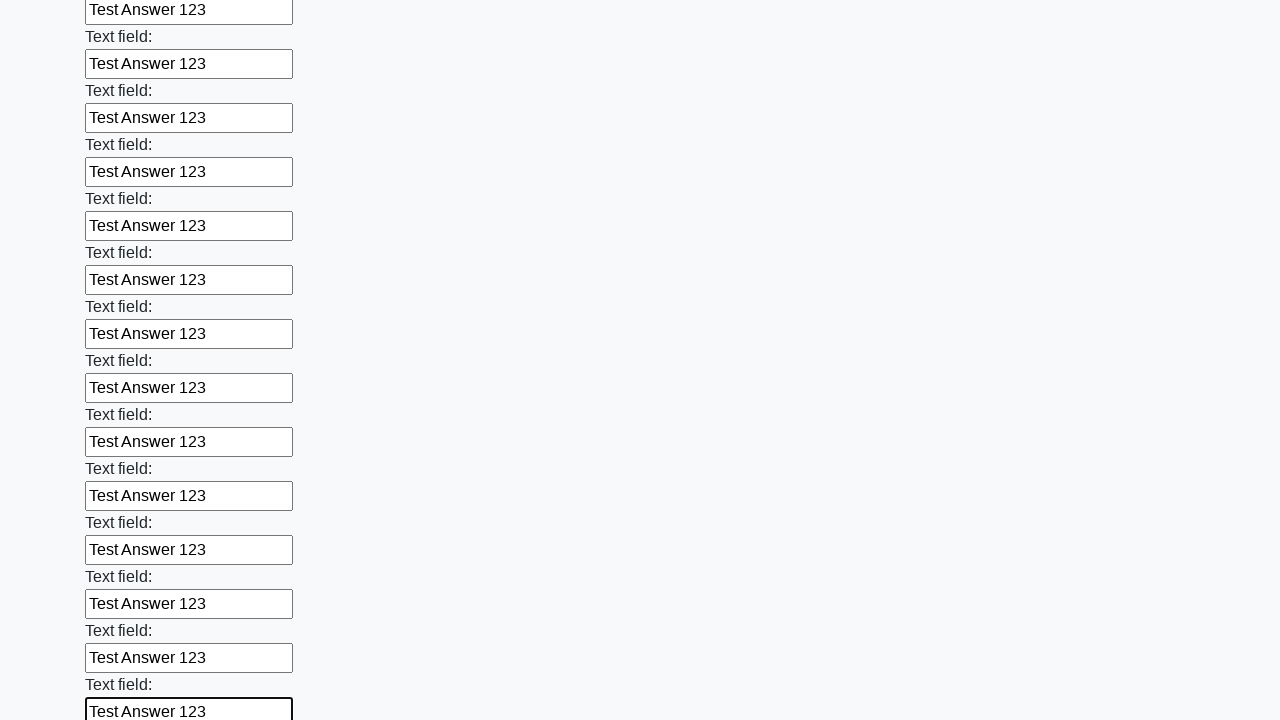

Filled an input field with 'Test Answer 123' on input >> nth=58
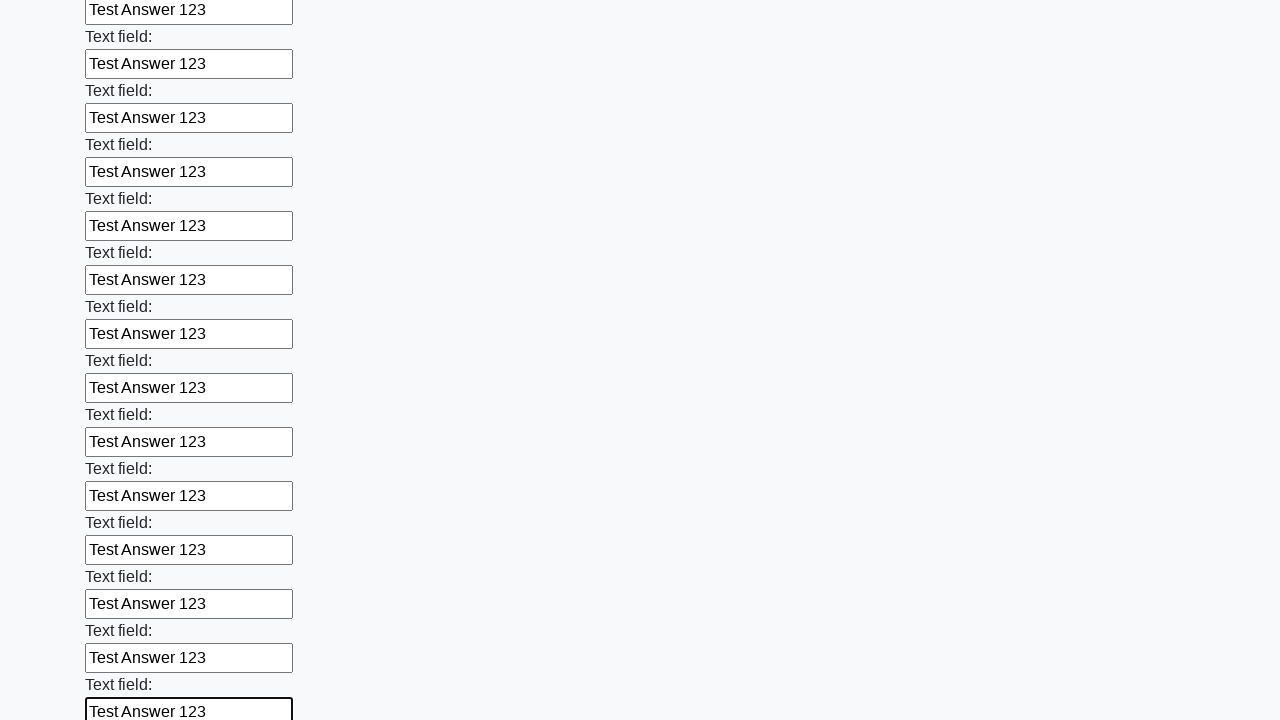

Filled an input field with 'Test Answer 123' on input >> nth=59
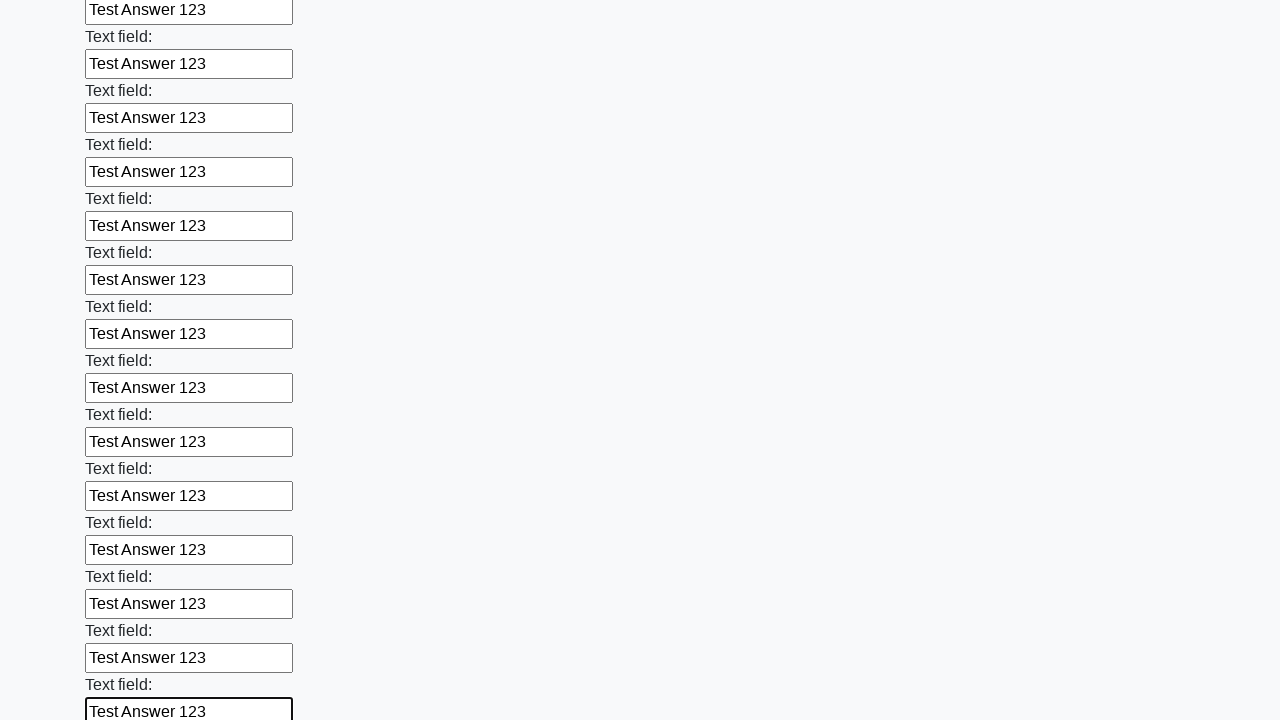

Filled an input field with 'Test Answer 123' on input >> nth=60
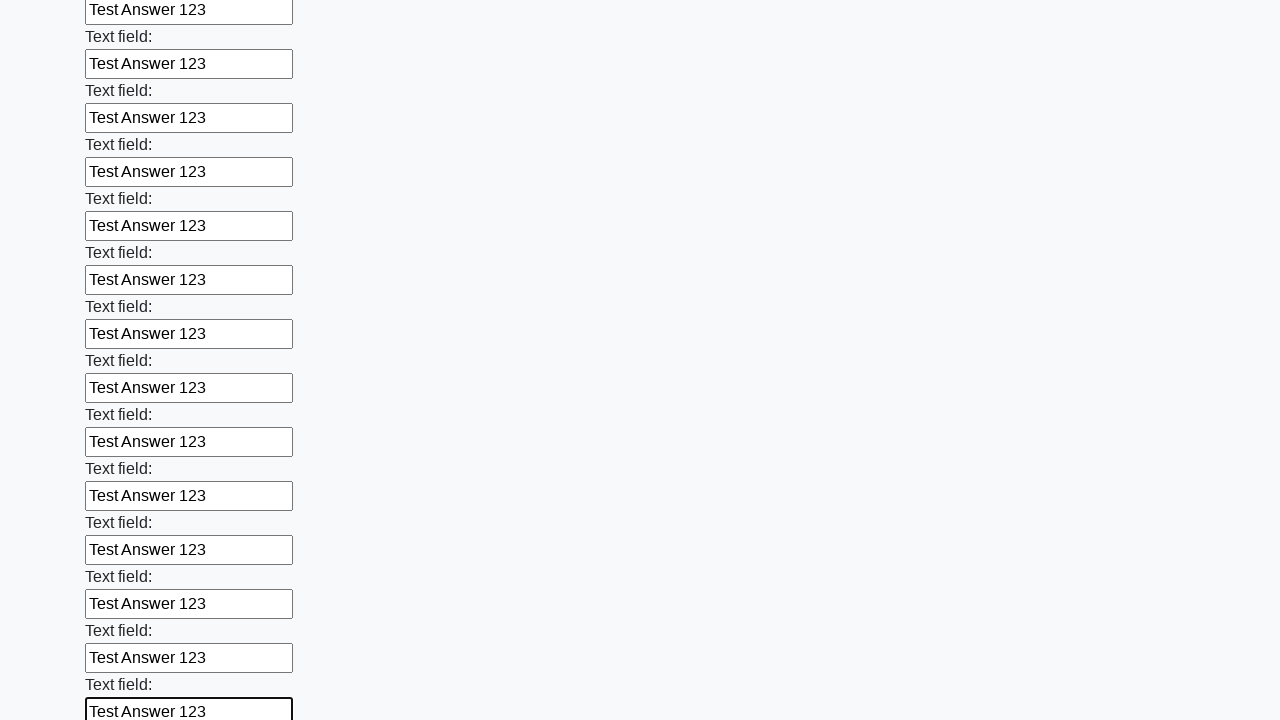

Filled an input field with 'Test Answer 123' on input >> nth=61
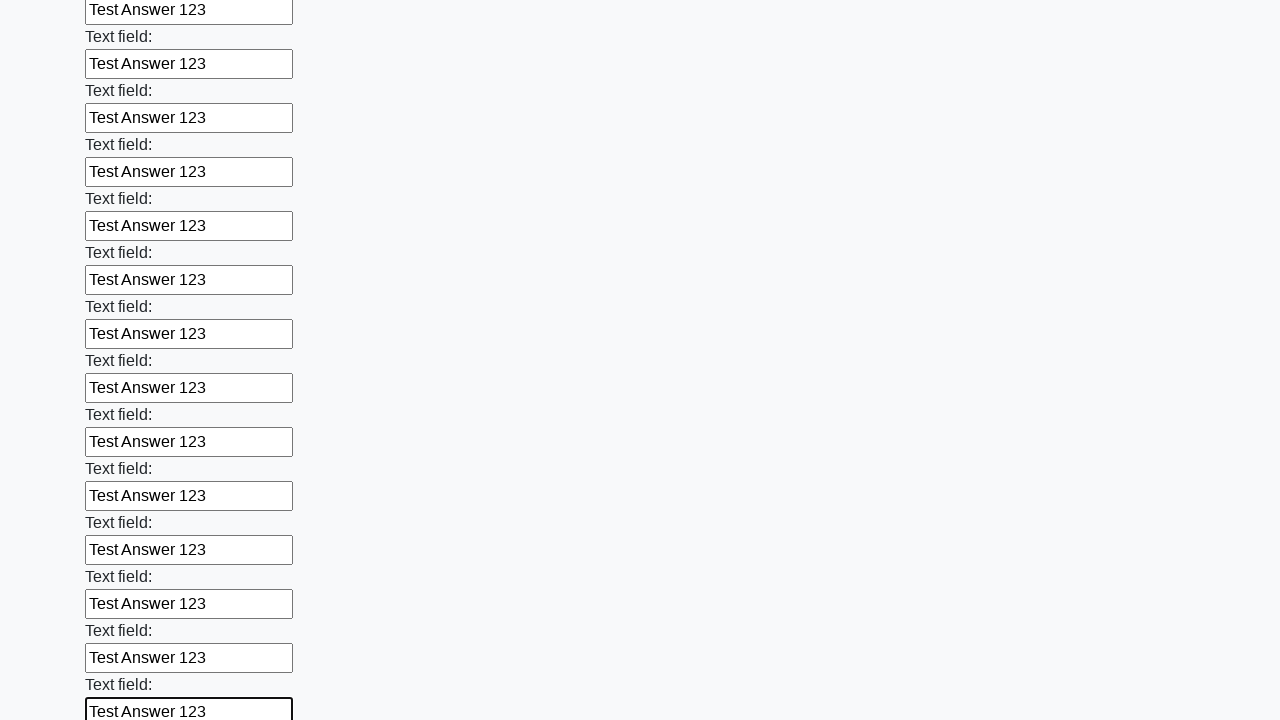

Filled an input field with 'Test Answer 123' on input >> nth=62
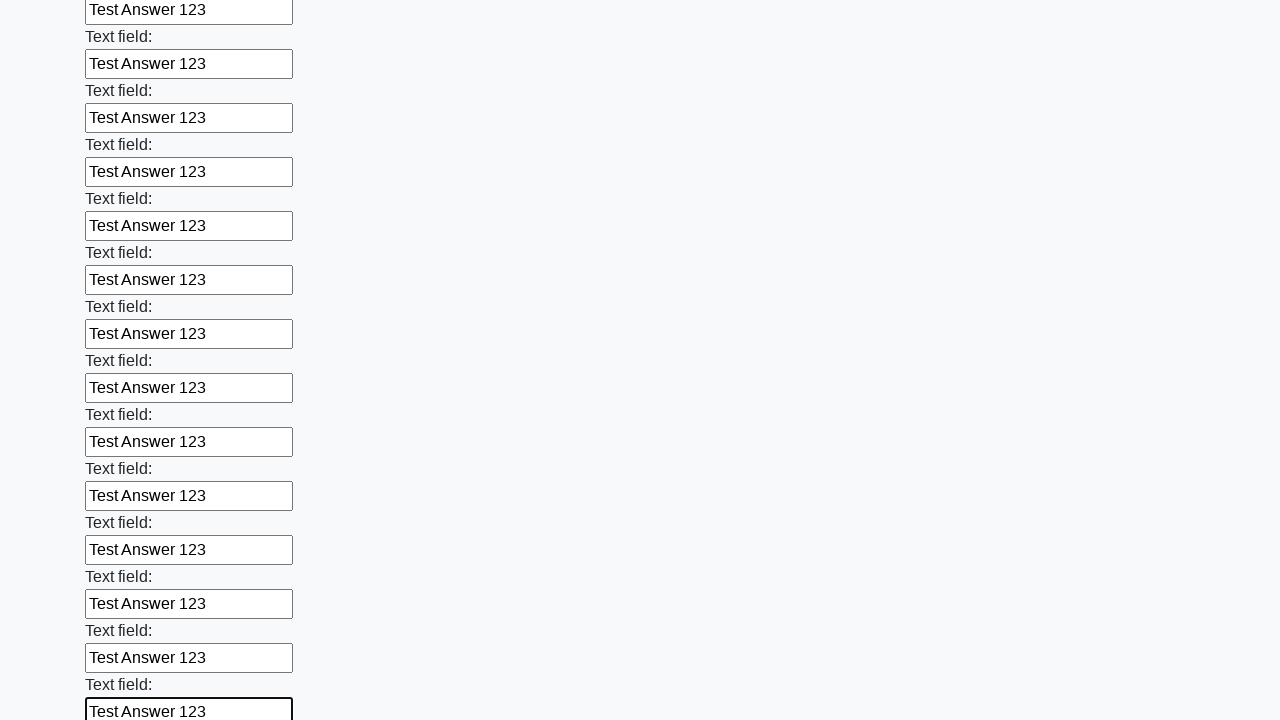

Filled an input field with 'Test Answer 123' on input >> nth=63
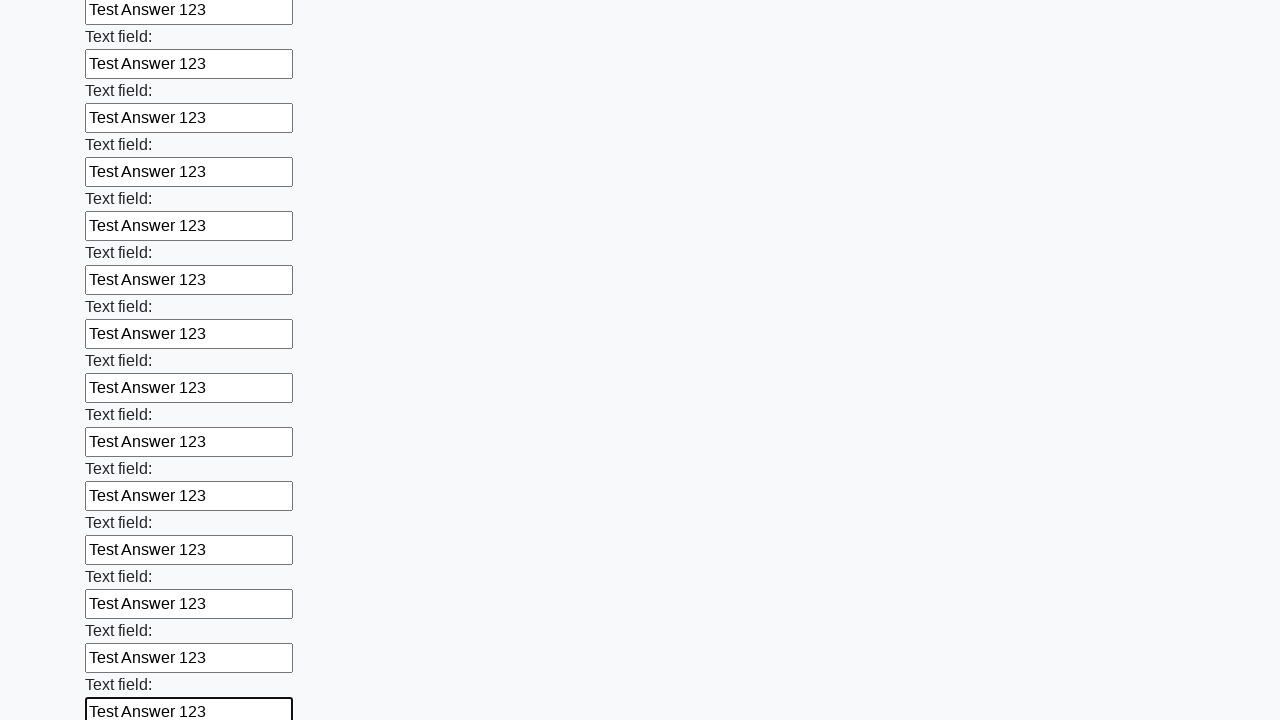

Filled an input field with 'Test Answer 123' on input >> nth=64
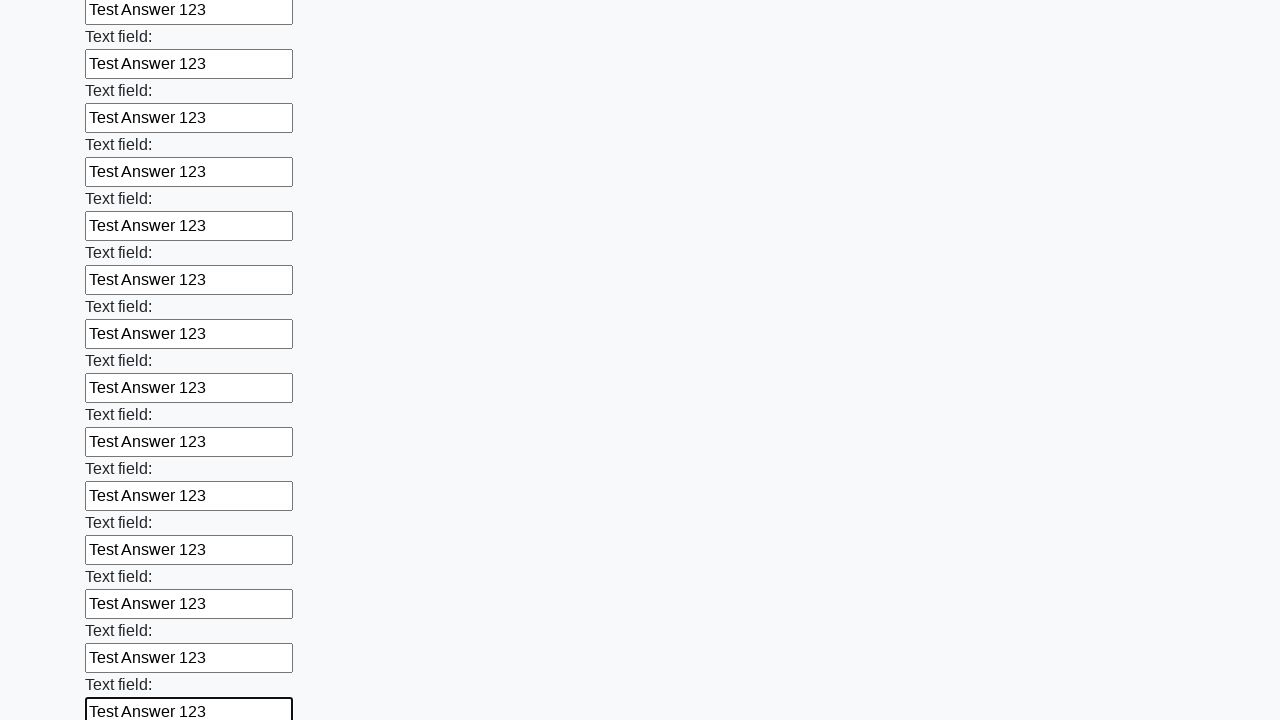

Filled an input field with 'Test Answer 123' on input >> nth=65
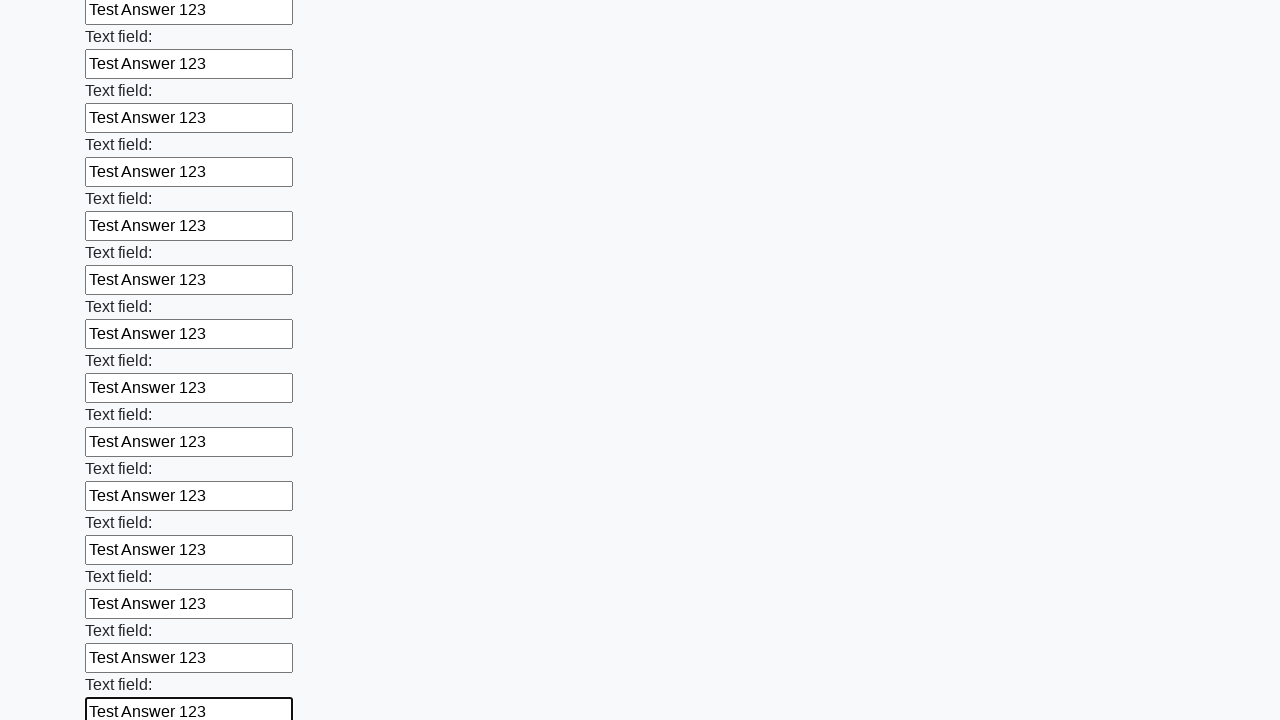

Filled an input field with 'Test Answer 123' on input >> nth=66
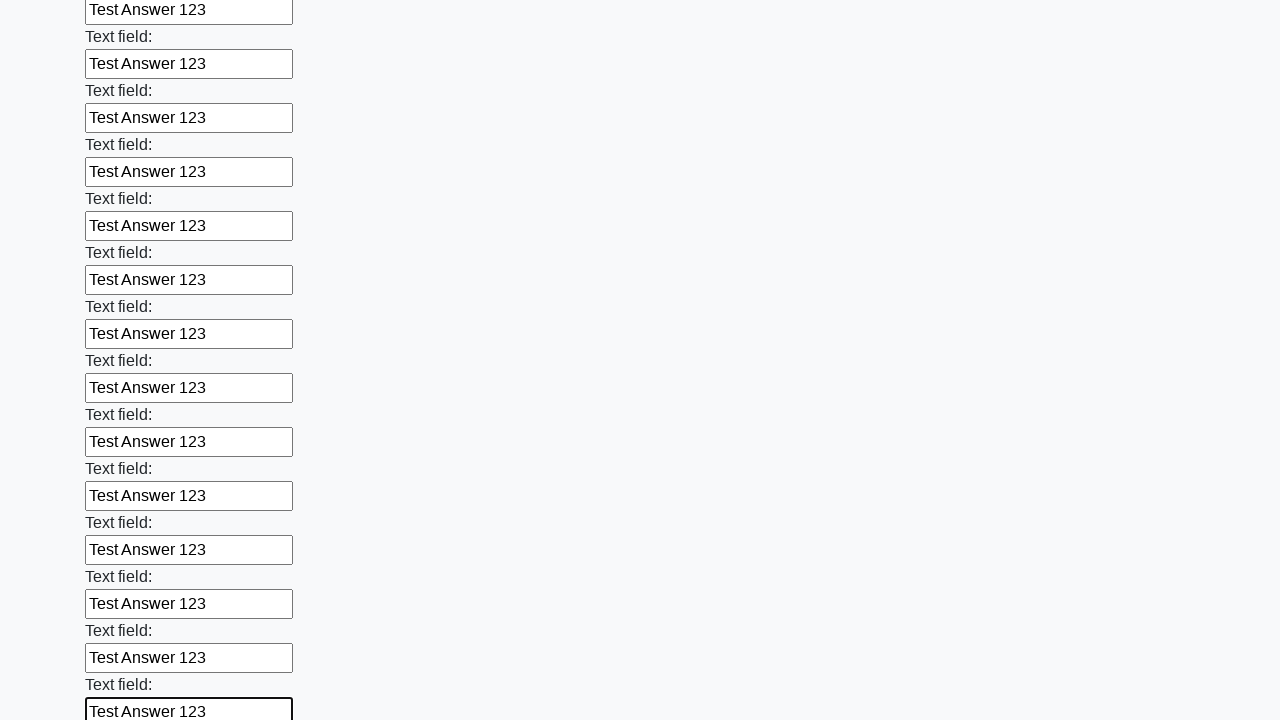

Filled an input field with 'Test Answer 123' on input >> nth=67
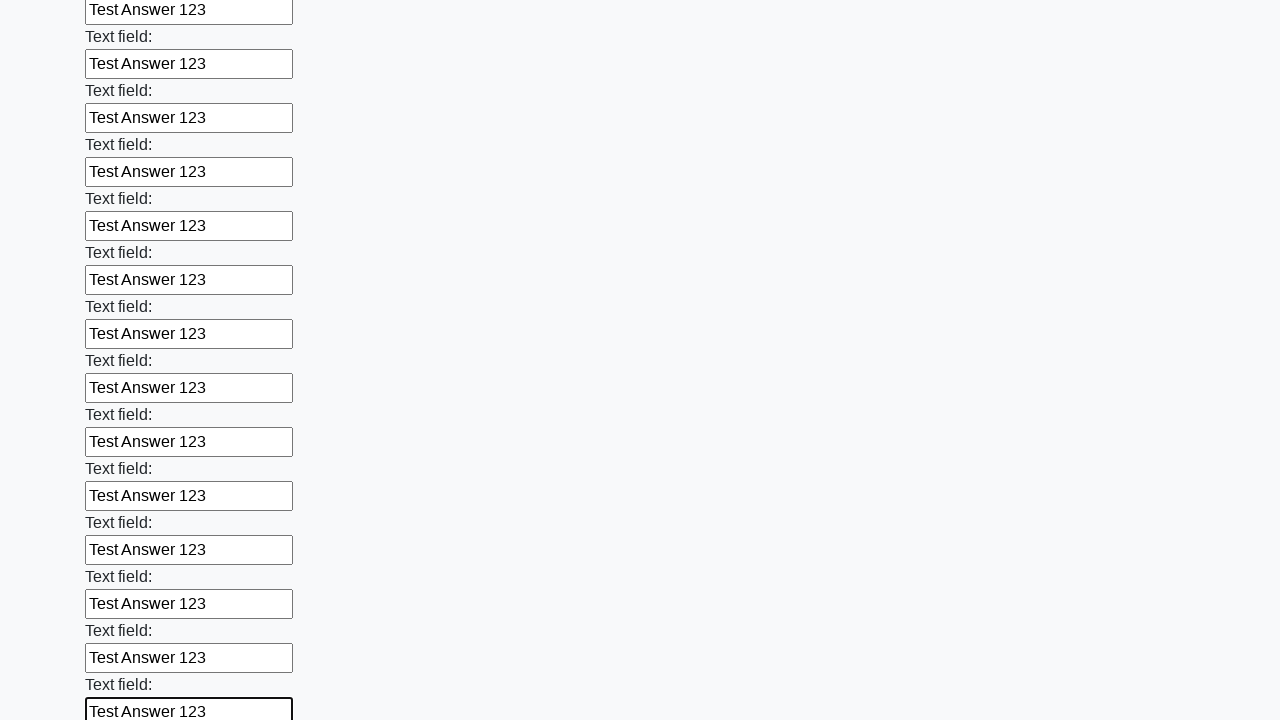

Filled an input field with 'Test Answer 123' on input >> nth=68
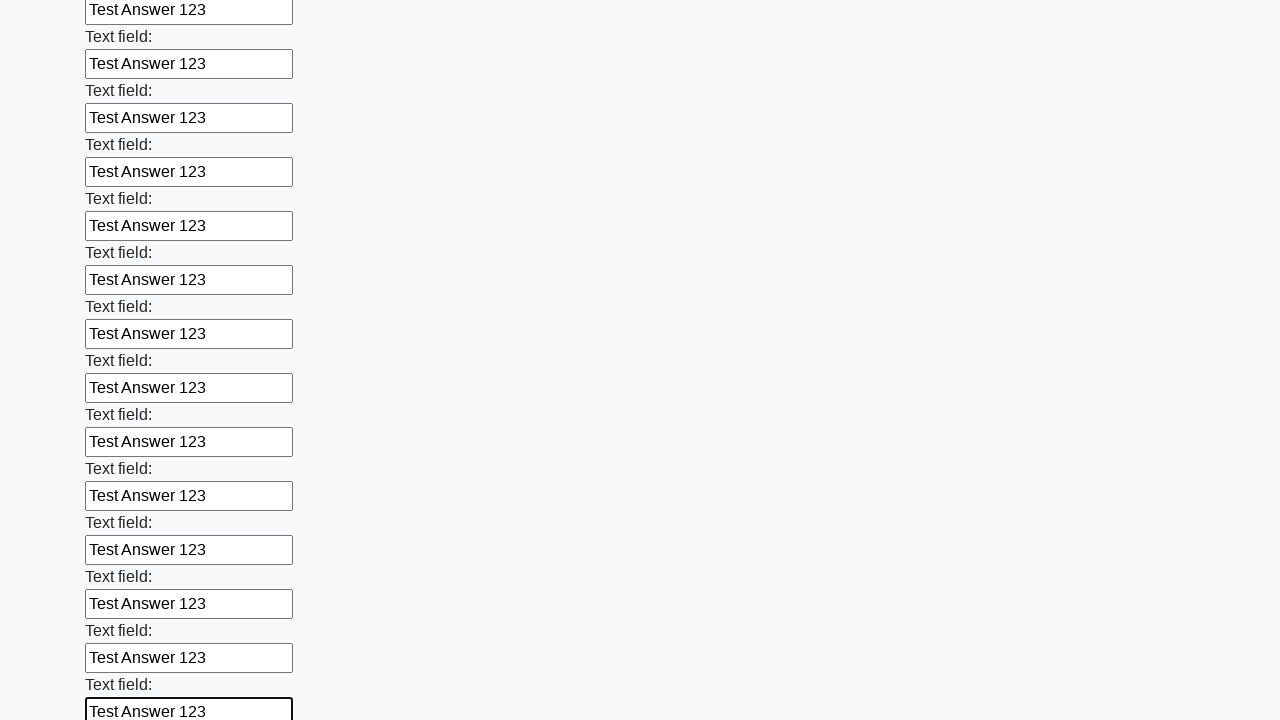

Filled an input field with 'Test Answer 123' on input >> nth=69
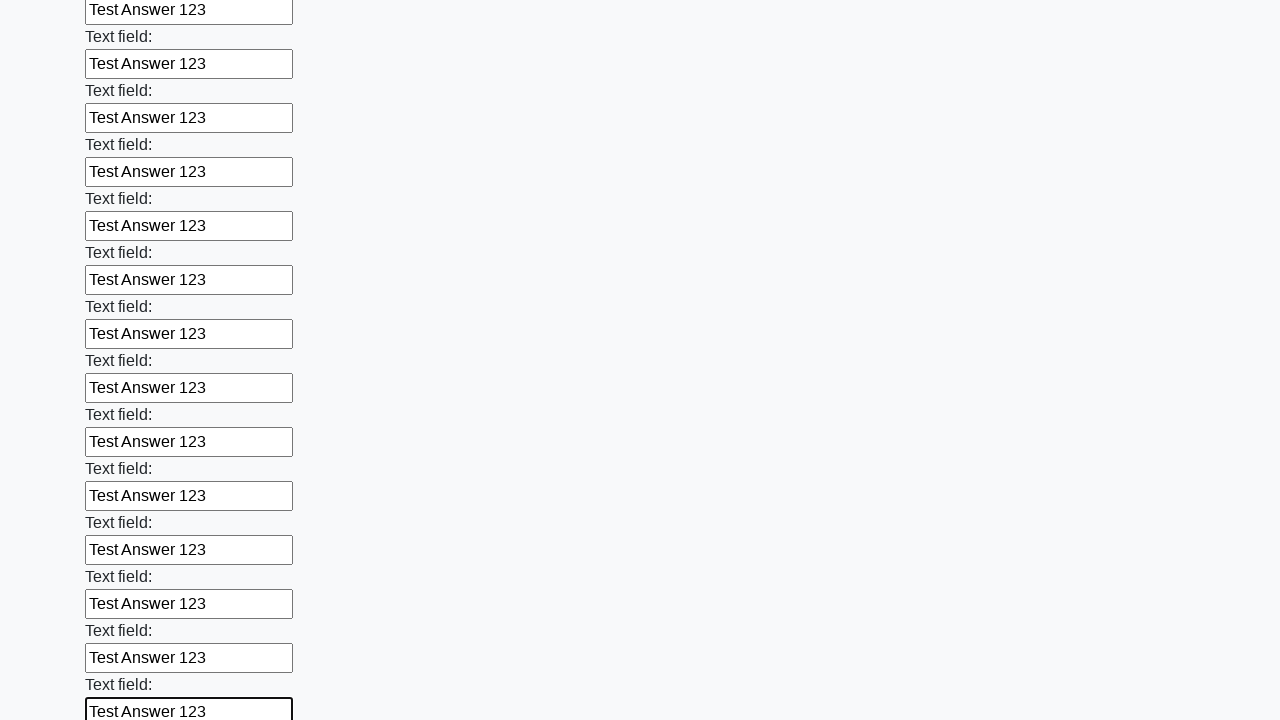

Filled an input field with 'Test Answer 123' on input >> nth=70
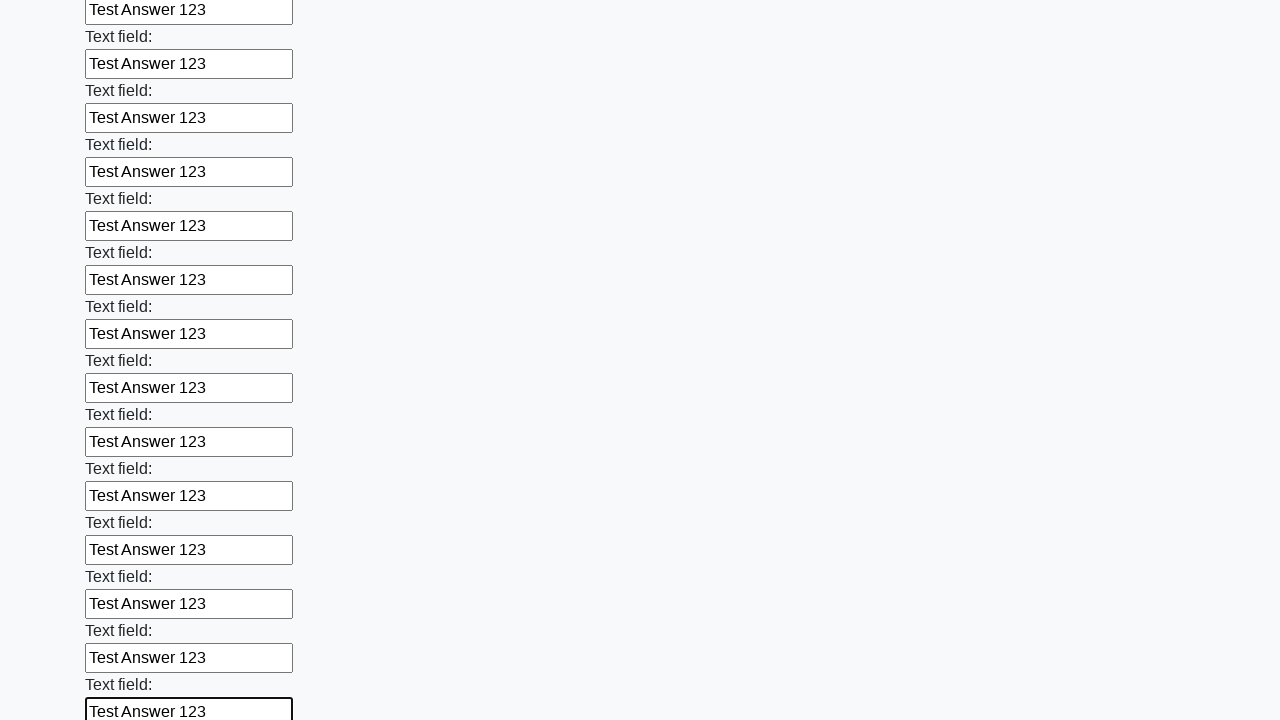

Filled an input field with 'Test Answer 123' on input >> nth=71
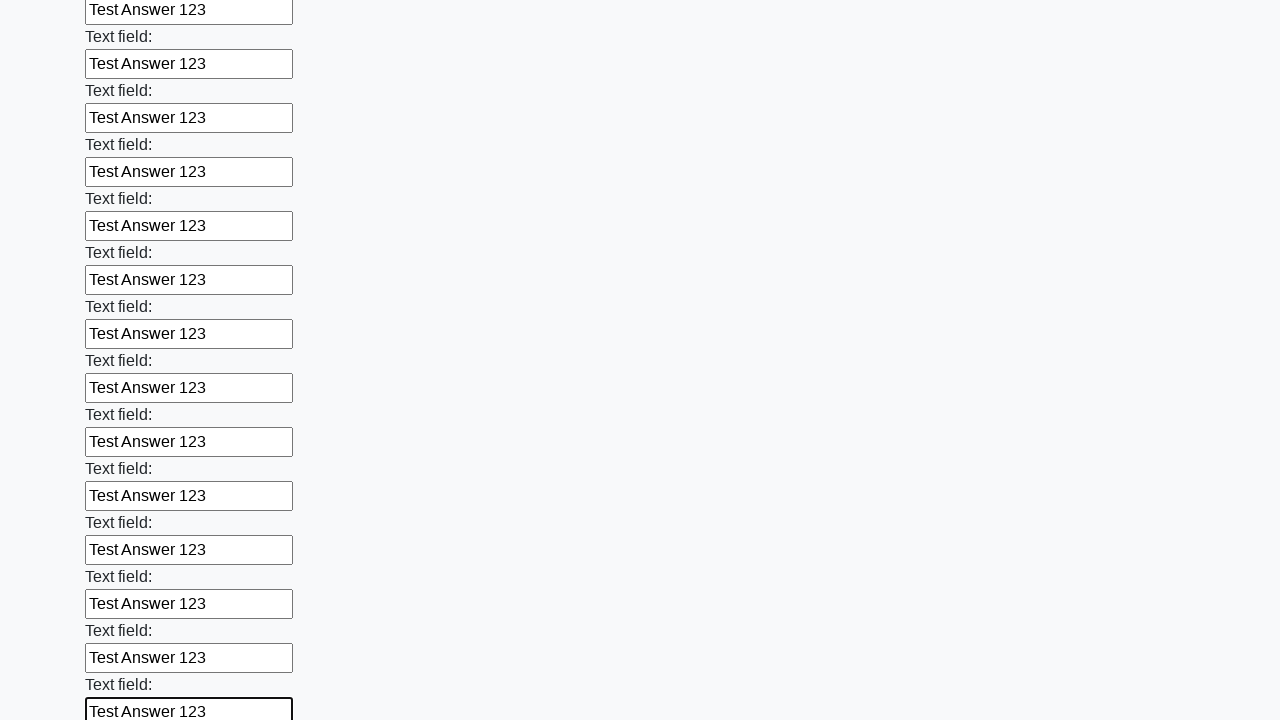

Filled an input field with 'Test Answer 123' on input >> nth=72
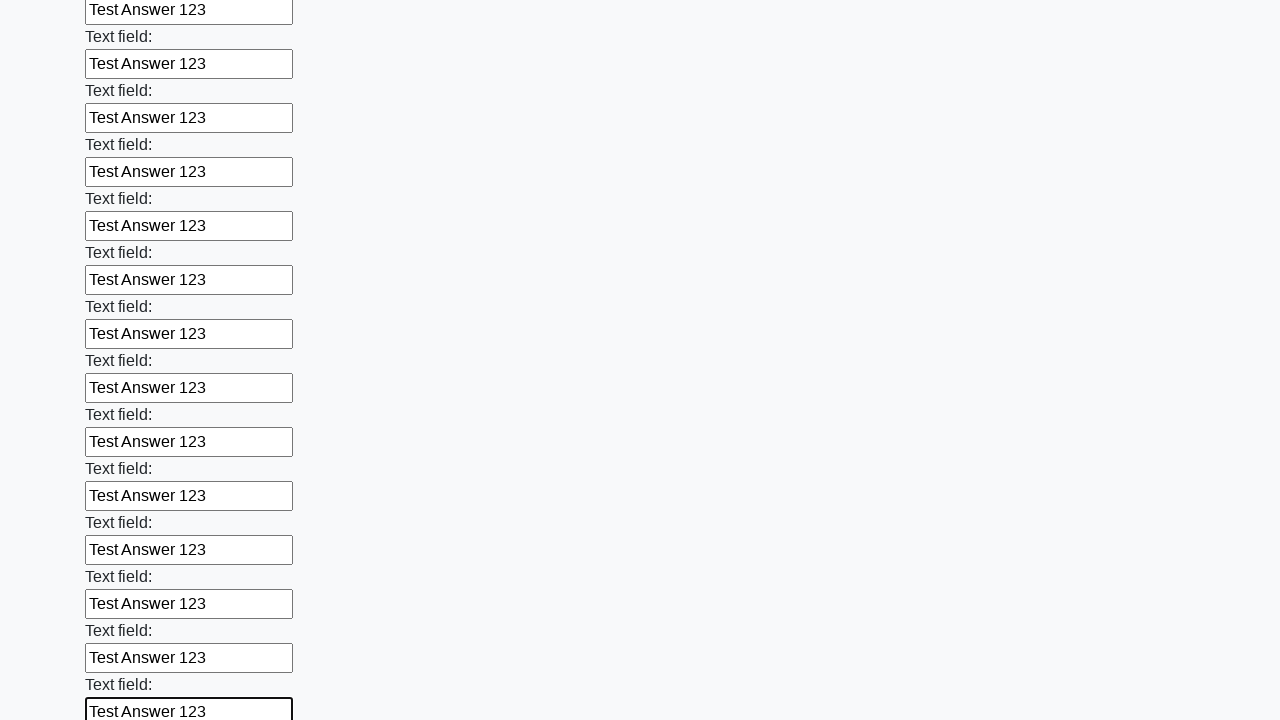

Filled an input field with 'Test Answer 123' on input >> nth=73
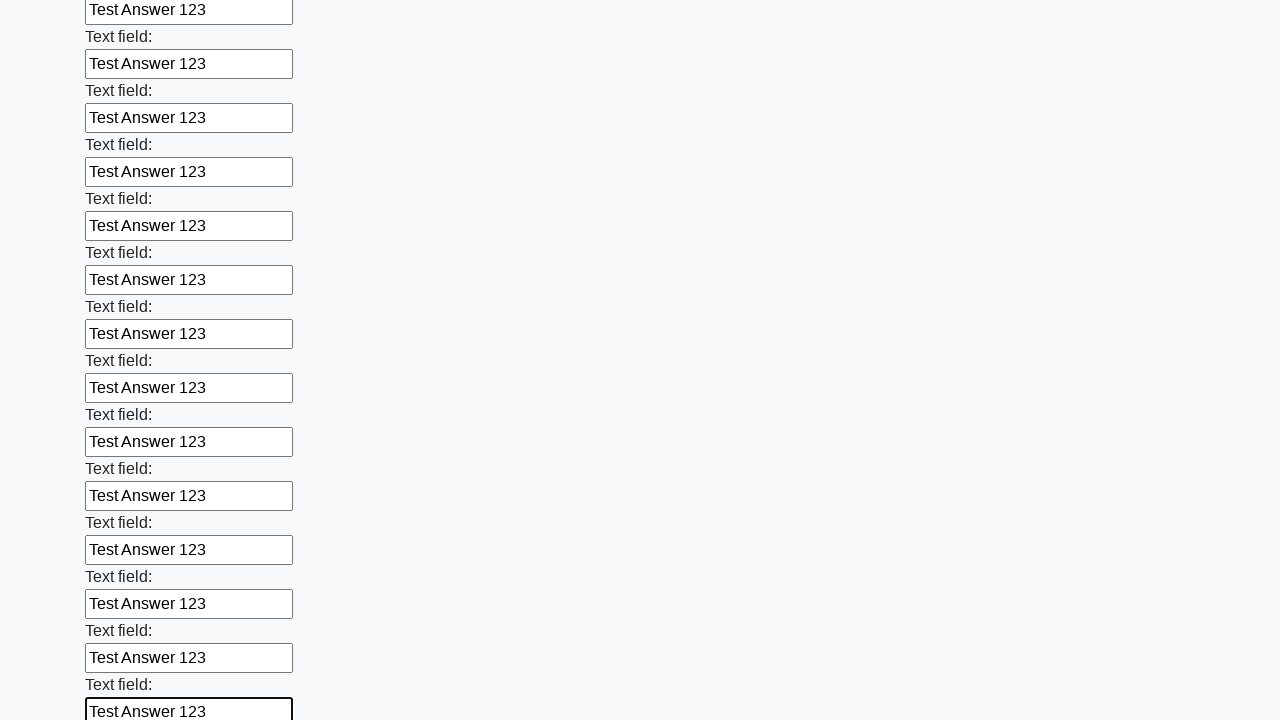

Filled an input field with 'Test Answer 123' on input >> nth=74
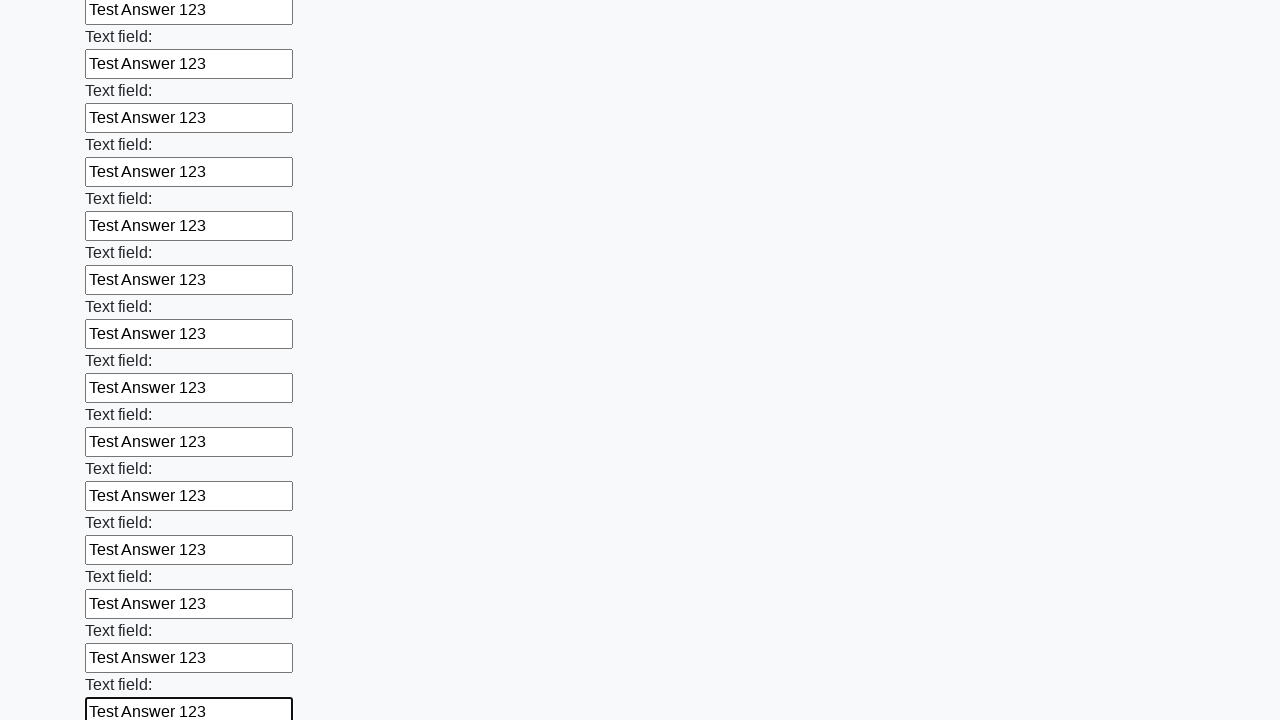

Filled an input field with 'Test Answer 123' on input >> nth=75
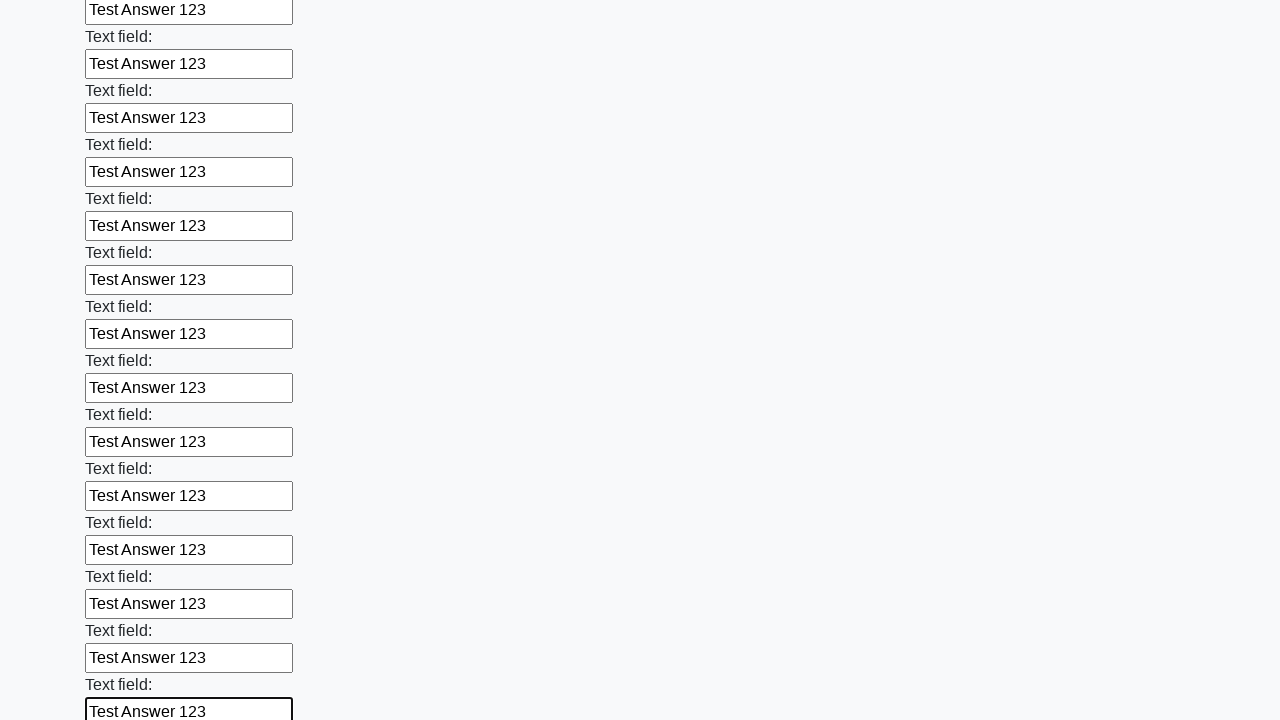

Filled an input field with 'Test Answer 123' on input >> nth=76
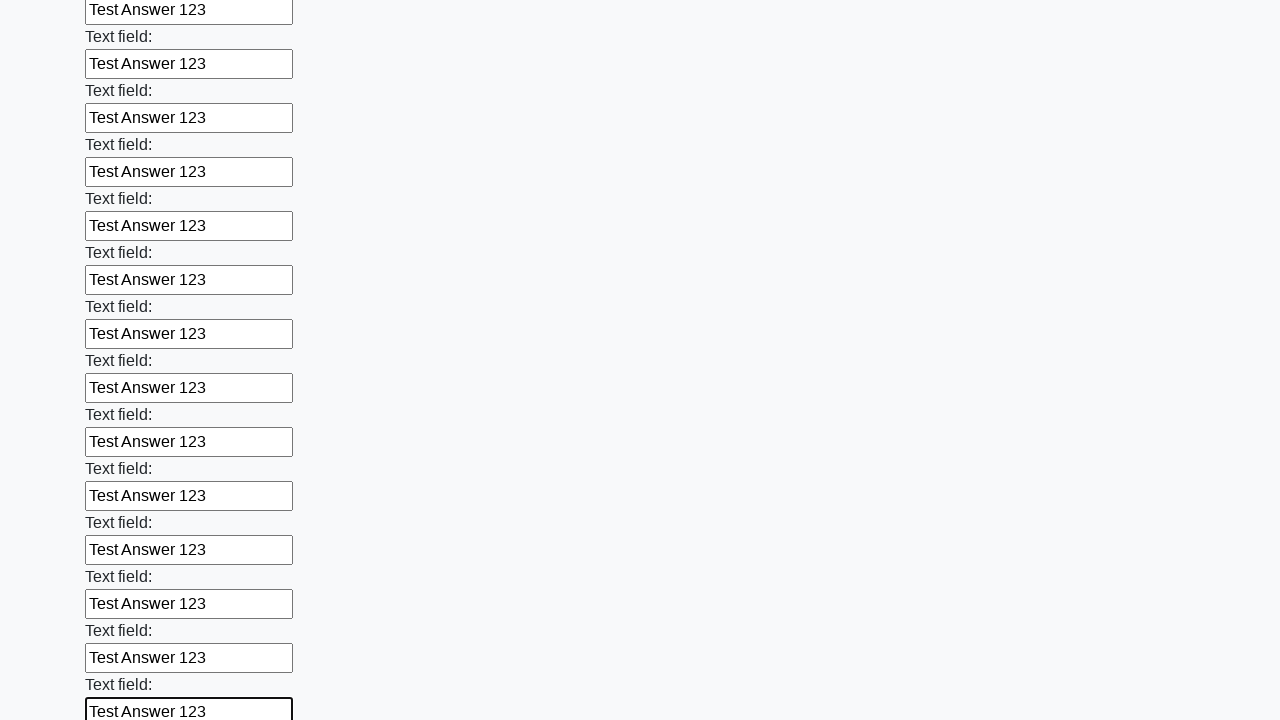

Filled an input field with 'Test Answer 123' on input >> nth=77
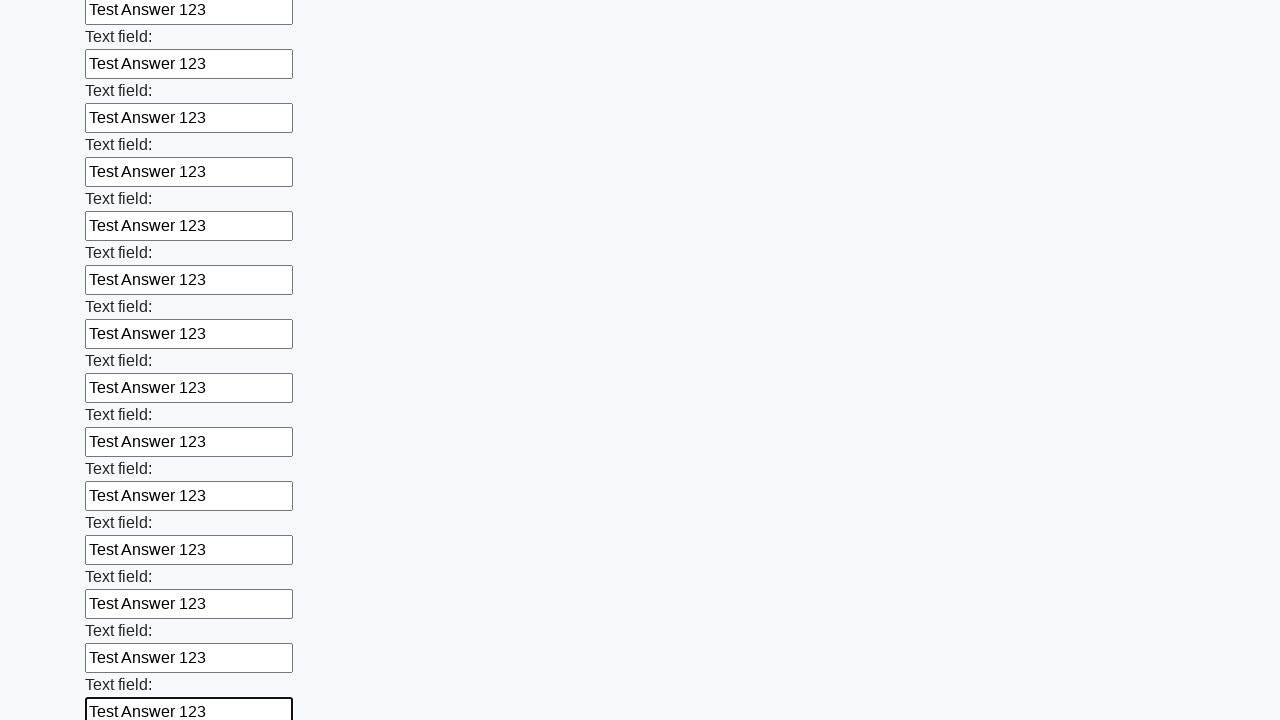

Filled an input field with 'Test Answer 123' on input >> nth=78
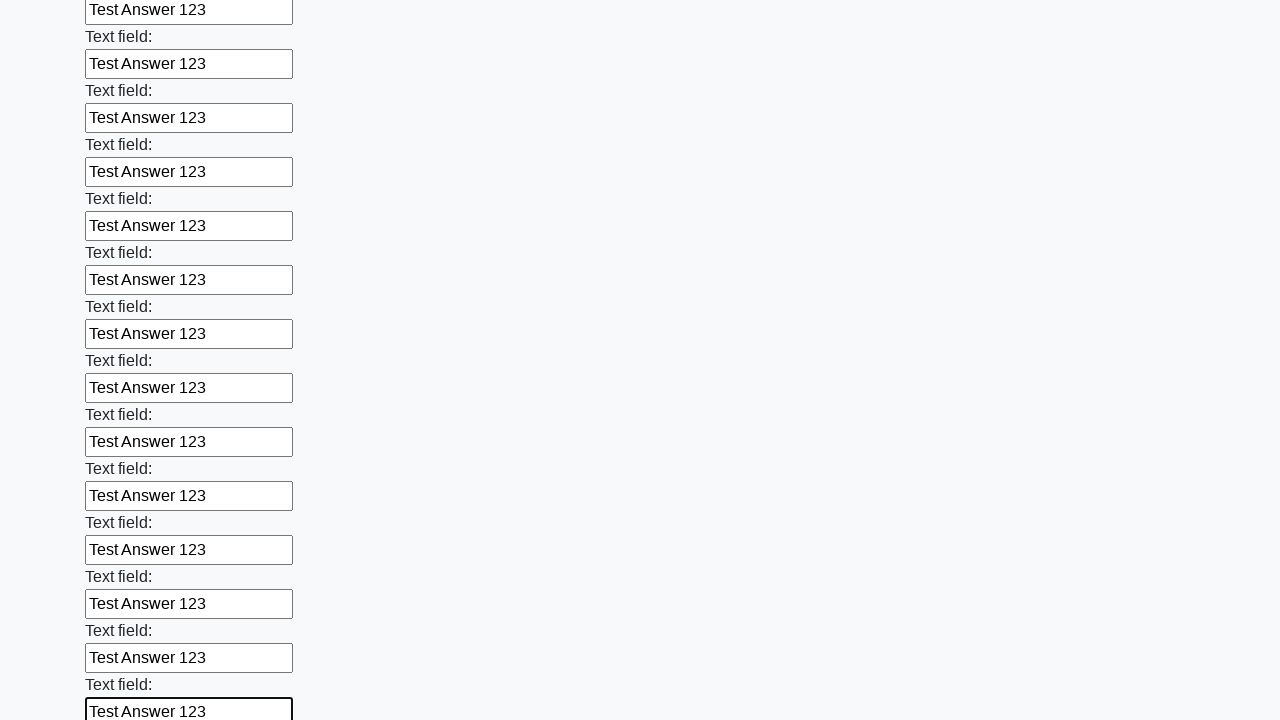

Filled an input field with 'Test Answer 123' on input >> nth=79
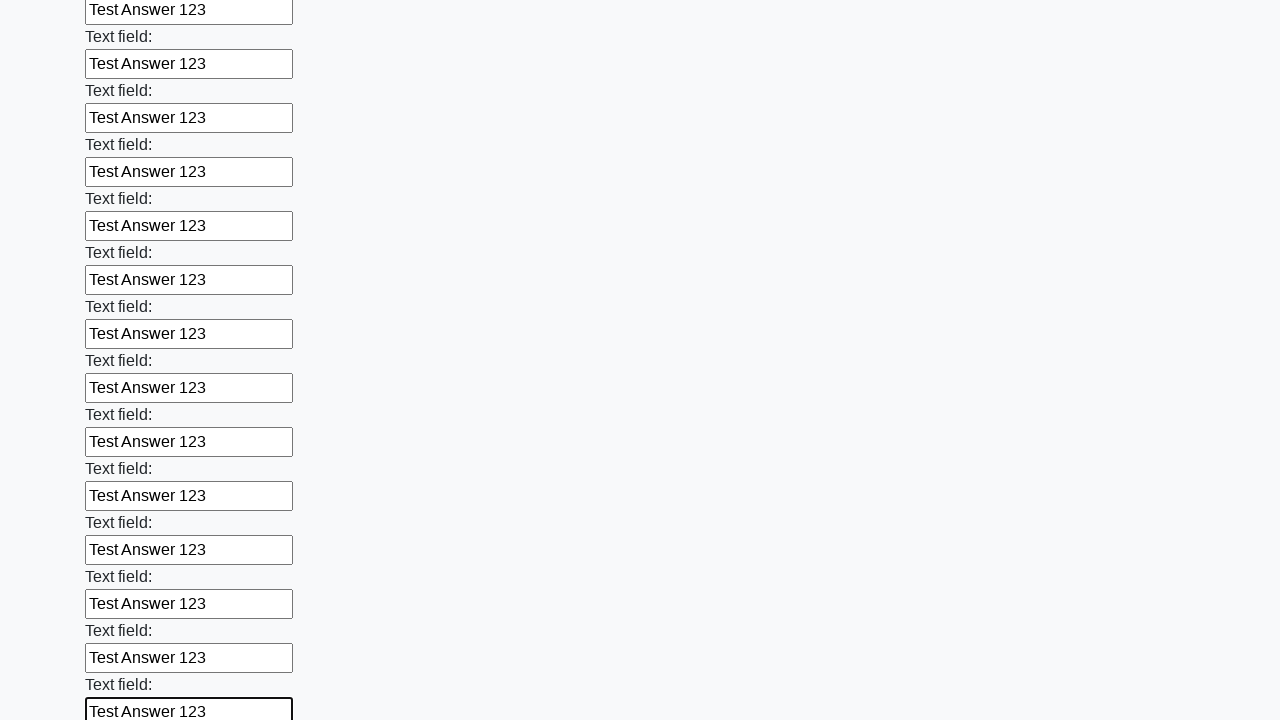

Filled an input field with 'Test Answer 123' on input >> nth=80
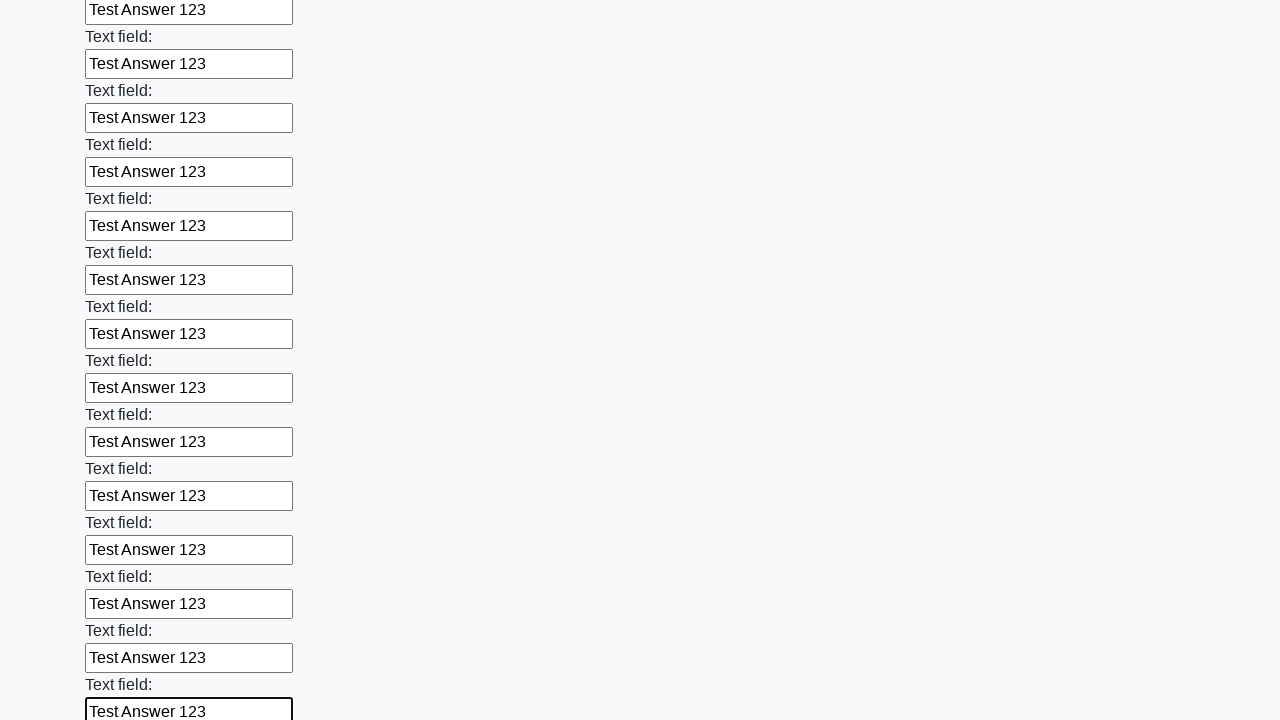

Filled an input field with 'Test Answer 123' on input >> nth=81
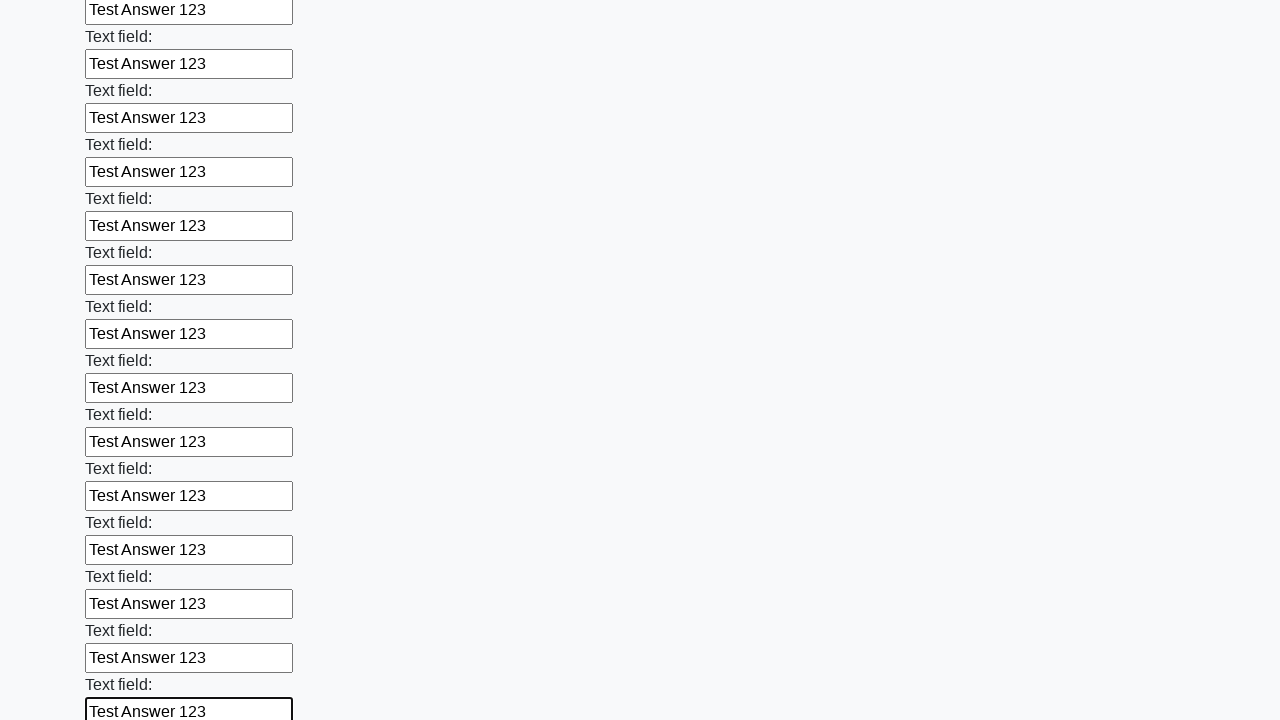

Filled an input field with 'Test Answer 123' on input >> nth=82
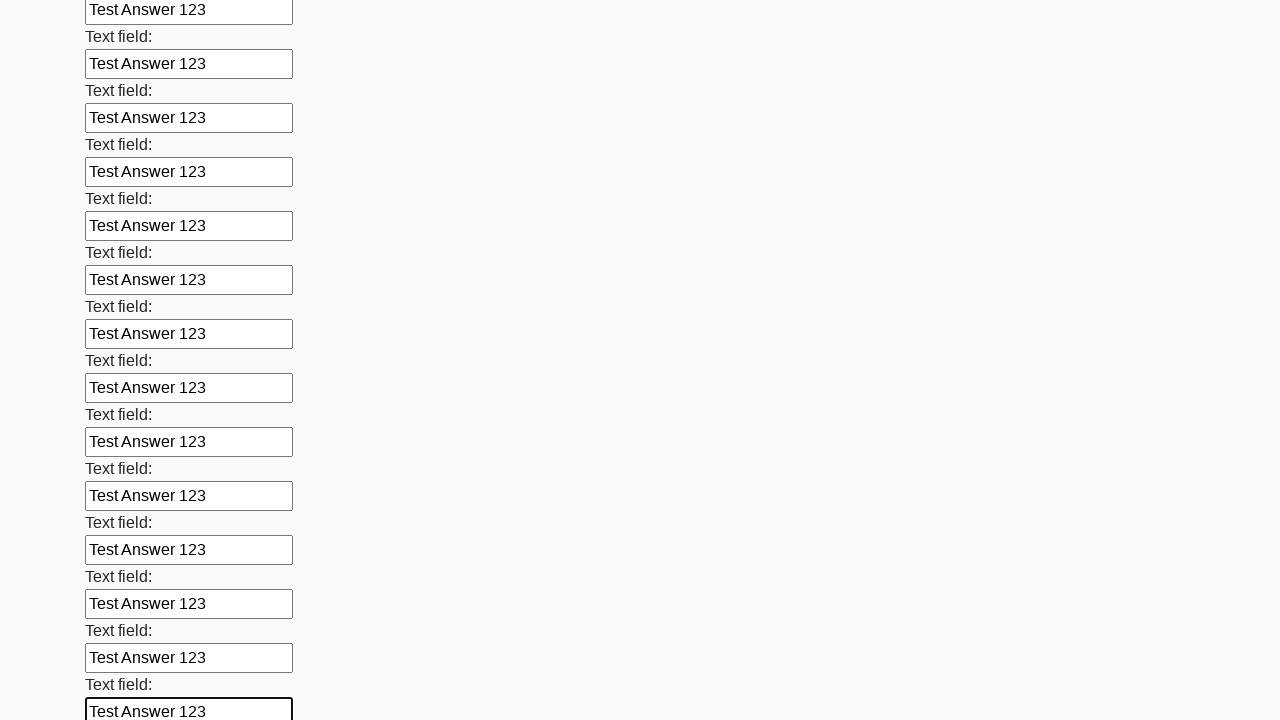

Filled an input field with 'Test Answer 123' on input >> nth=83
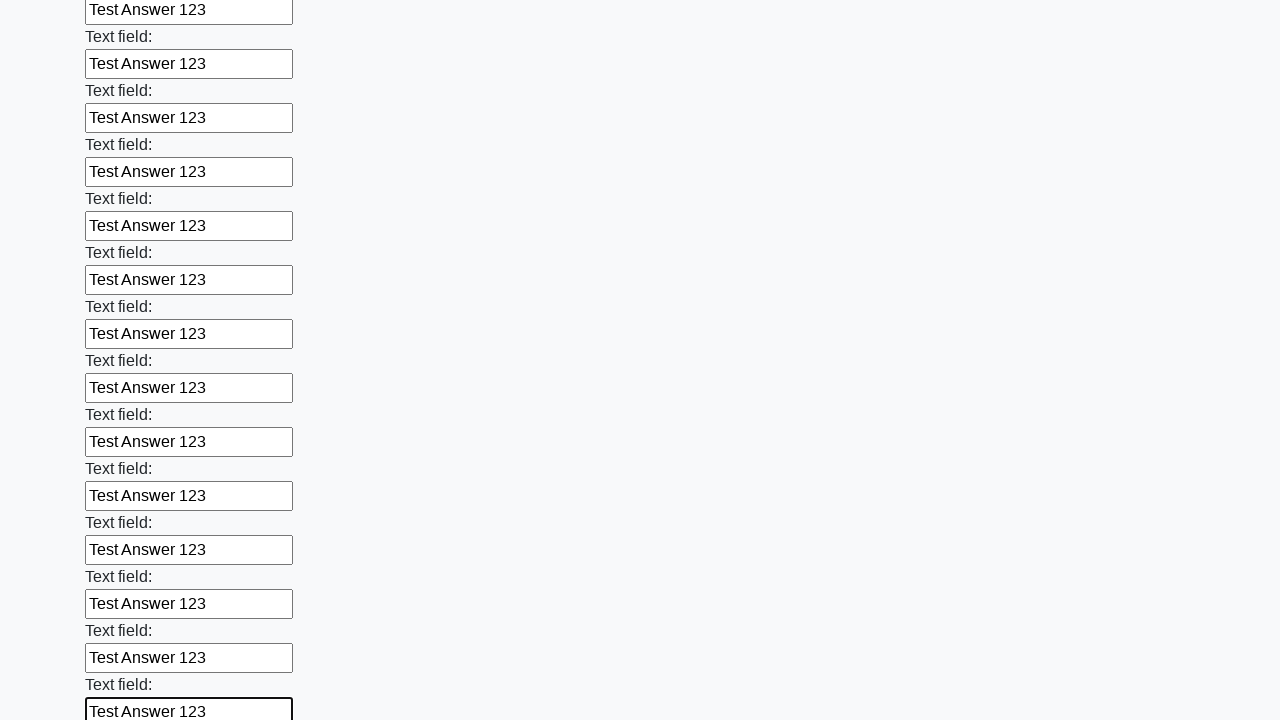

Filled an input field with 'Test Answer 123' on input >> nth=84
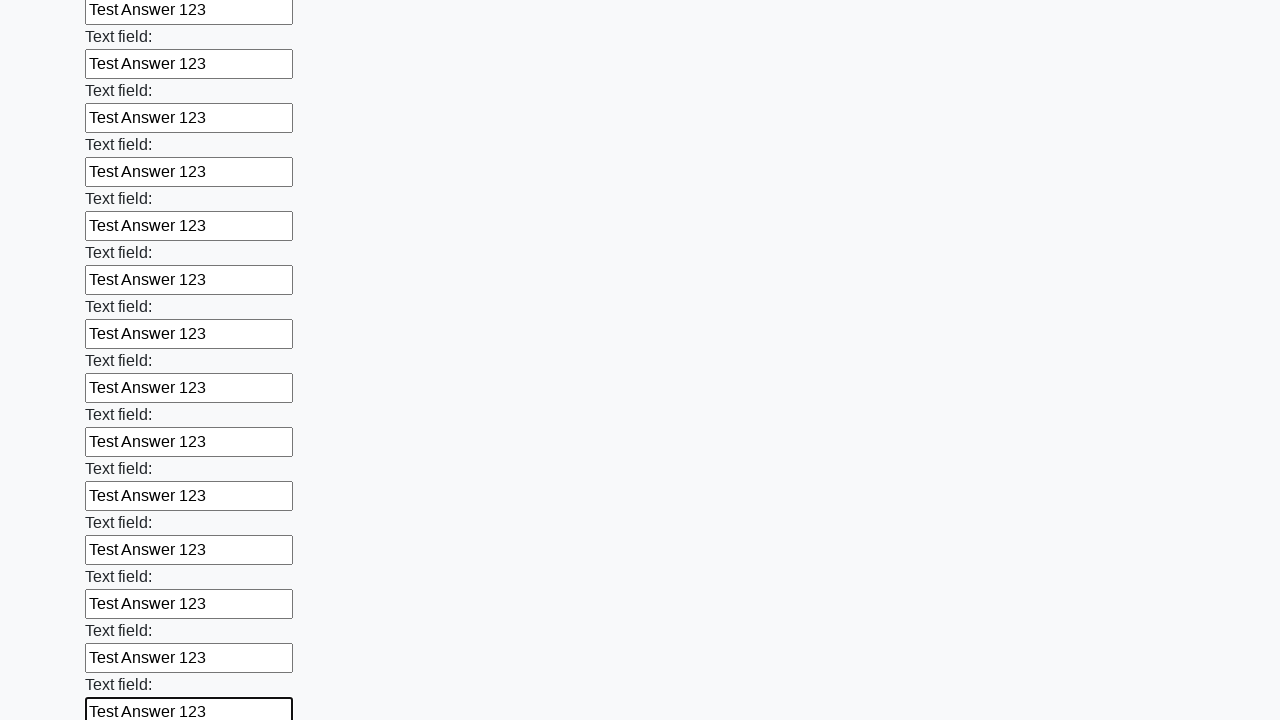

Filled an input field with 'Test Answer 123' on input >> nth=85
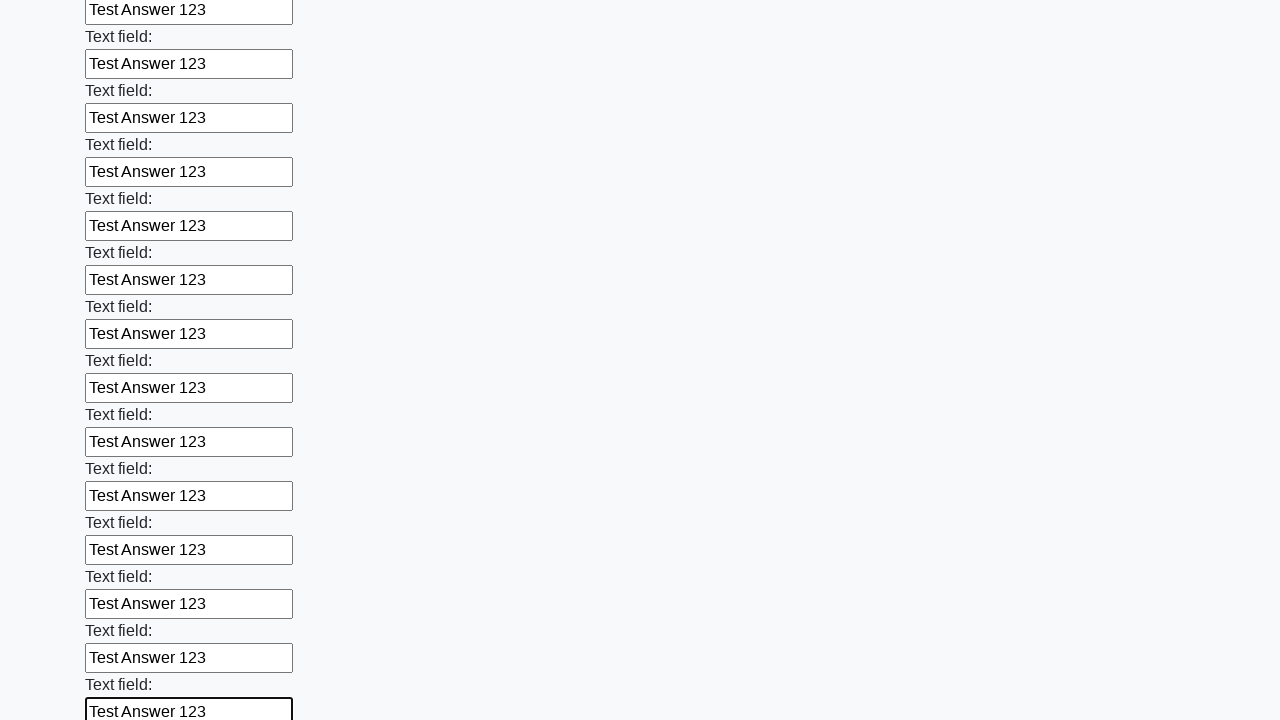

Filled an input field with 'Test Answer 123' on input >> nth=86
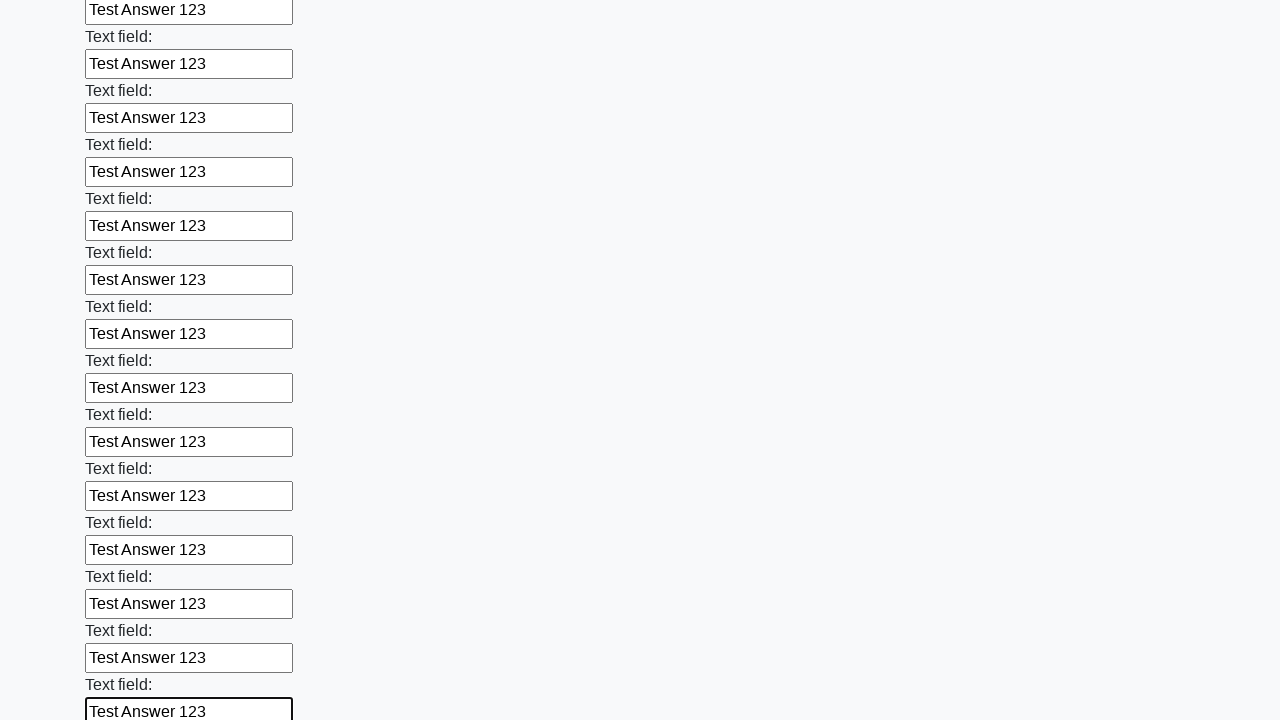

Filled an input field with 'Test Answer 123' on input >> nth=87
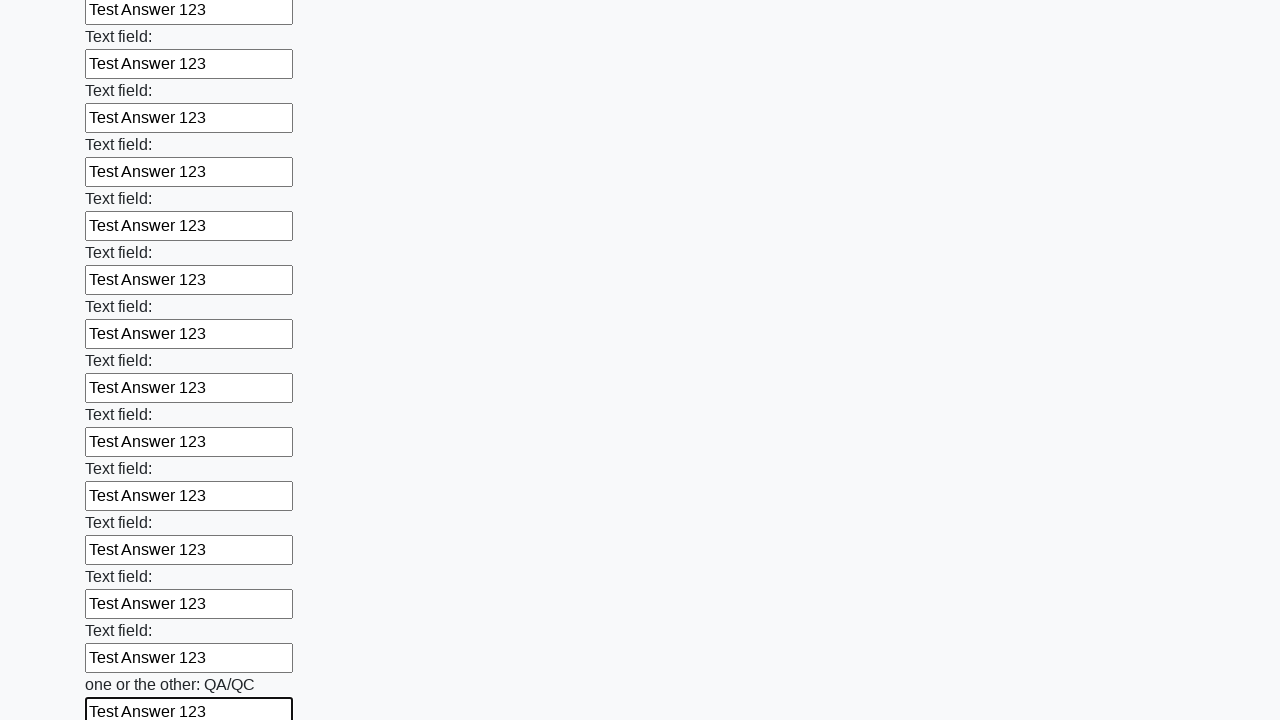

Filled an input field with 'Test Answer 123' on input >> nth=88
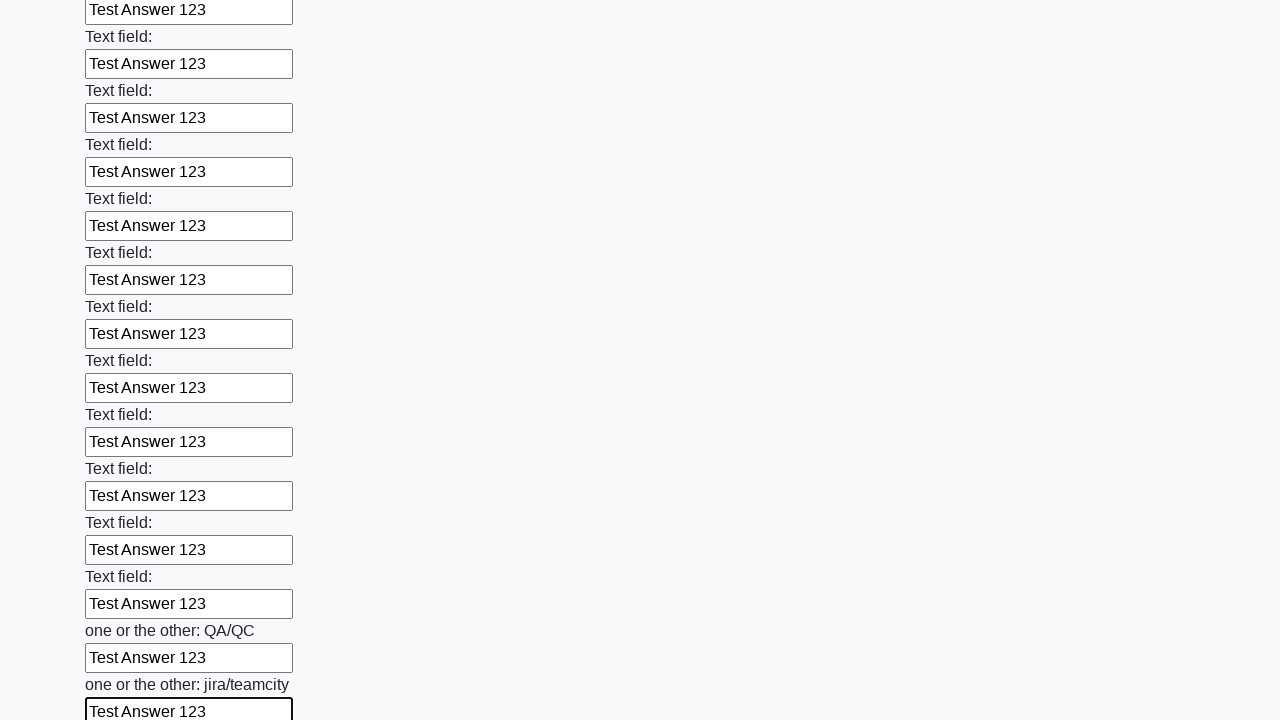

Filled an input field with 'Test Answer 123' on input >> nth=89
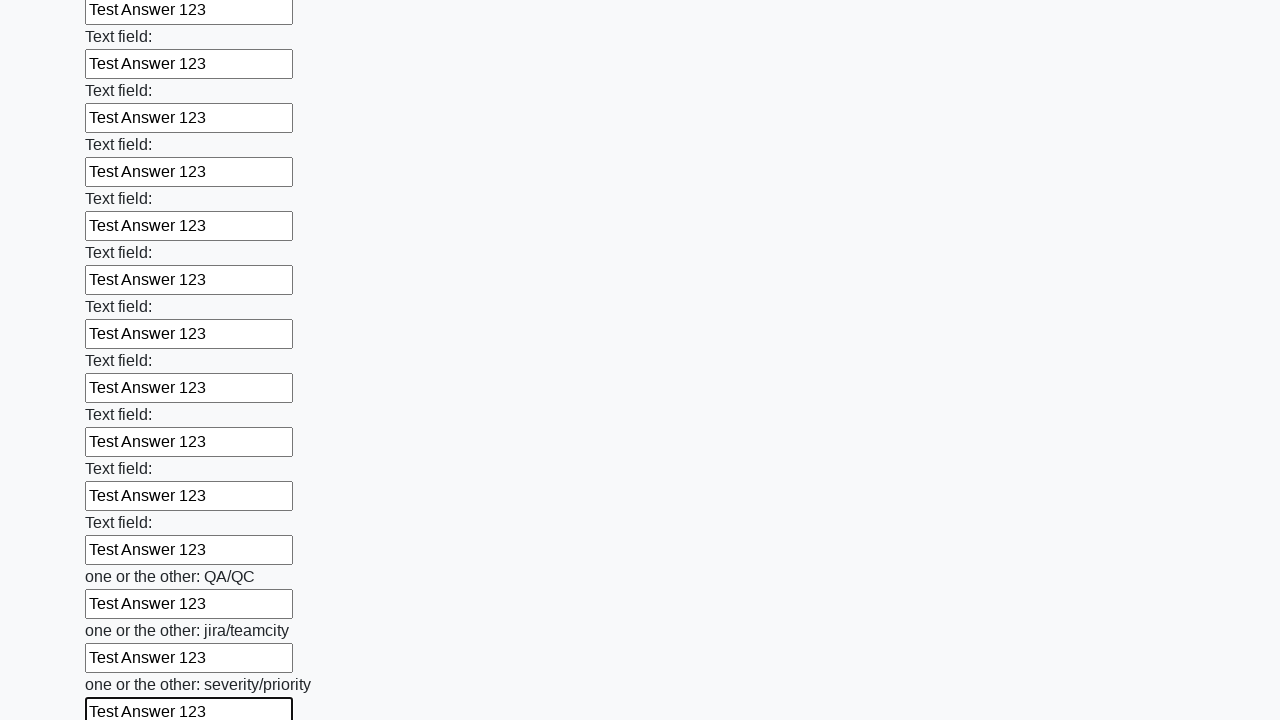

Filled an input field with 'Test Answer 123' on input >> nth=90
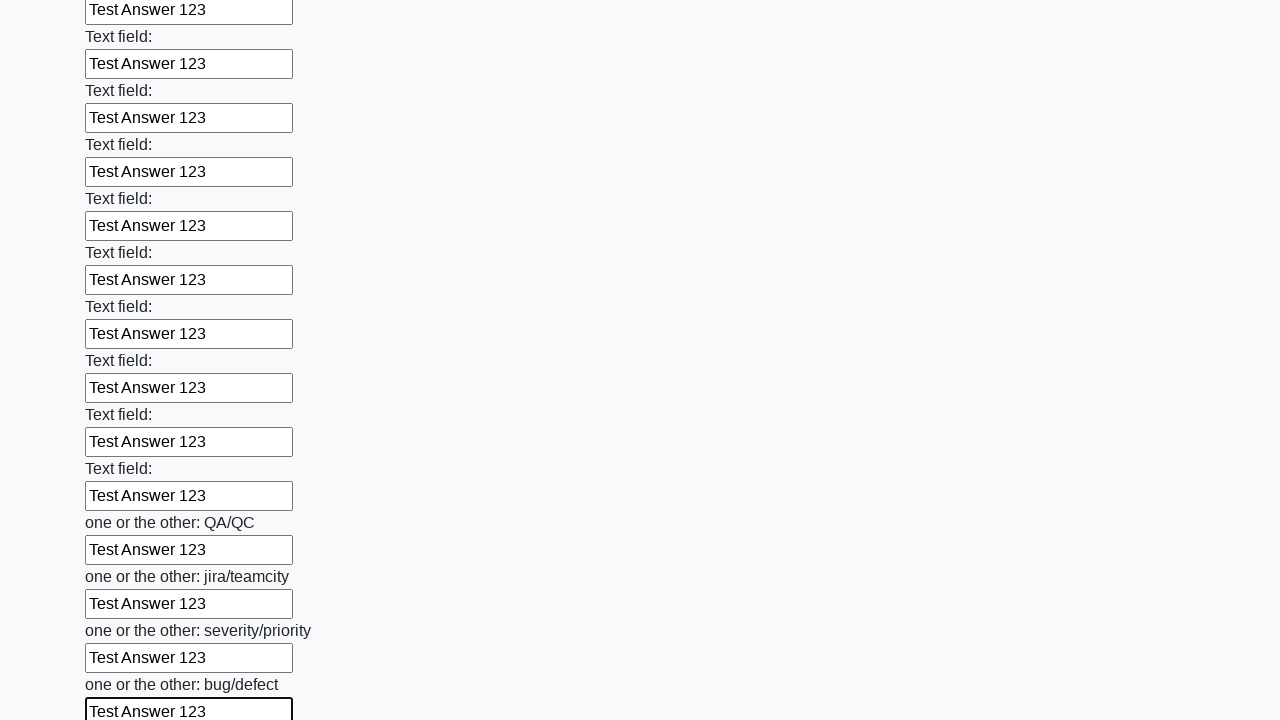

Filled an input field with 'Test Answer 123' on input >> nth=91
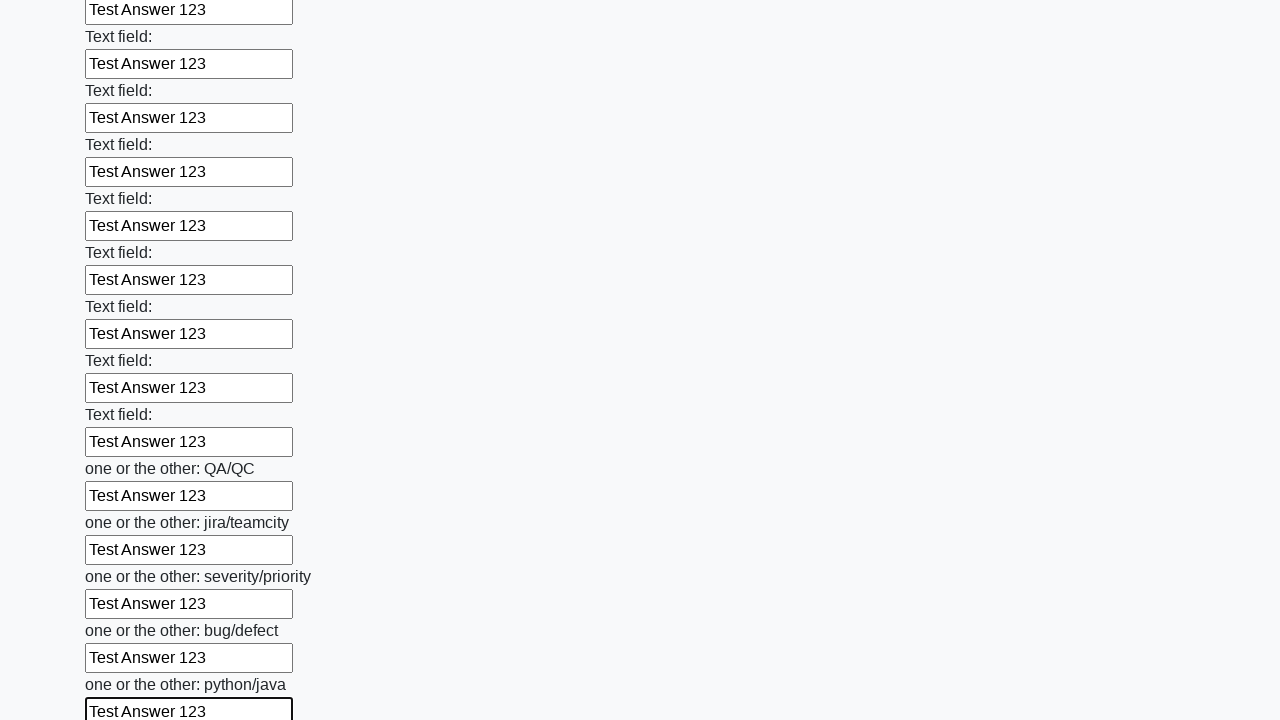

Filled an input field with 'Test Answer 123' on input >> nth=92
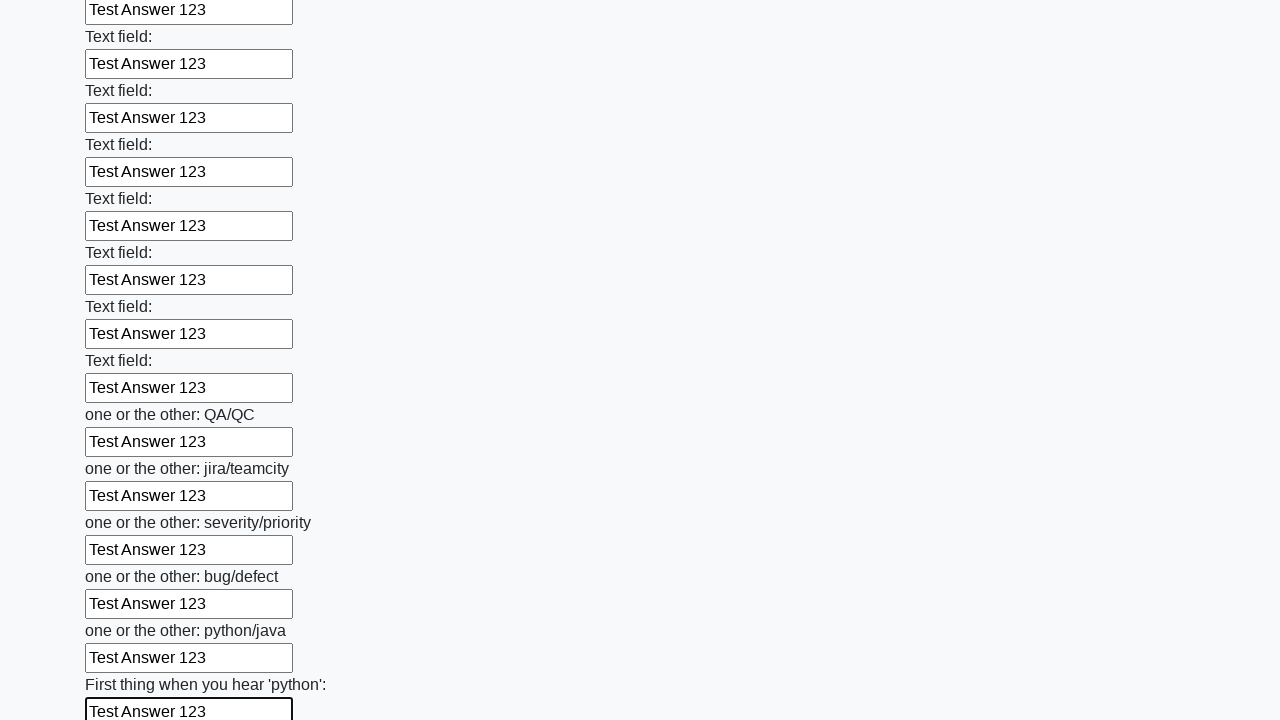

Filled an input field with 'Test Answer 123' on input >> nth=93
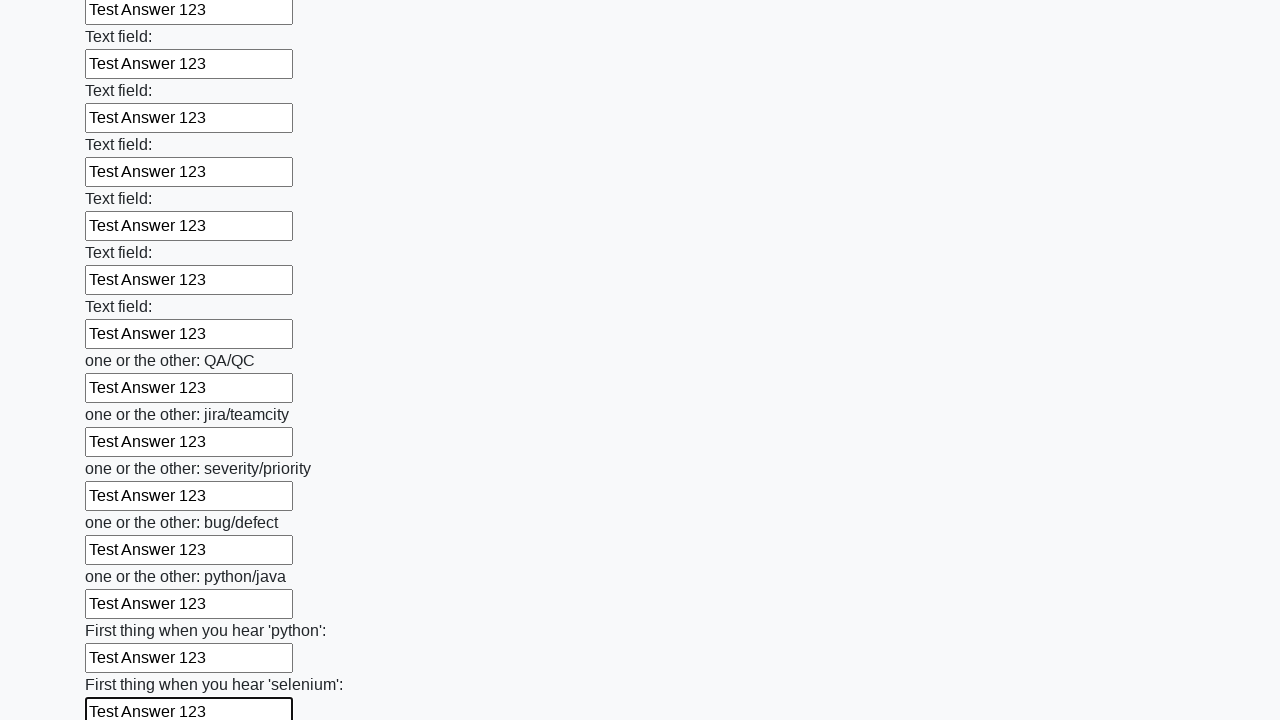

Filled an input field with 'Test Answer 123' on input >> nth=94
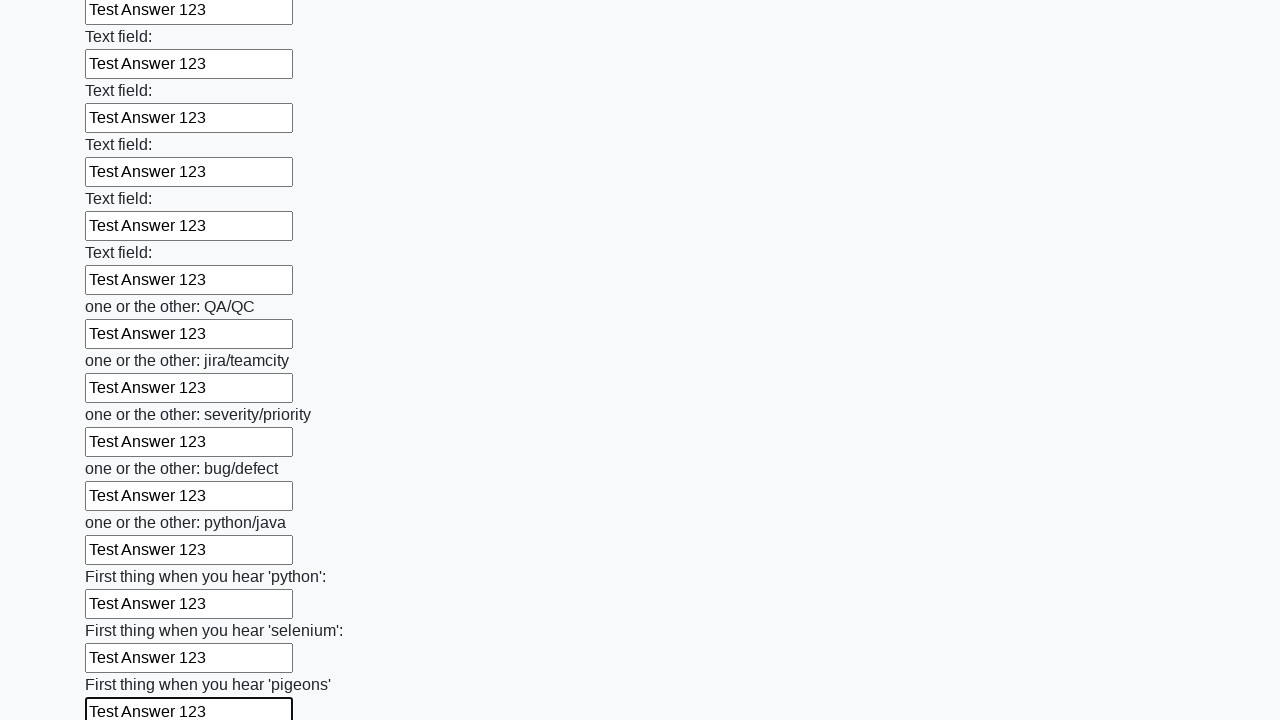

Filled an input field with 'Test Answer 123' on input >> nth=95
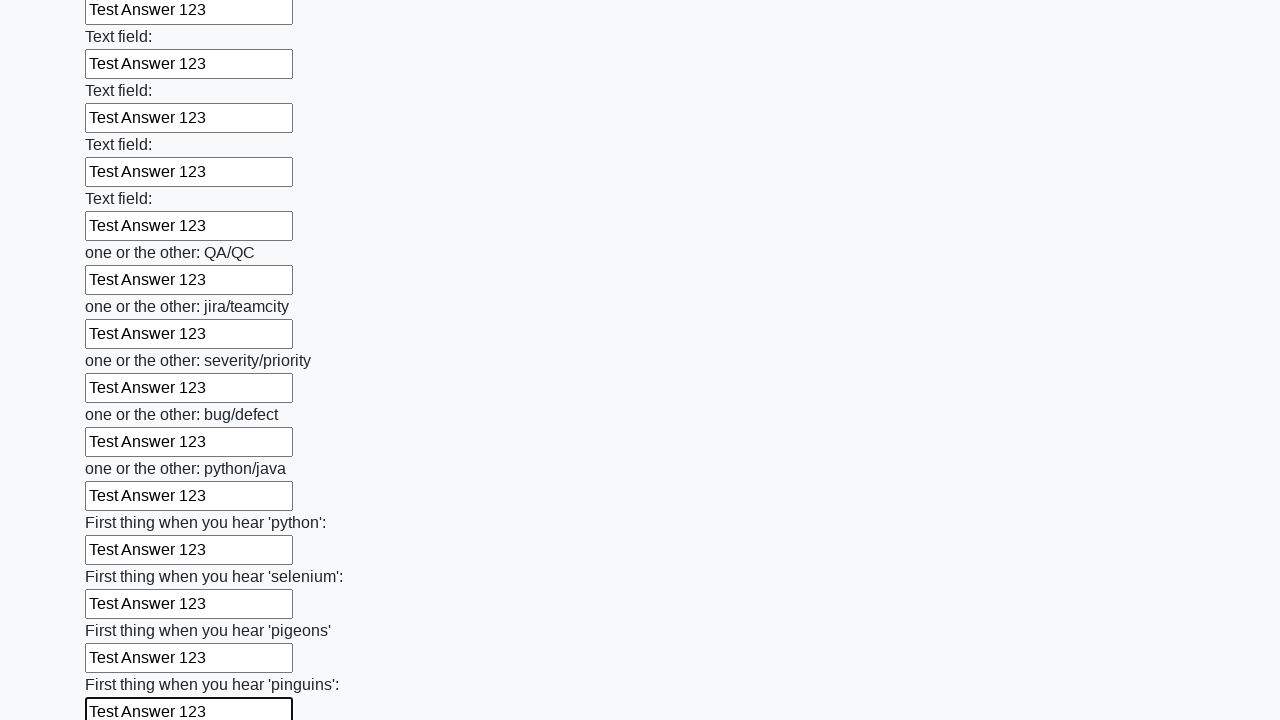

Filled an input field with 'Test Answer 123' on input >> nth=96
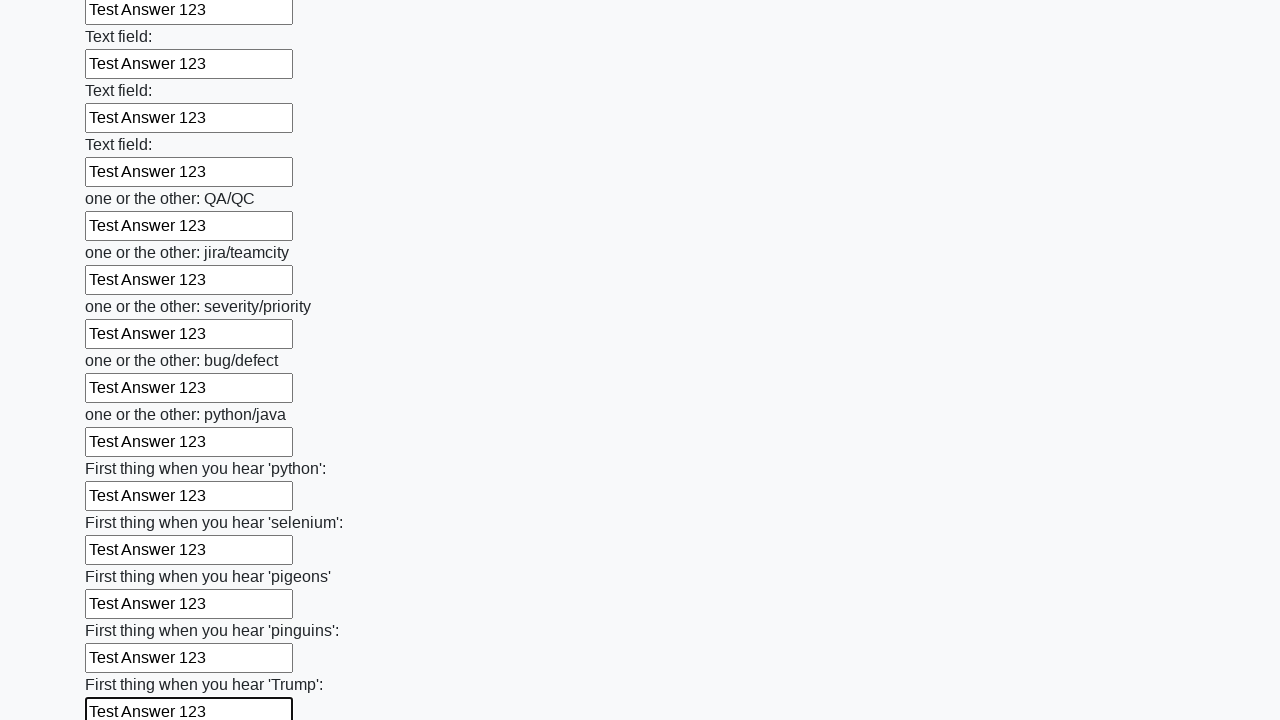

Filled an input field with 'Test Answer 123' on input >> nth=97
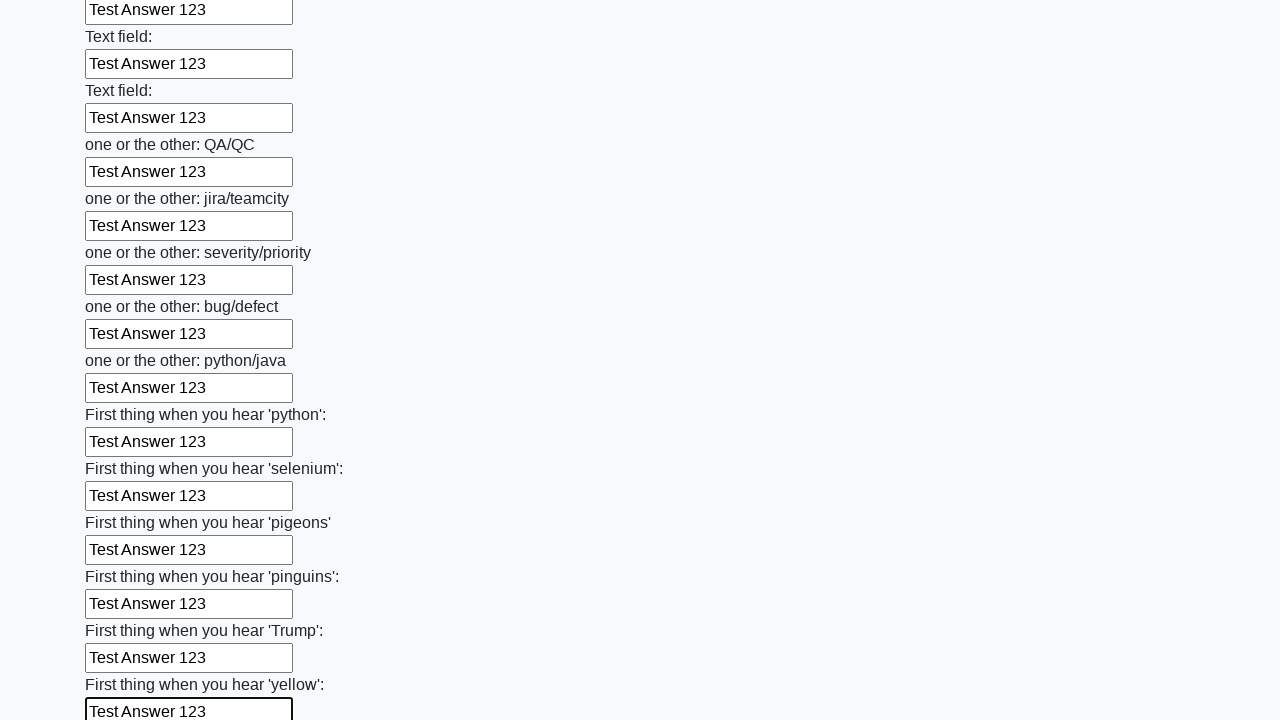

Filled an input field with 'Test Answer 123' on input >> nth=98
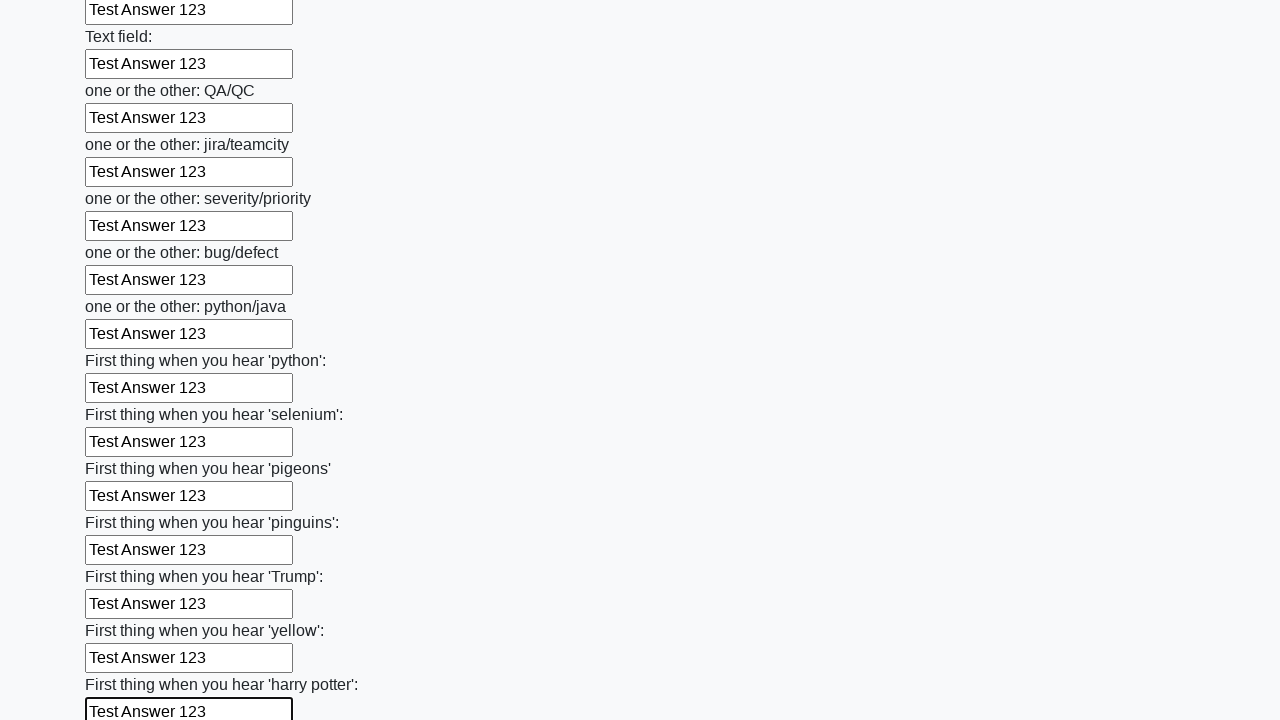

Filled an input field with 'Test Answer 123' on input >> nth=99
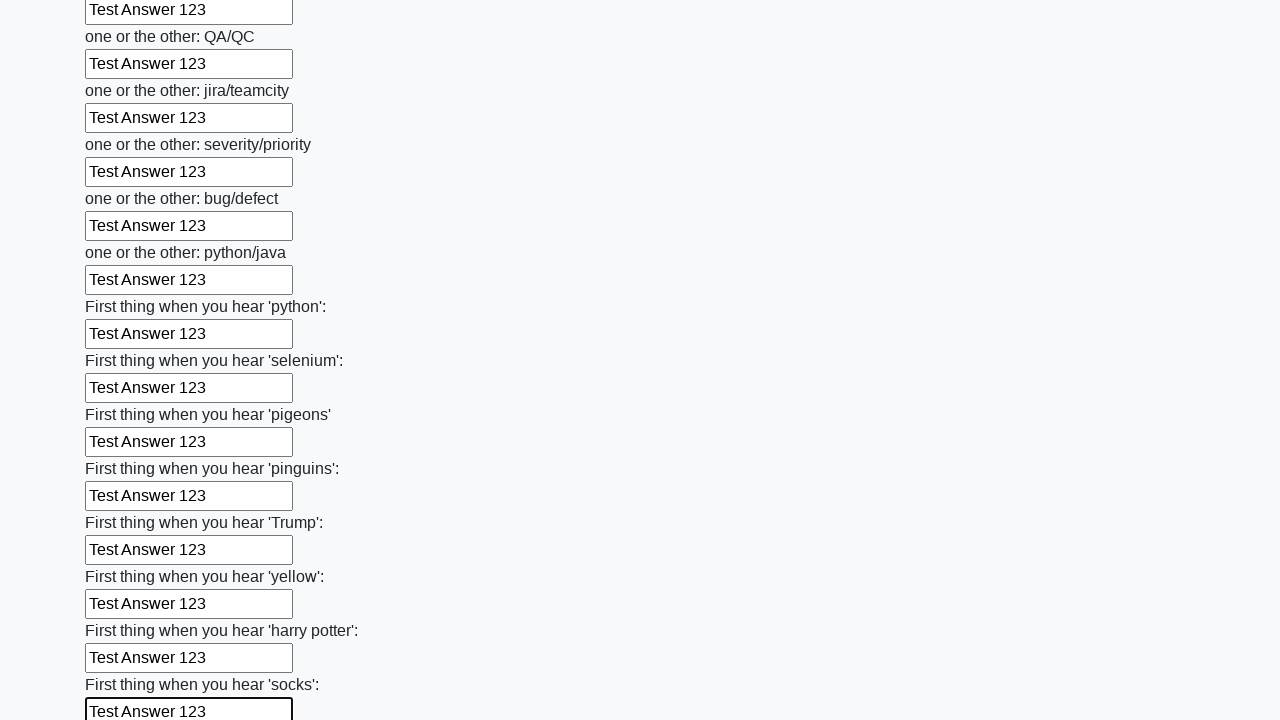

Clicked the submit button to submit the huge form at (123, 611) on button.btn
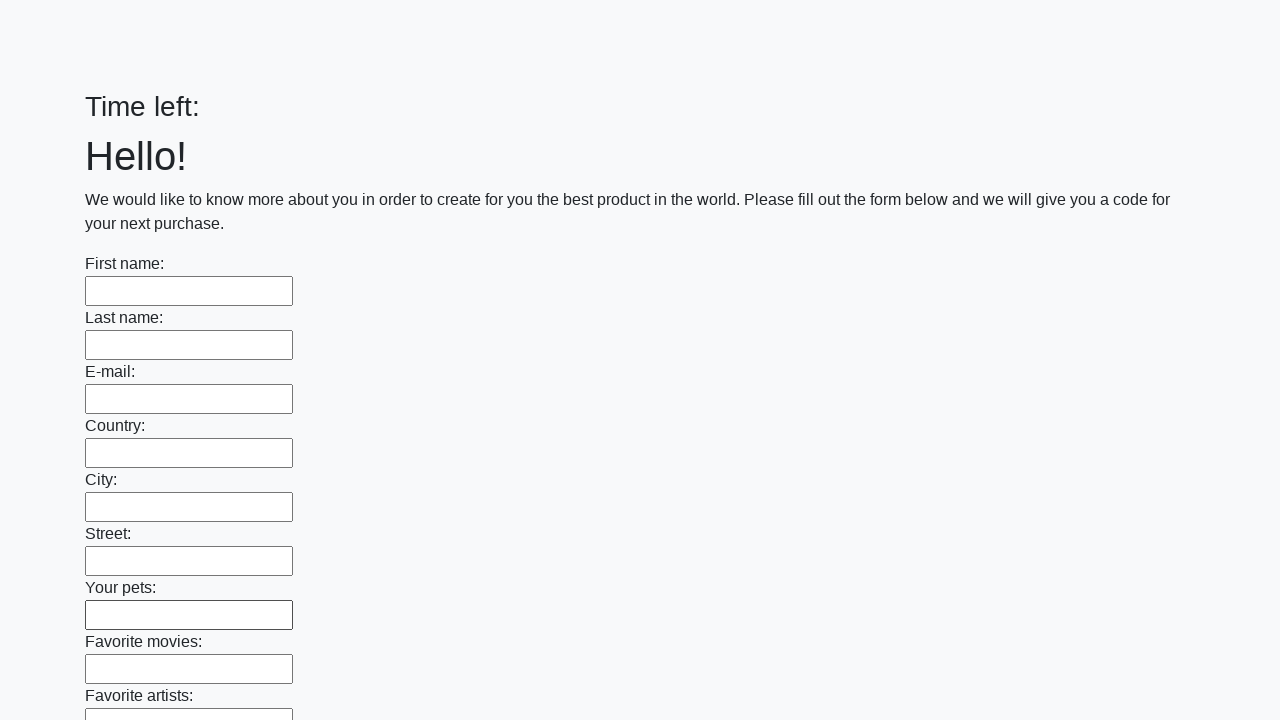

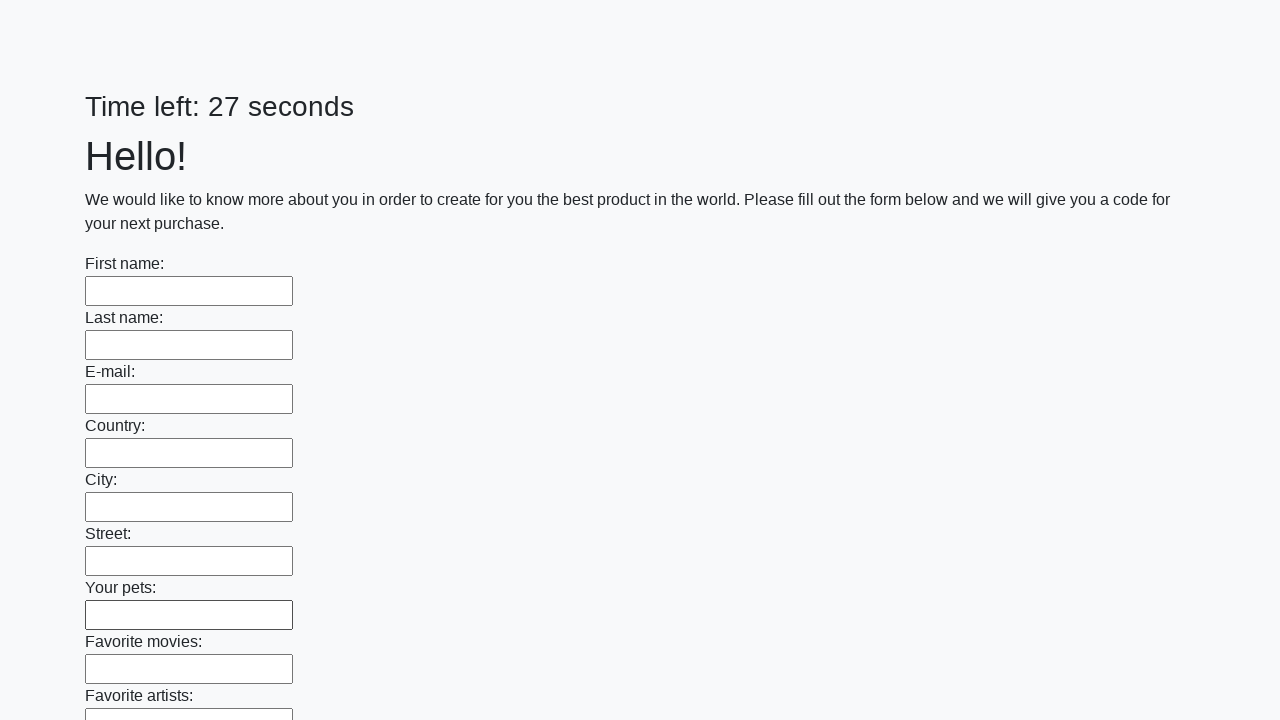